Tests the jQuery UI datepicker widget by opening the calendar, navigating to a specific month/year using the previous arrow, and selecting a specific date.

Starting URL: https://jqueryui.com/datepicker/

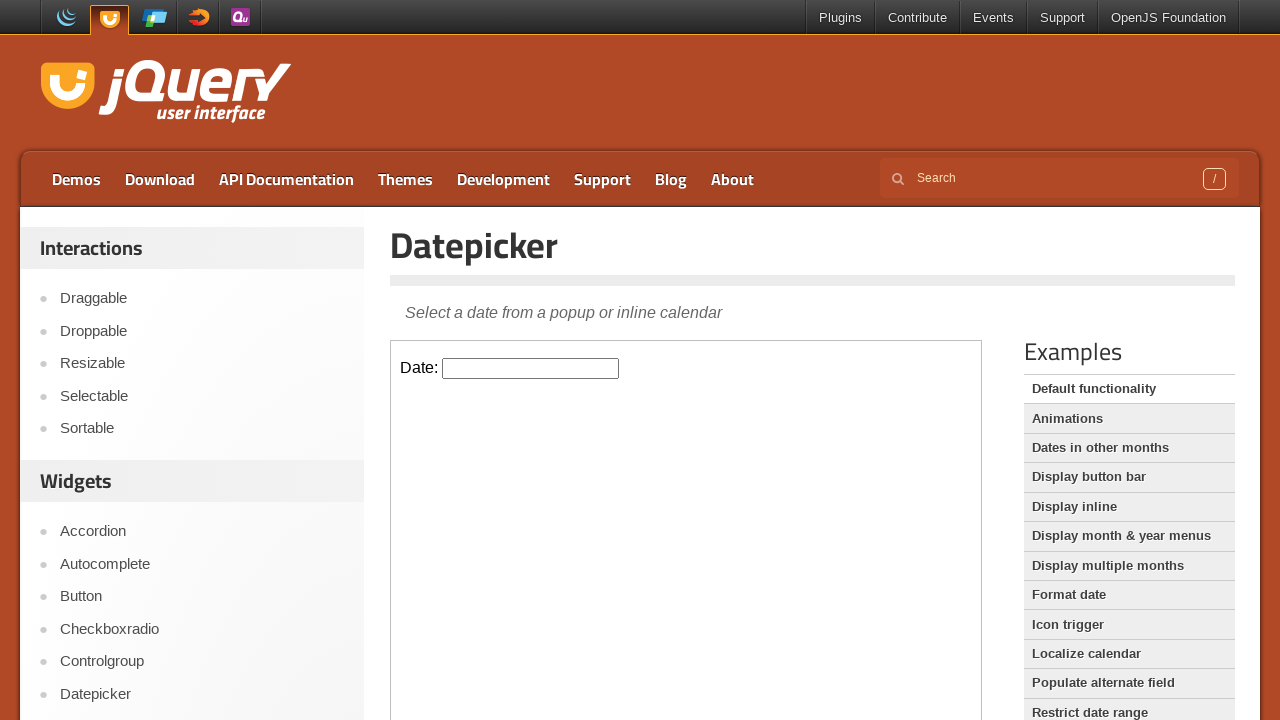

Located iframe containing the datepicker
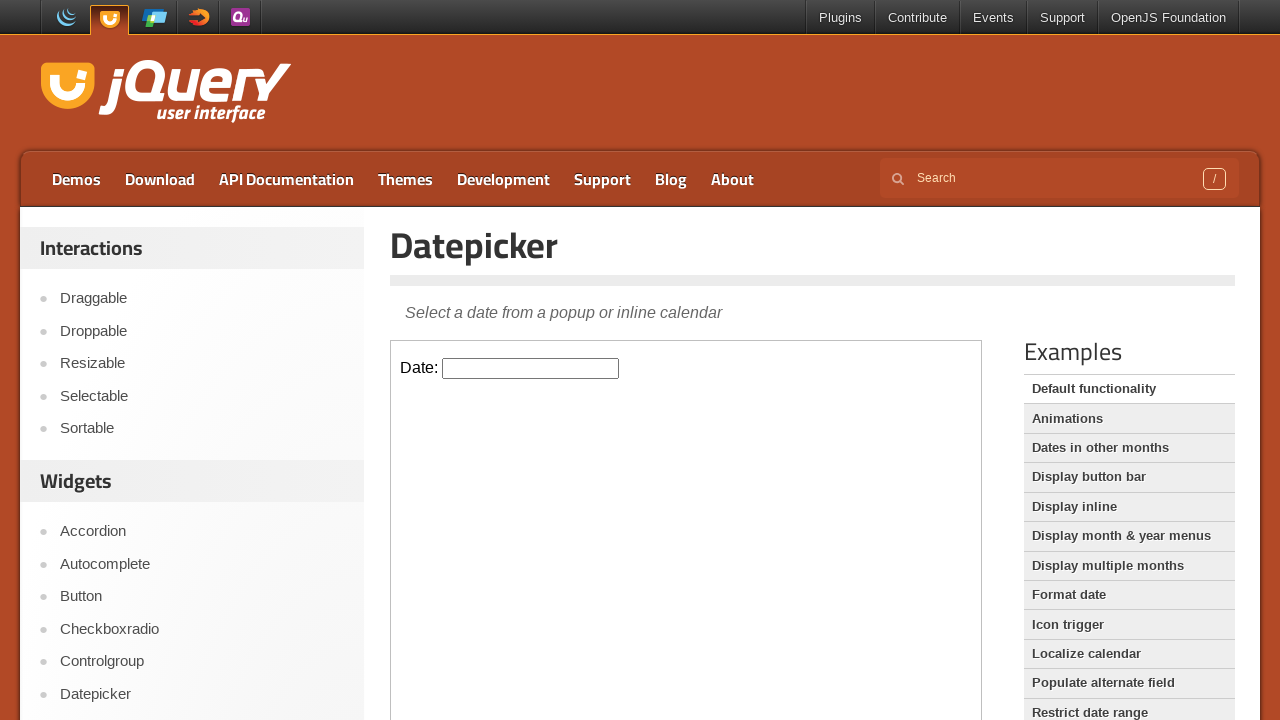

Clicked datepicker input to open calendar at (531, 368) on iframe.demo-frame >> internal:control=enter-frame >> #datepicker
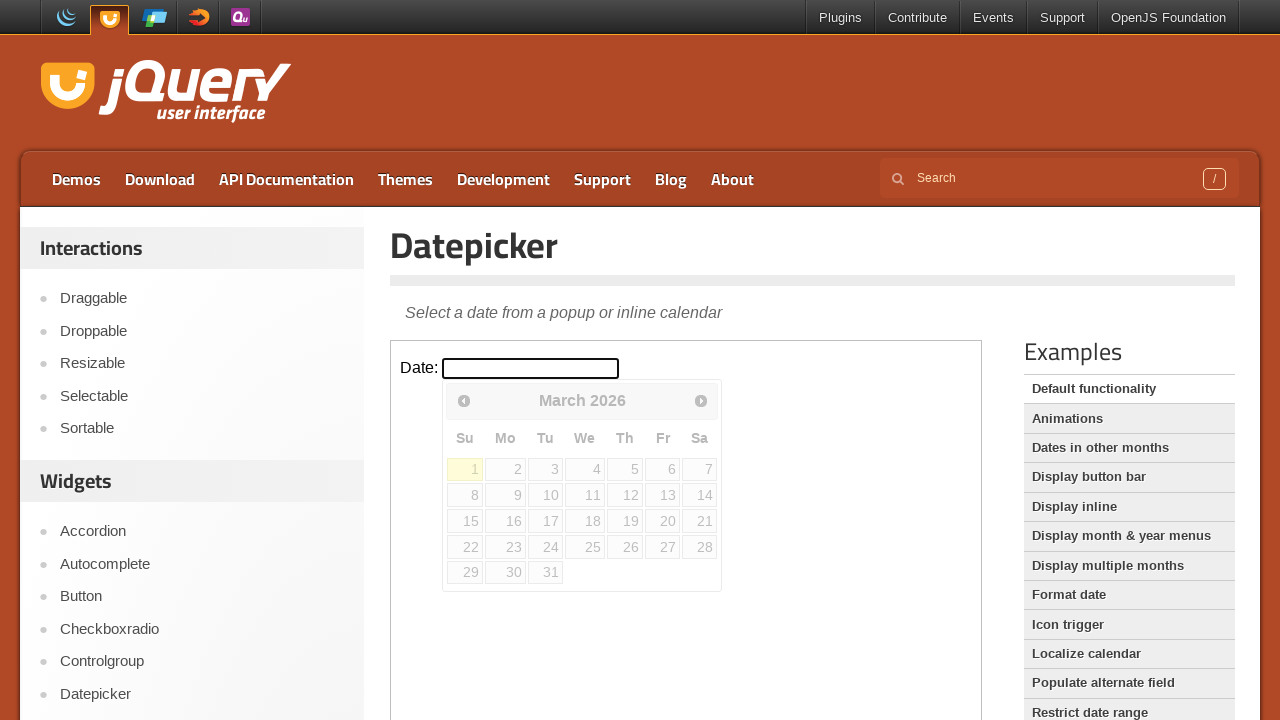

Read current month/year from calendar: March 2026
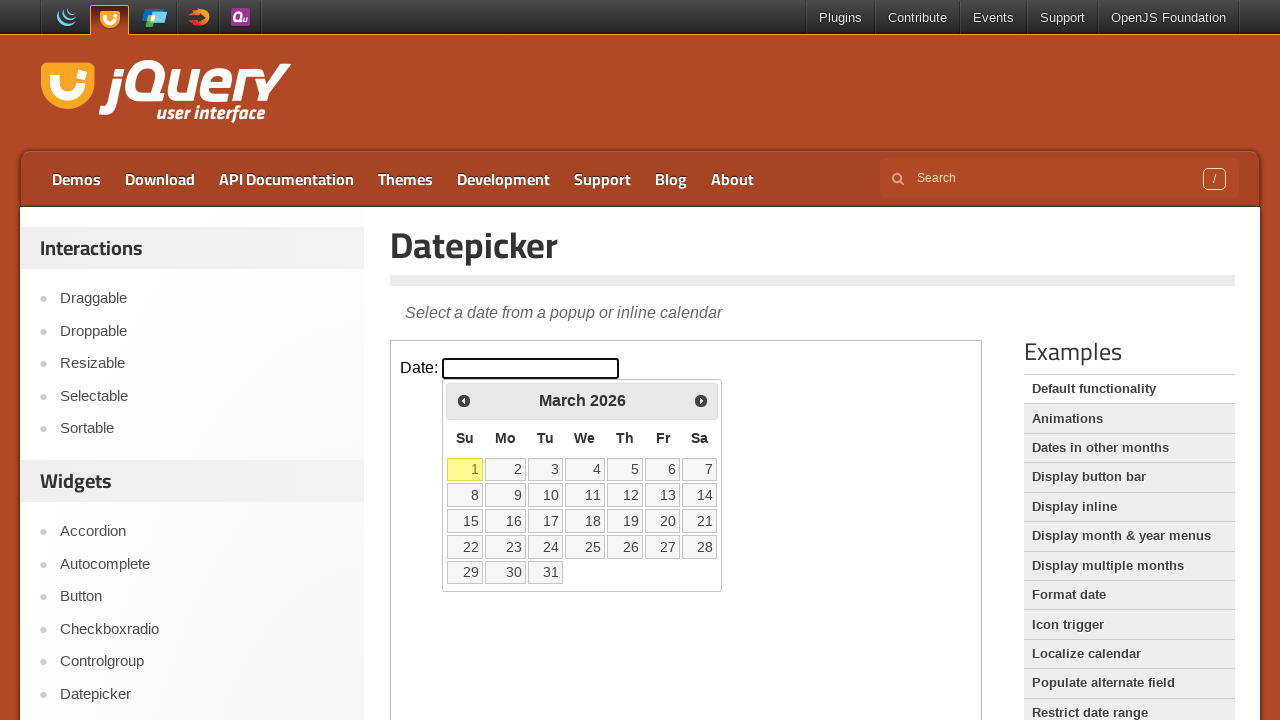

Clicked previous arrow to navigate to earlier month at (464, 400) on iframe.demo-frame >> internal:control=enter-frame >> #ui-datepicker-div > div > 
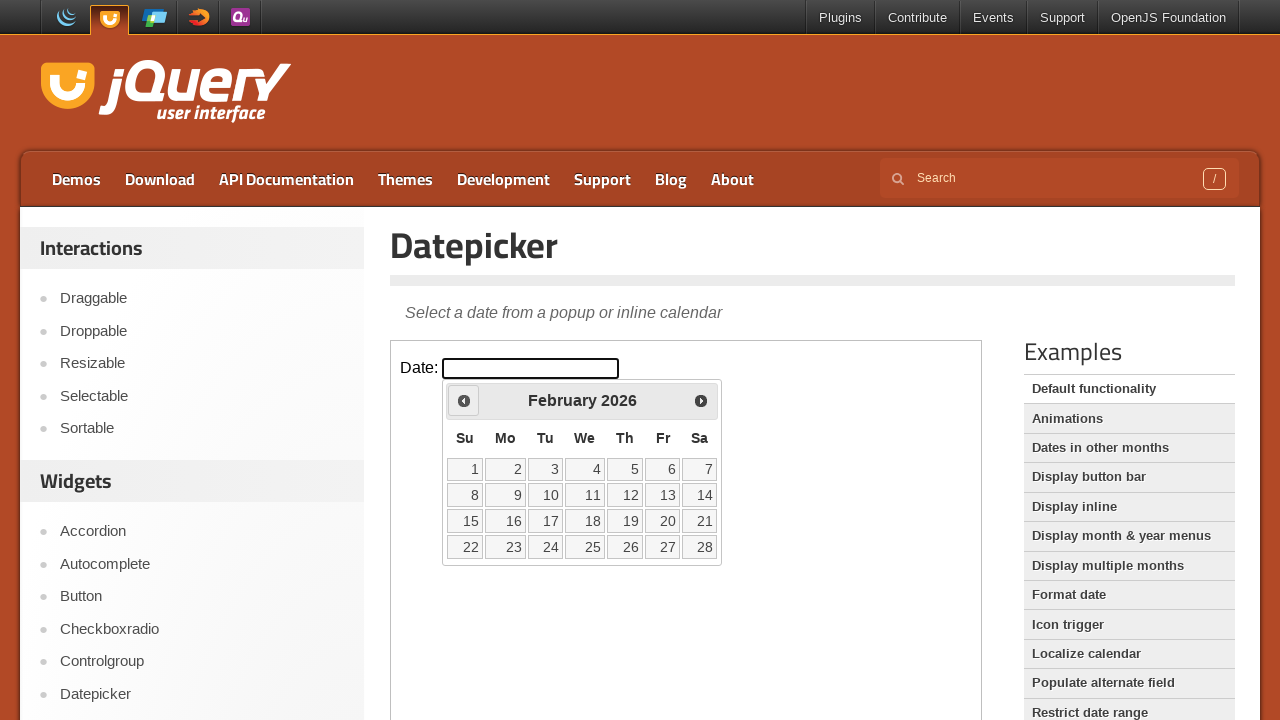

Waited for calendar to update after navigation
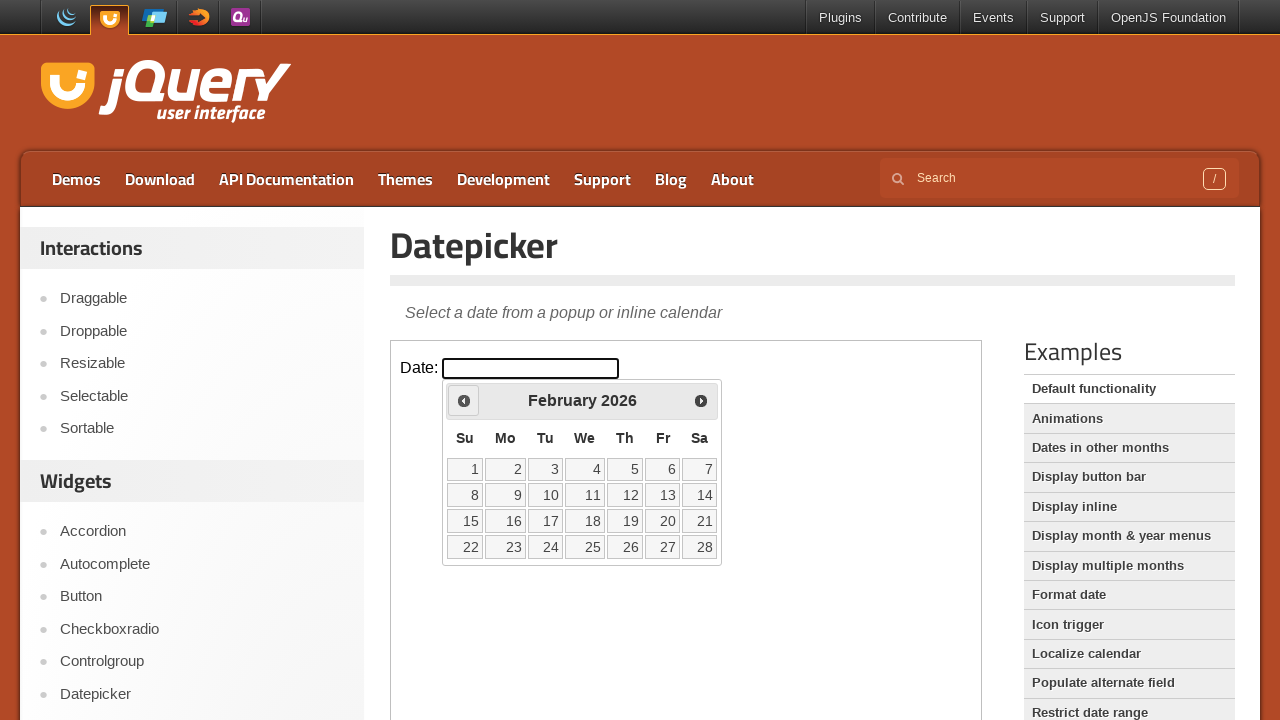

Read current month/year from calendar: February 2026
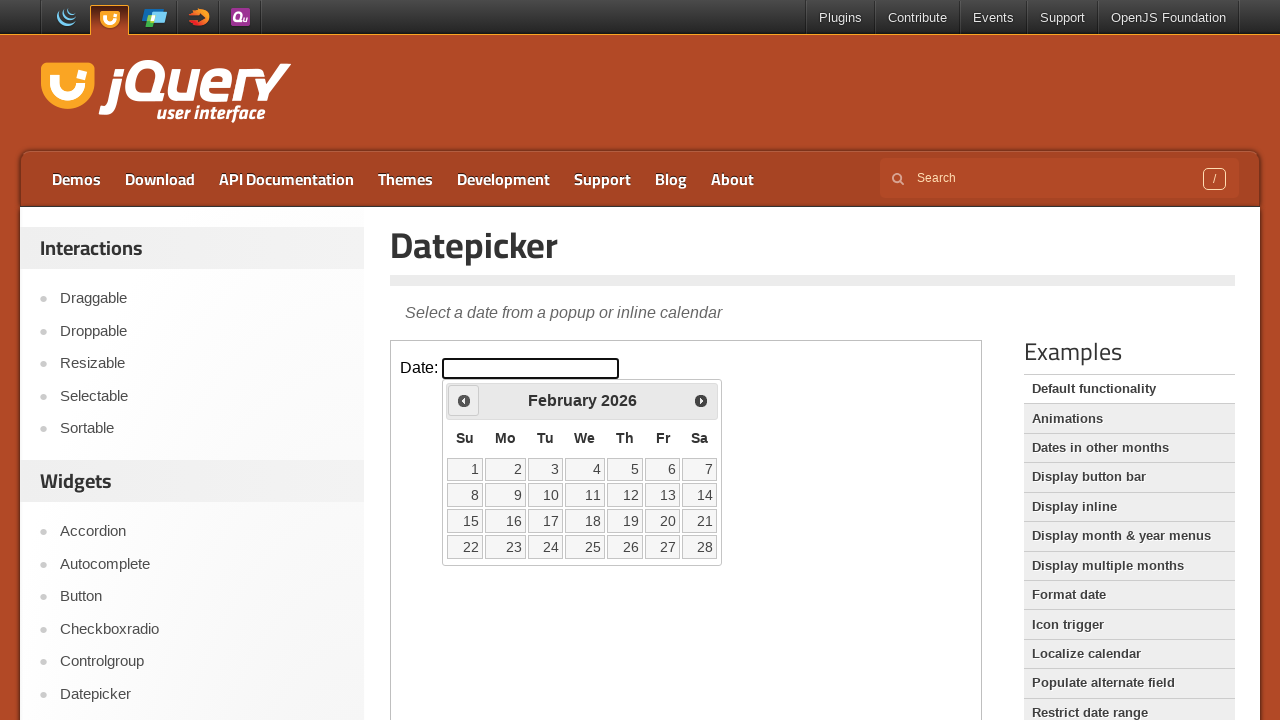

Clicked previous arrow to navigate to earlier month at (464, 400) on iframe.demo-frame >> internal:control=enter-frame >> #ui-datepicker-div > div > 
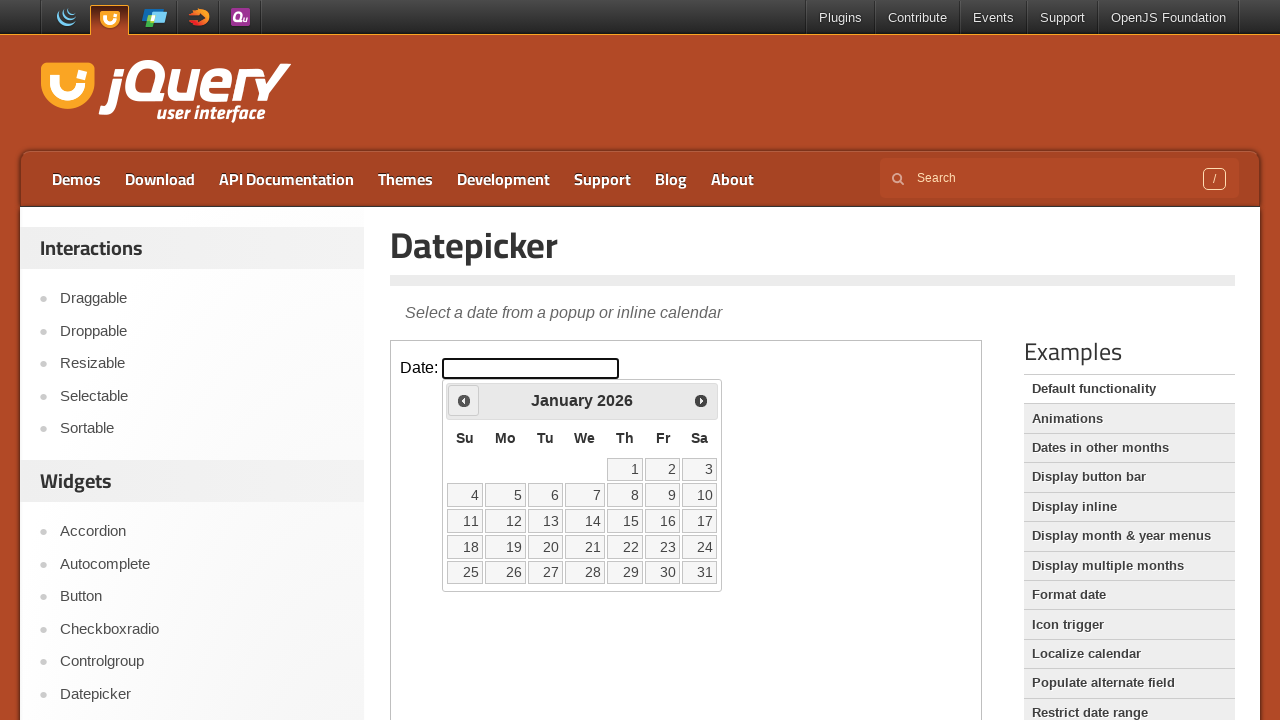

Waited for calendar to update after navigation
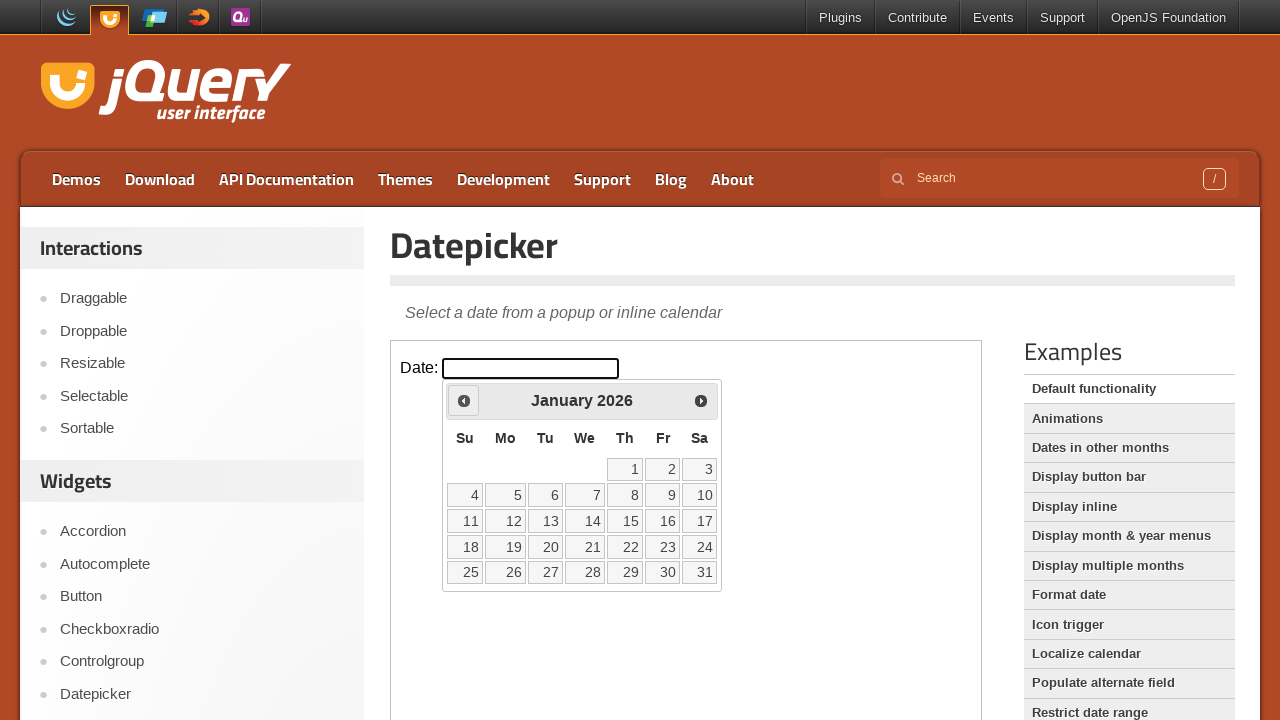

Read current month/year from calendar: January 2026
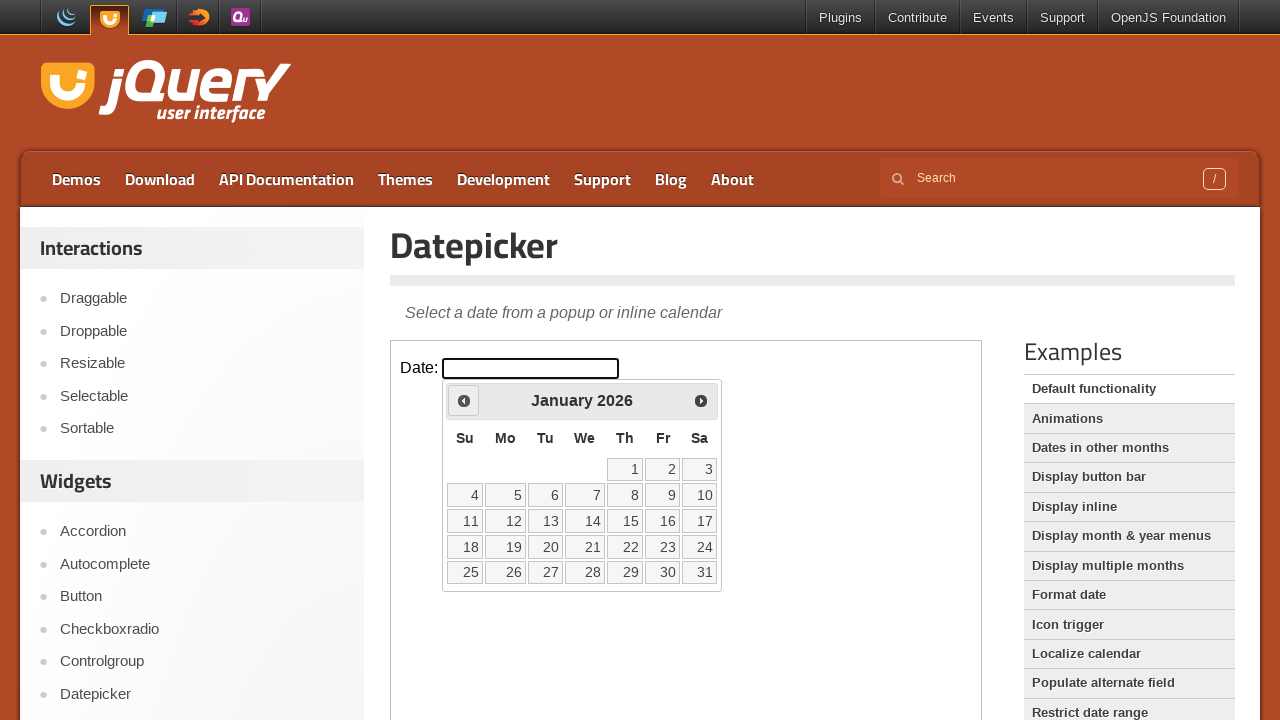

Clicked previous arrow to navigate to earlier month at (464, 400) on iframe.demo-frame >> internal:control=enter-frame >> #ui-datepicker-div > div > 
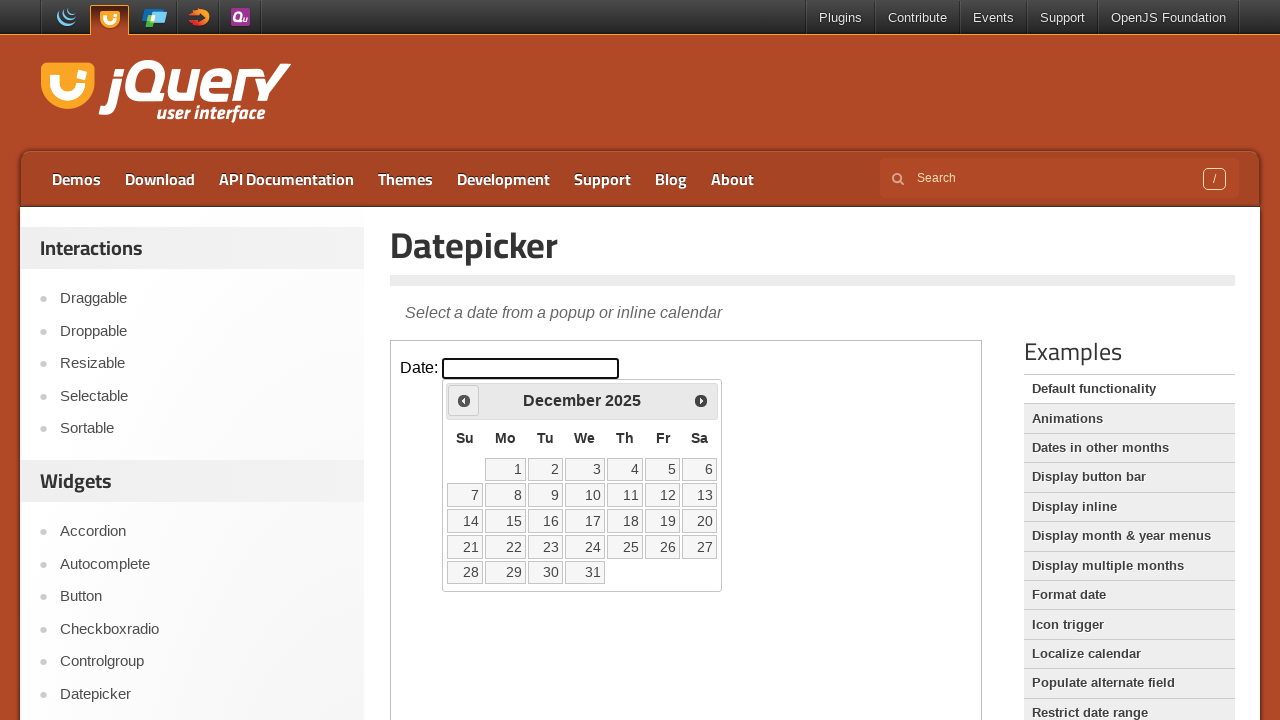

Waited for calendar to update after navigation
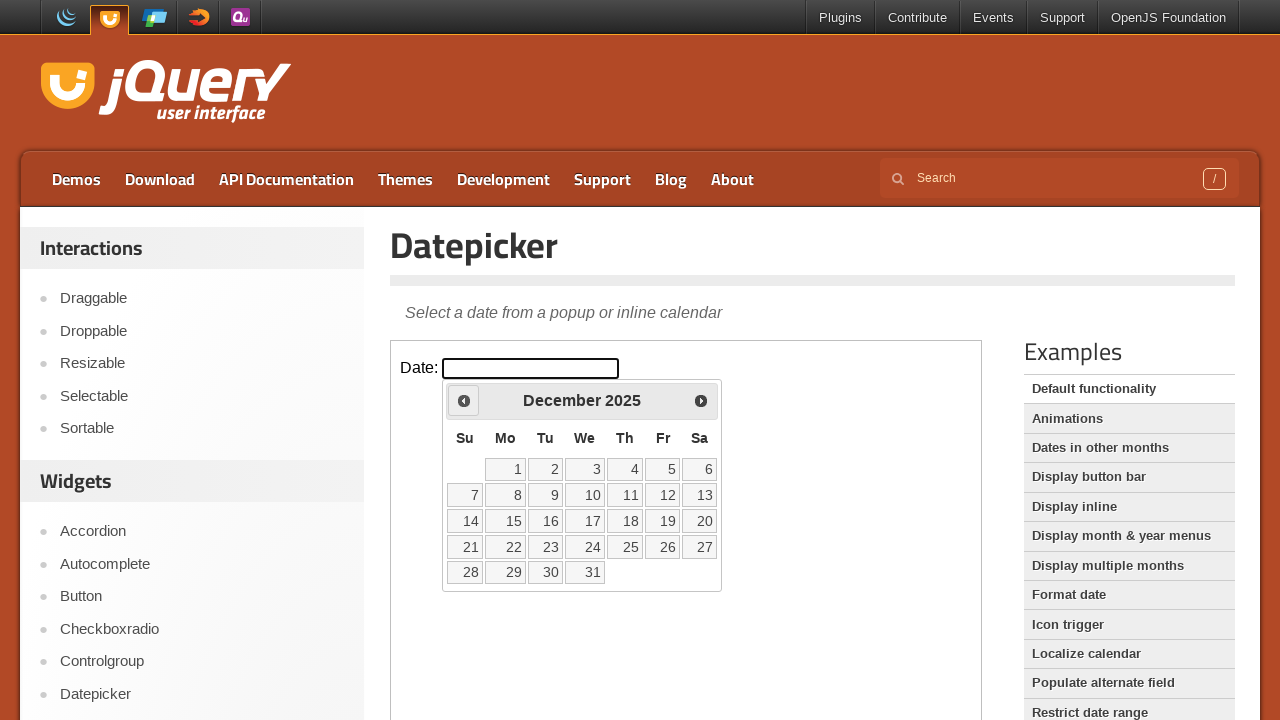

Read current month/year from calendar: December 2025
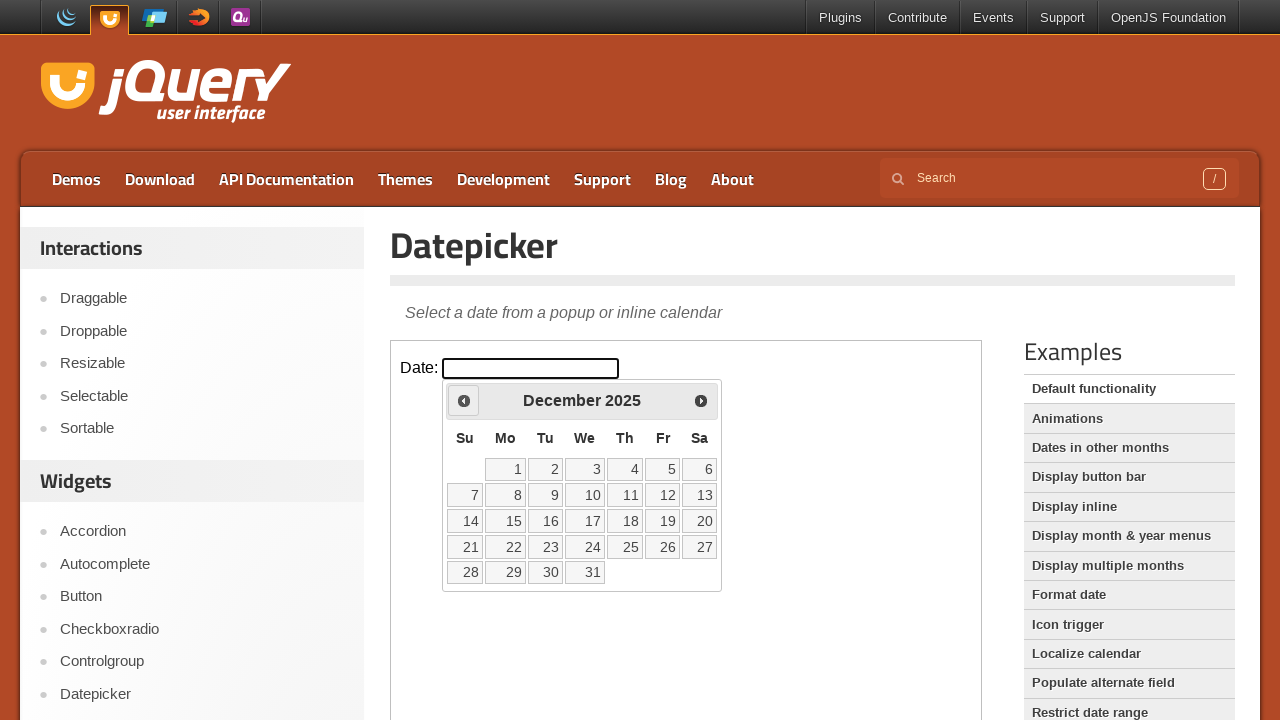

Clicked previous arrow to navigate to earlier month at (464, 400) on iframe.demo-frame >> internal:control=enter-frame >> #ui-datepicker-div > div > 
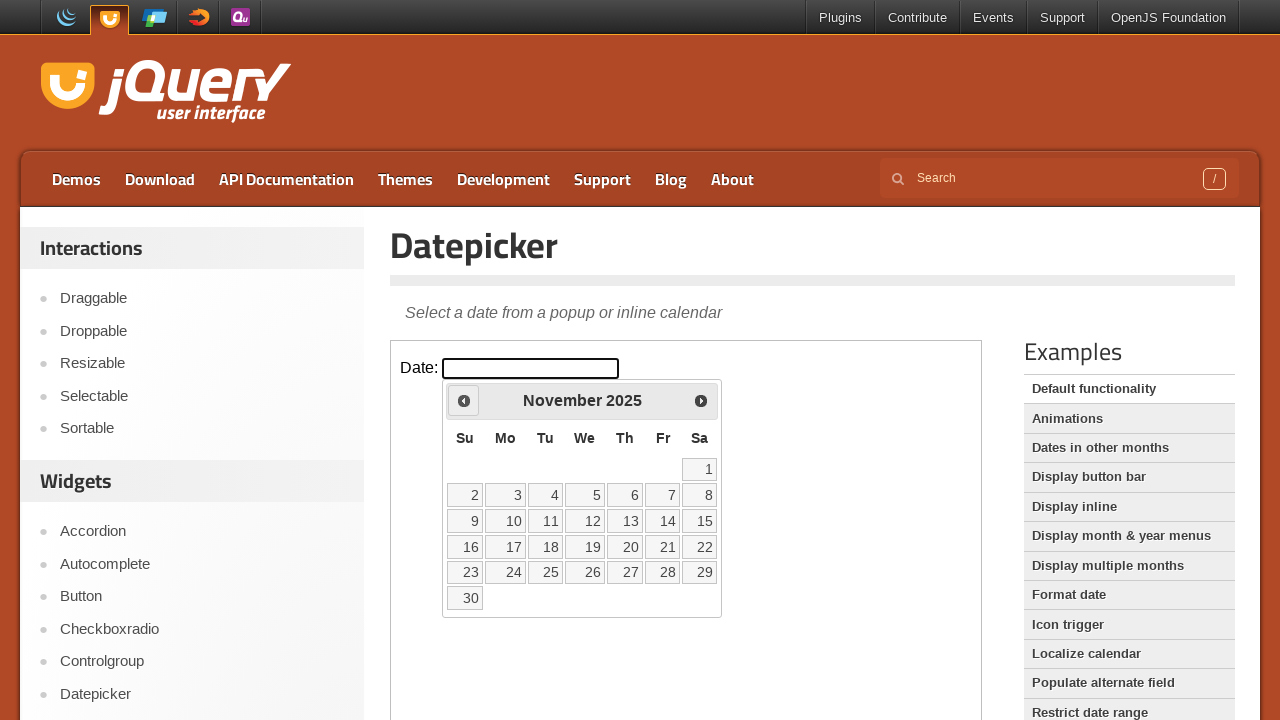

Waited for calendar to update after navigation
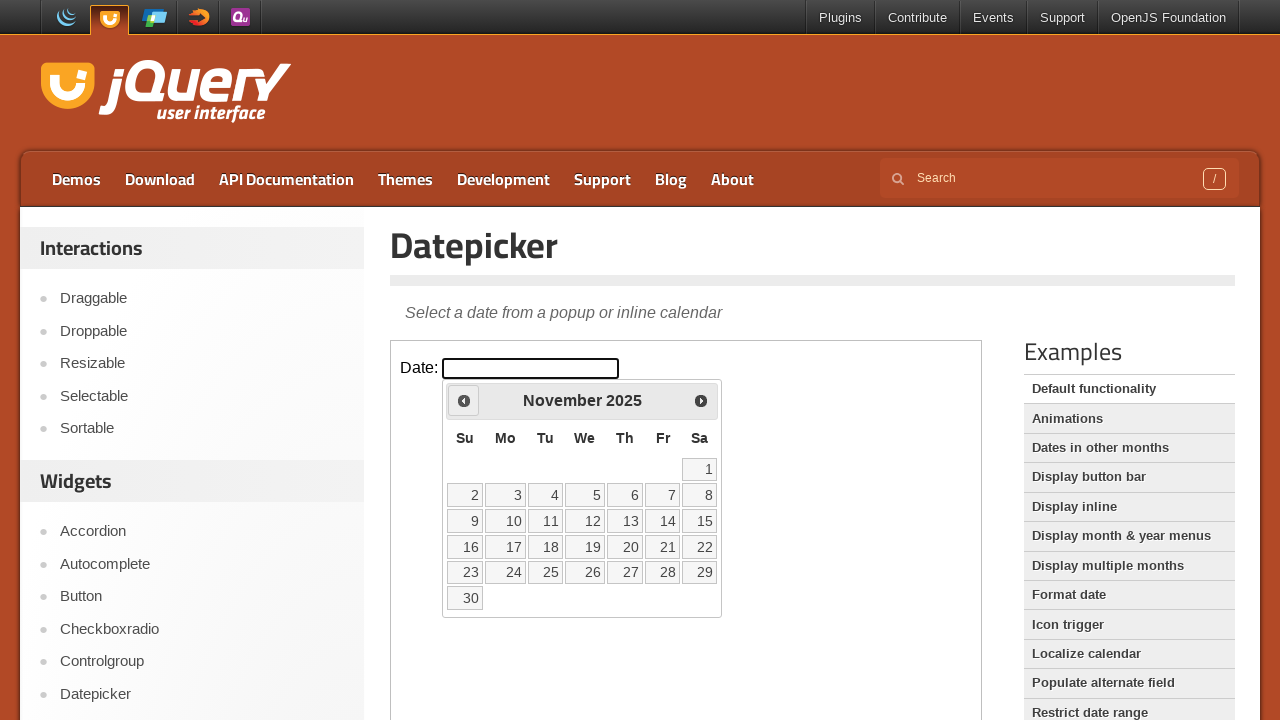

Read current month/year from calendar: November 2025
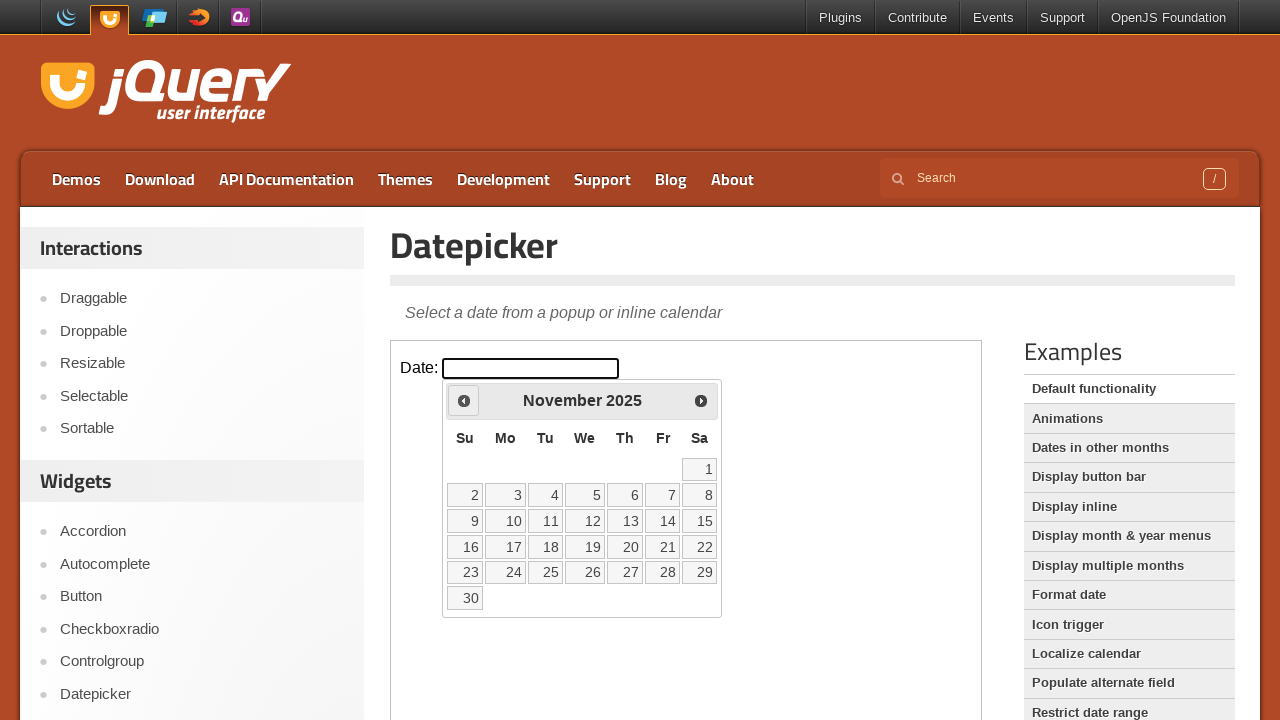

Clicked previous arrow to navigate to earlier month at (464, 400) on iframe.demo-frame >> internal:control=enter-frame >> #ui-datepicker-div > div > 
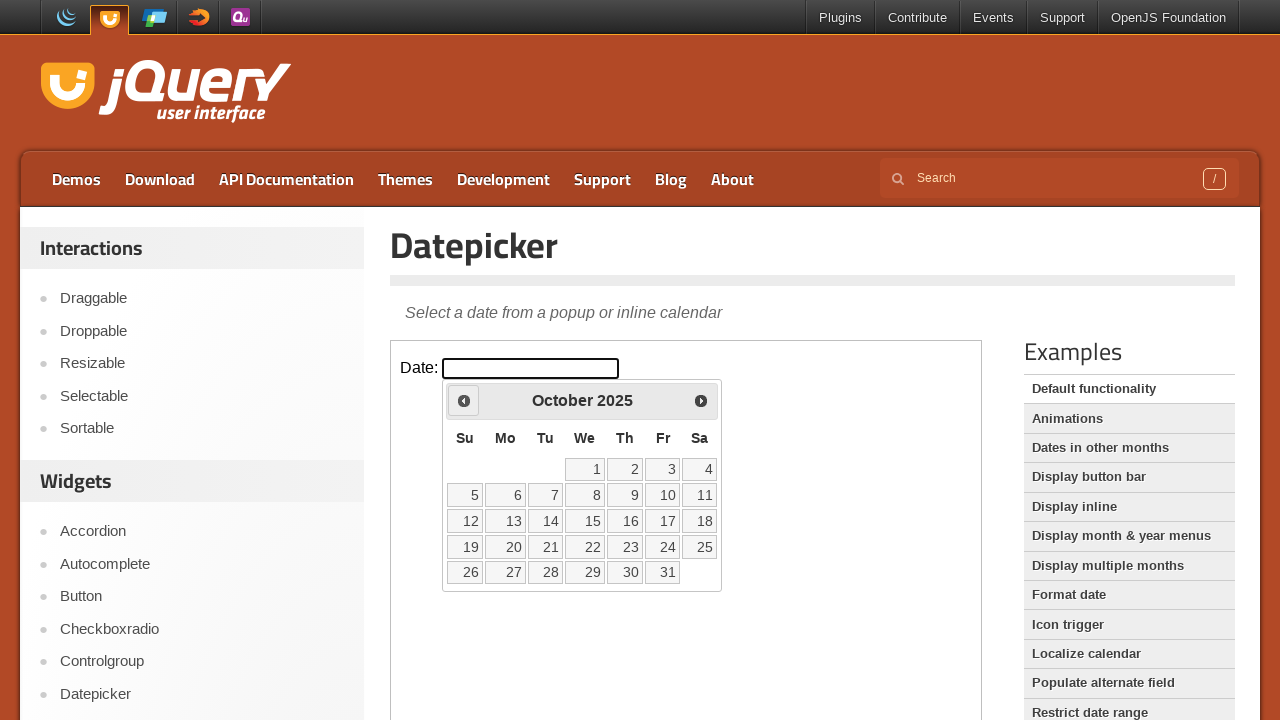

Waited for calendar to update after navigation
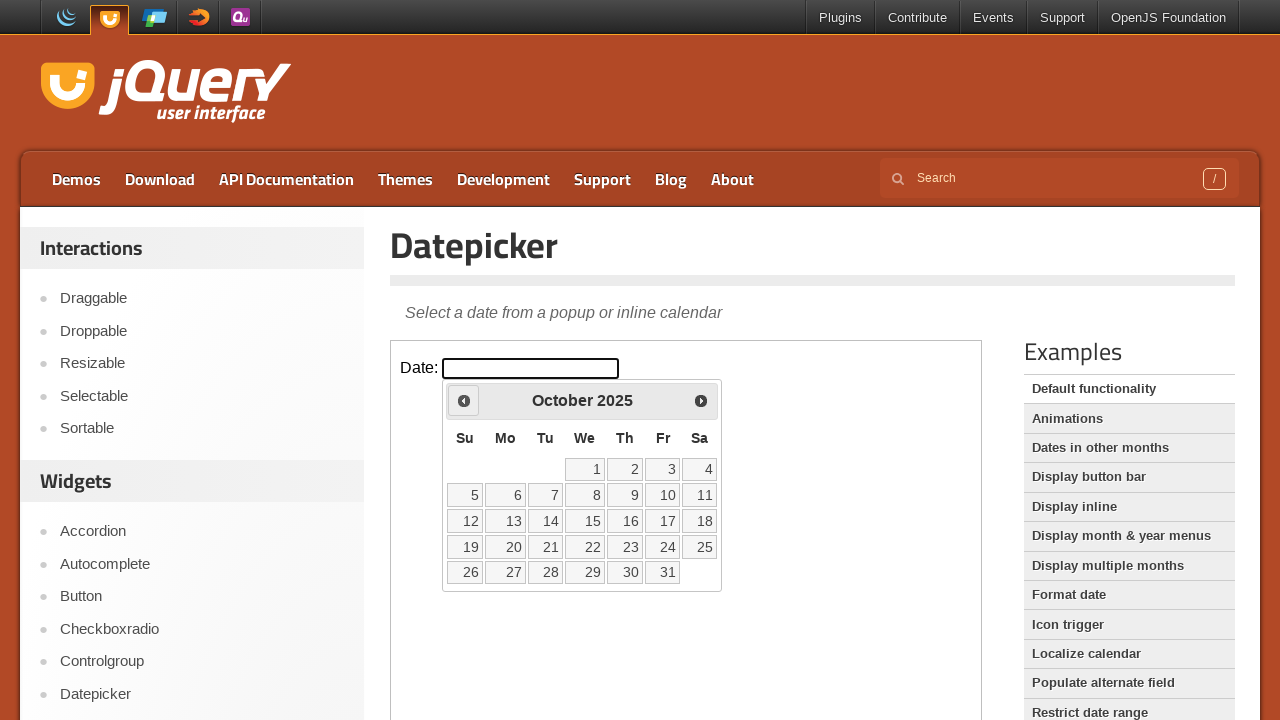

Read current month/year from calendar: October 2025
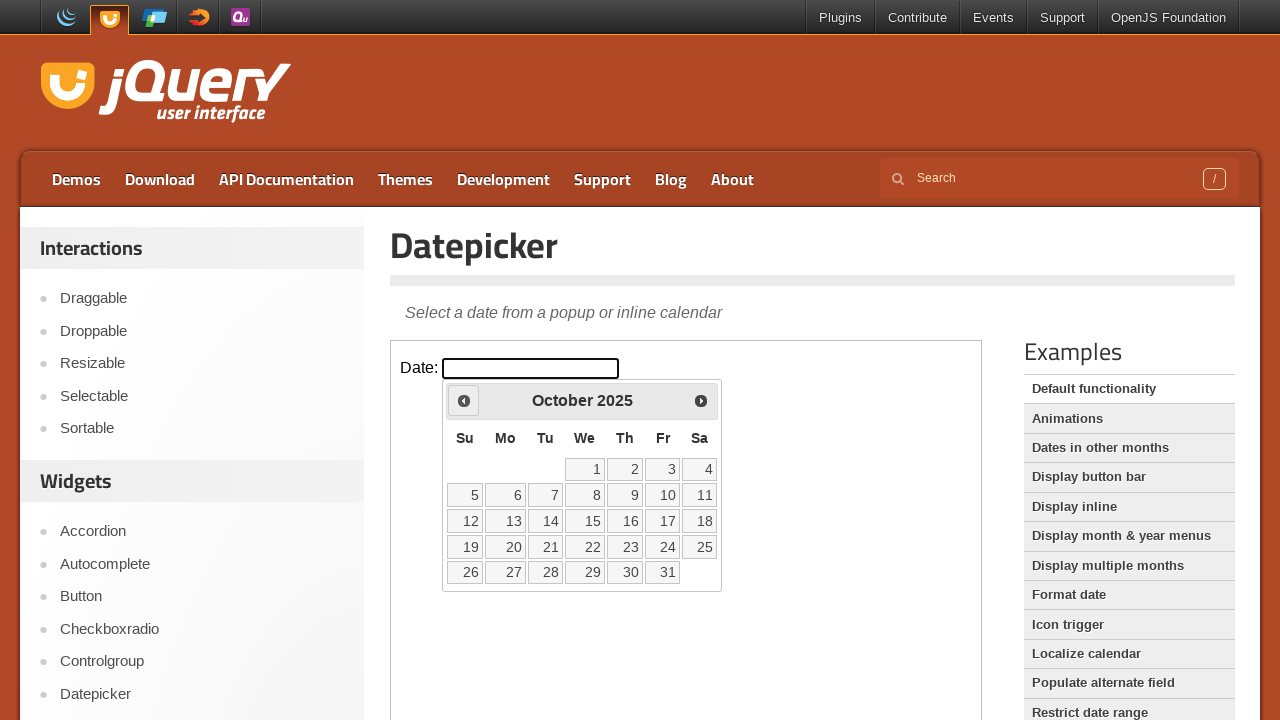

Clicked previous arrow to navigate to earlier month at (464, 400) on iframe.demo-frame >> internal:control=enter-frame >> #ui-datepicker-div > div > 
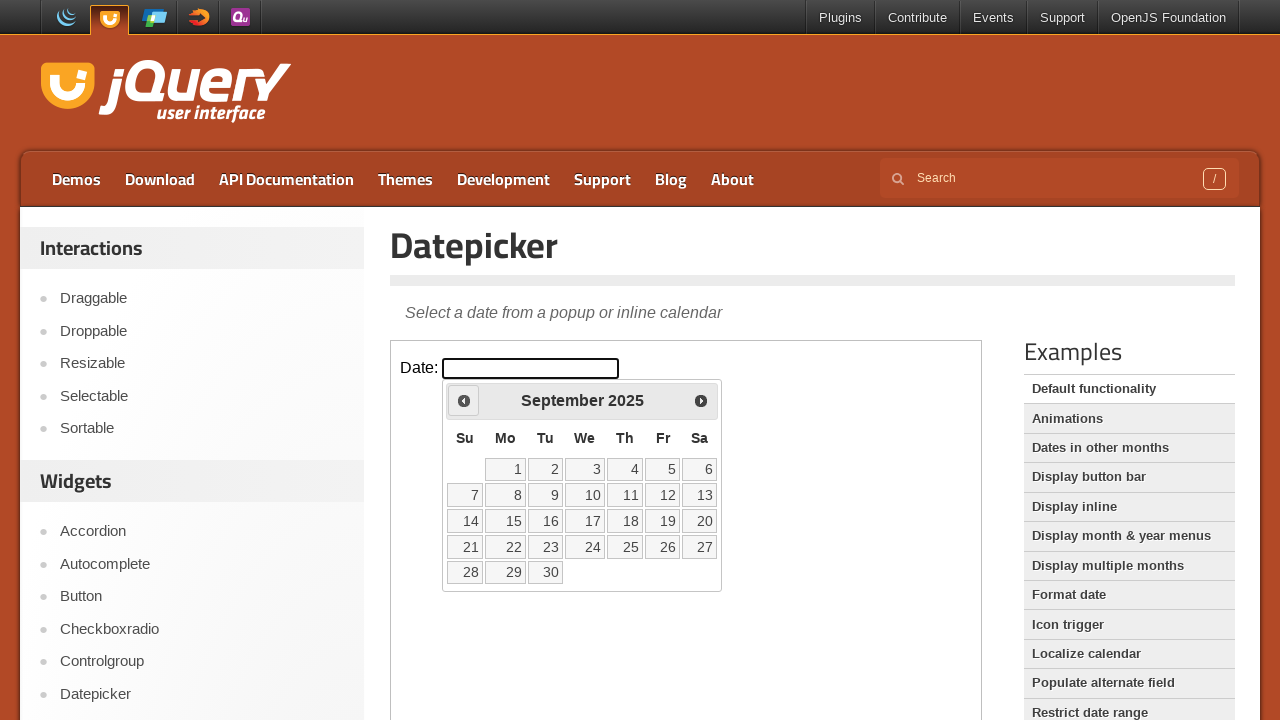

Waited for calendar to update after navigation
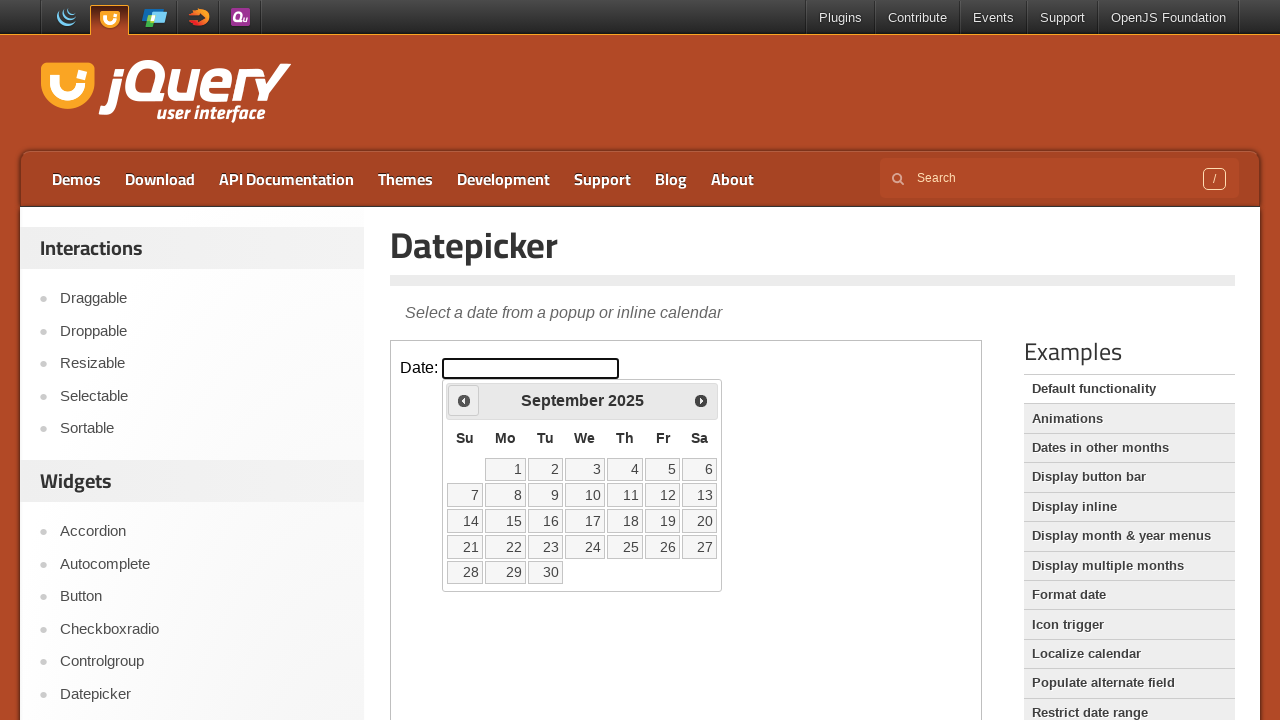

Read current month/year from calendar: September 2025
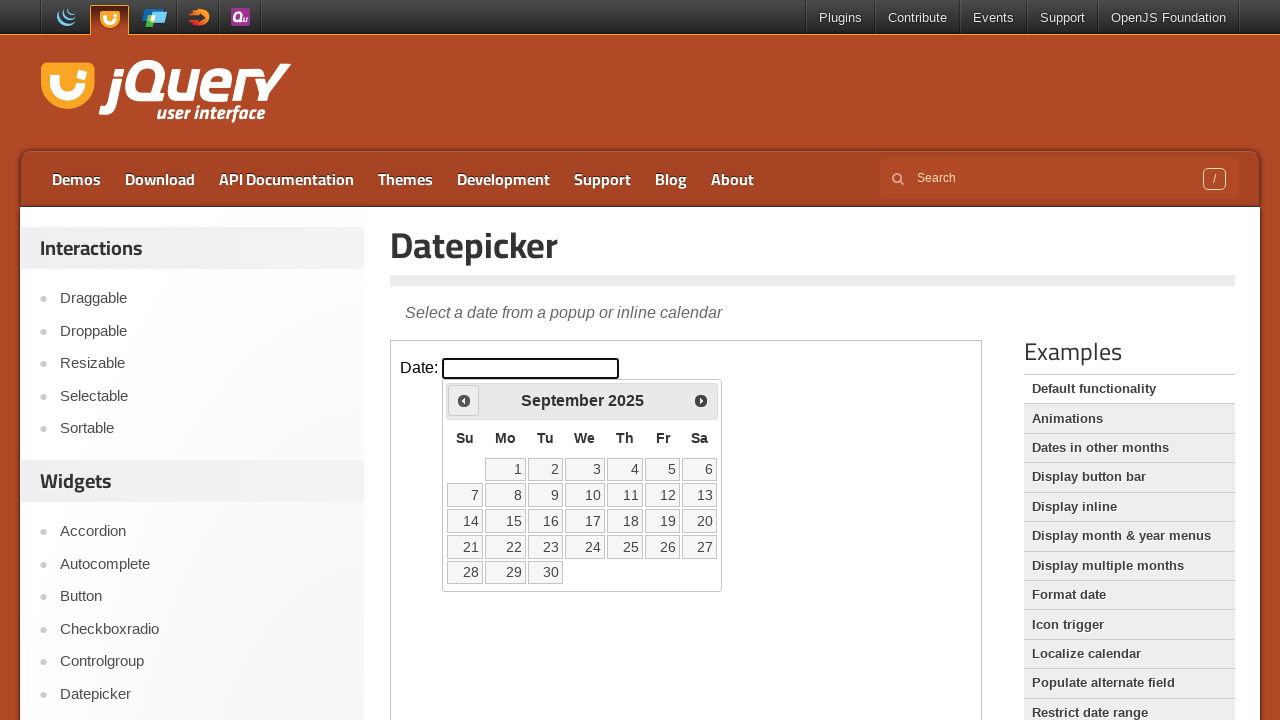

Clicked previous arrow to navigate to earlier month at (464, 400) on iframe.demo-frame >> internal:control=enter-frame >> #ui-datepicker-div > div > 
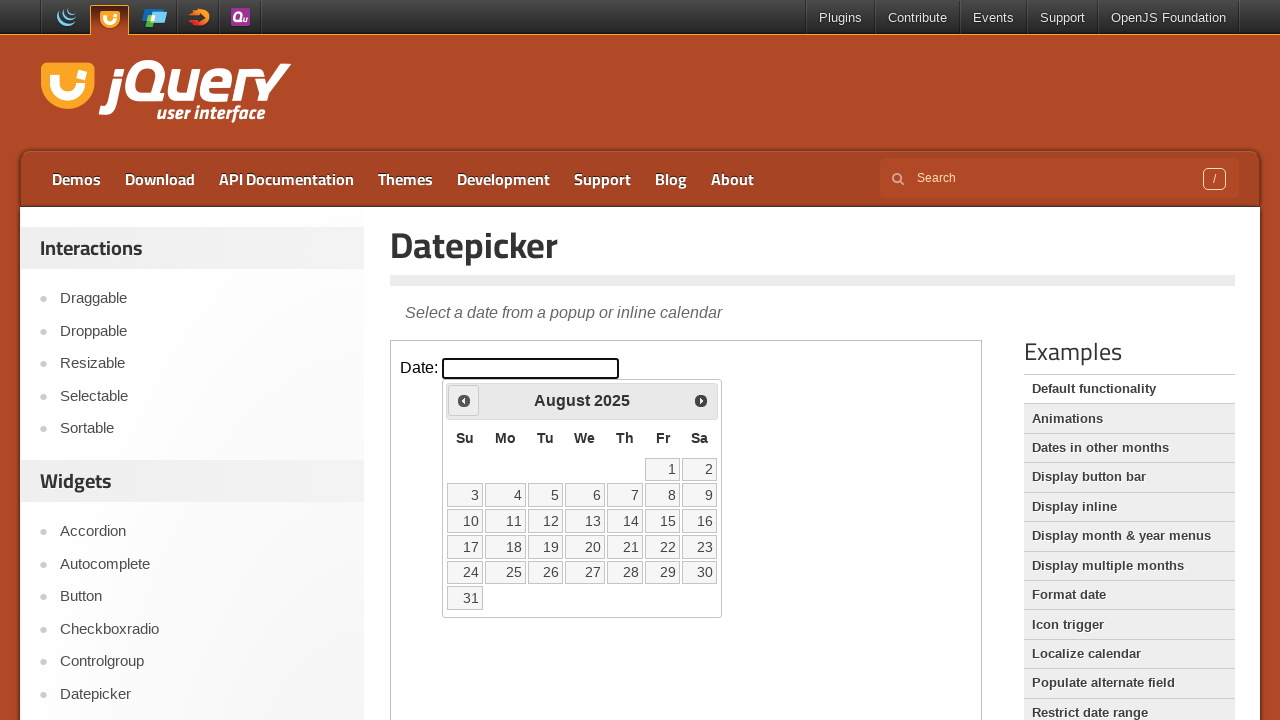

Waited for calendar to update after navigation
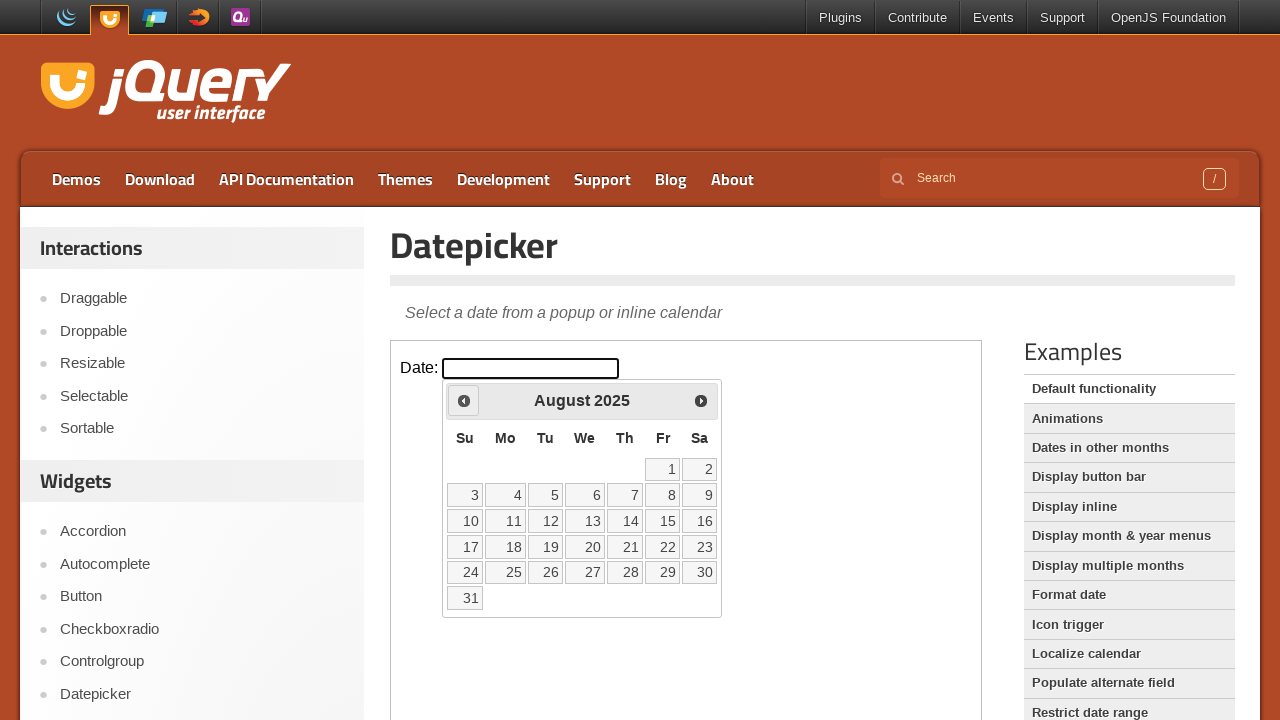

Read current month/year from calendar: August 2025
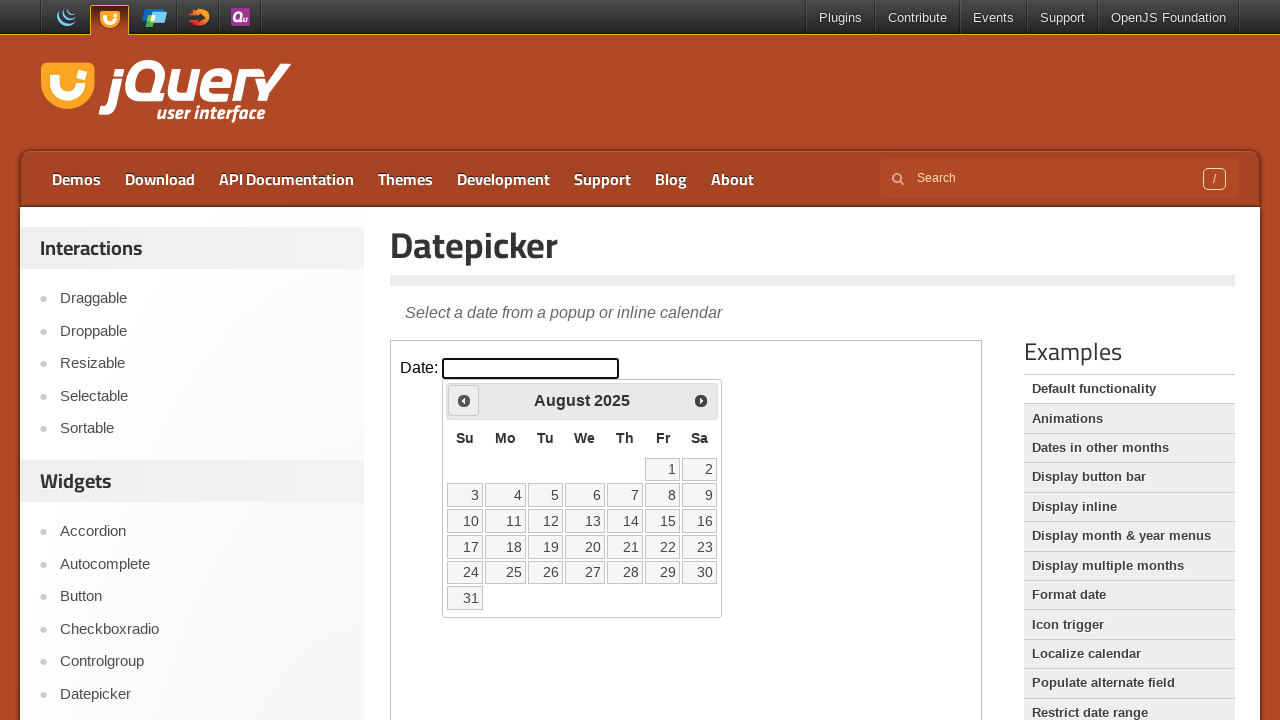

Clicked previous arrow to navigate to earlier month at (464, 400) on iframe.demo-frame >> internal:control=enter-frame >> #ui-datepicker-div > div > 
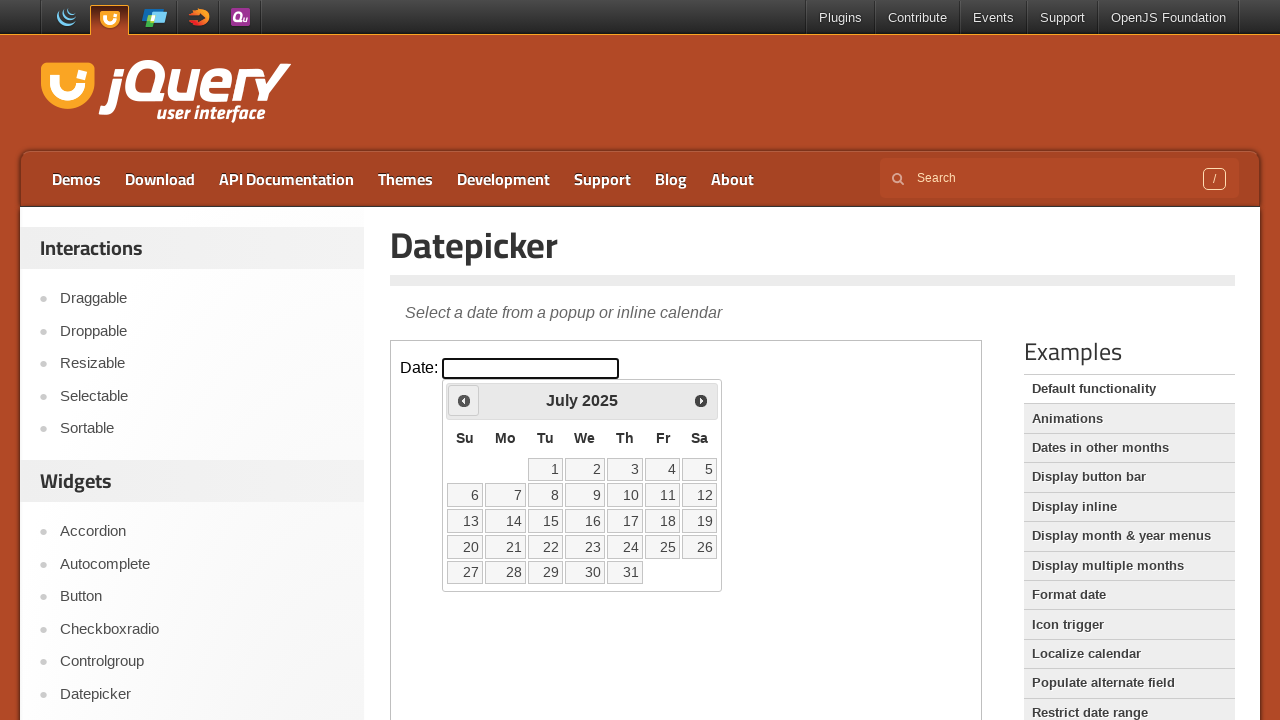

Waited for calendar to update after navigation
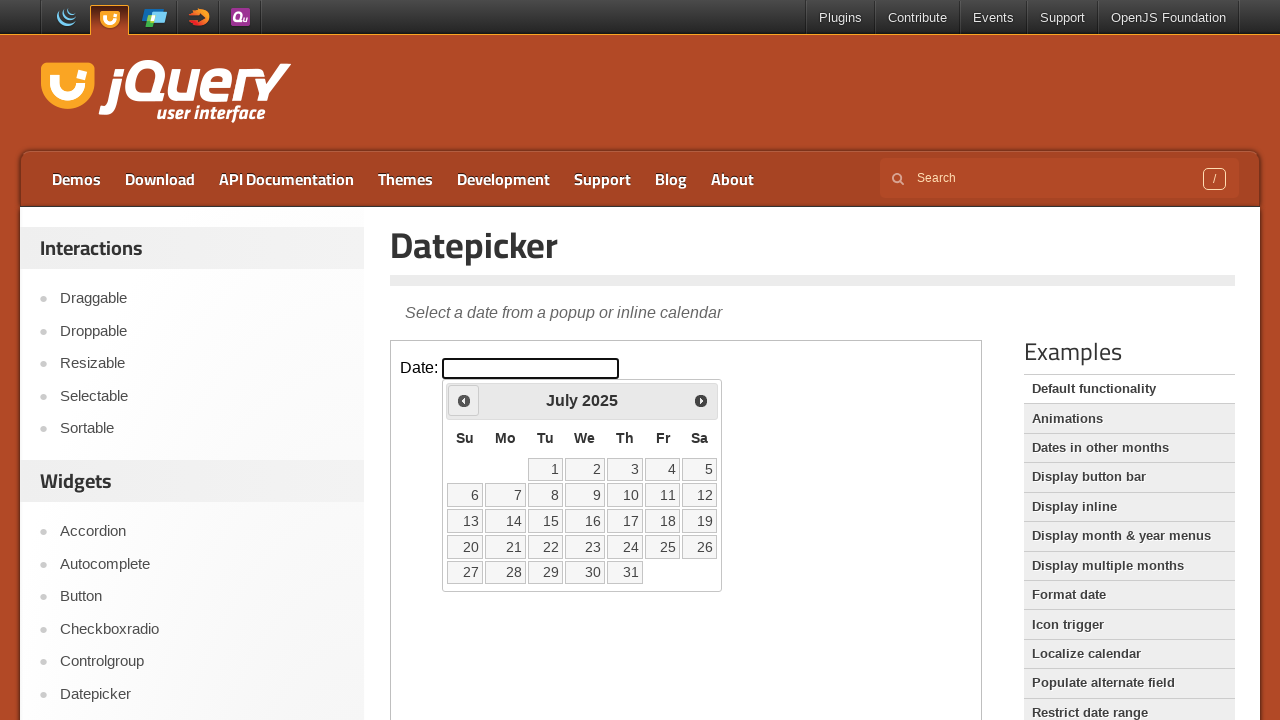

Read current month/year from calendar: July 2025
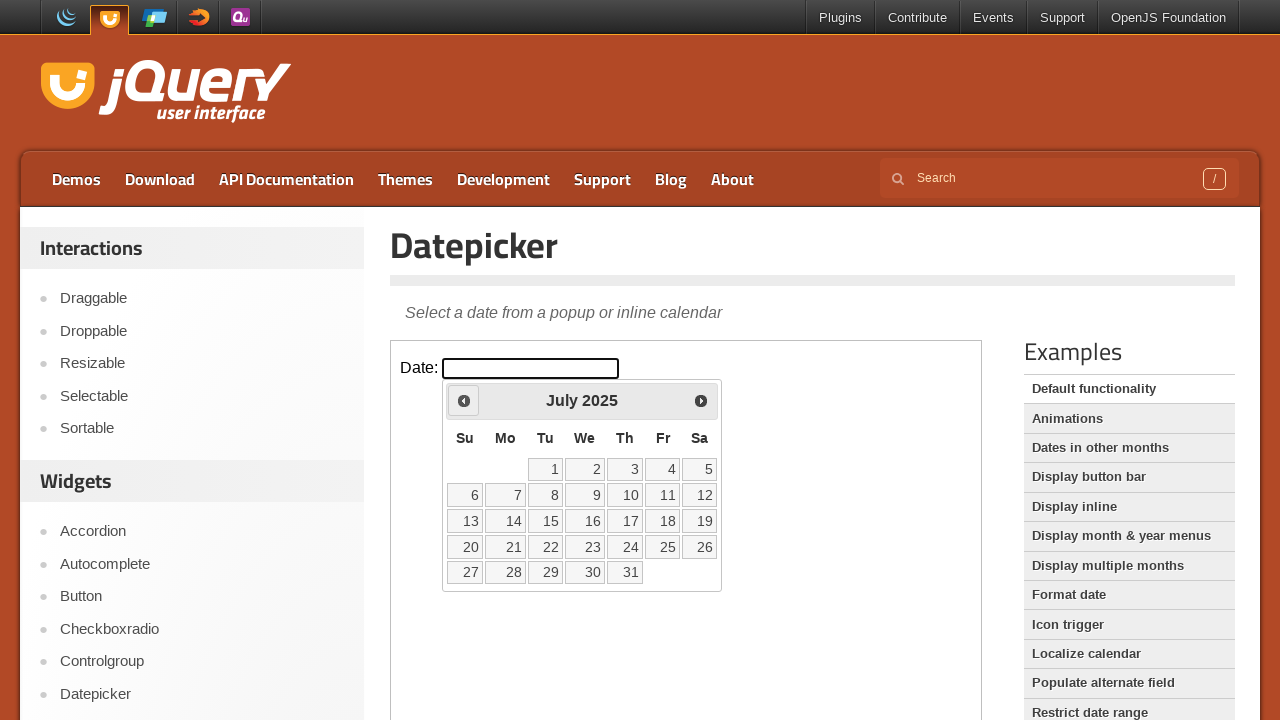

Clicked previous arrow to navigate to earlier month at (464, 400) on iframe.demo-frame >> internal:control=enter-frame >> #ui-datepicker-div > div > 
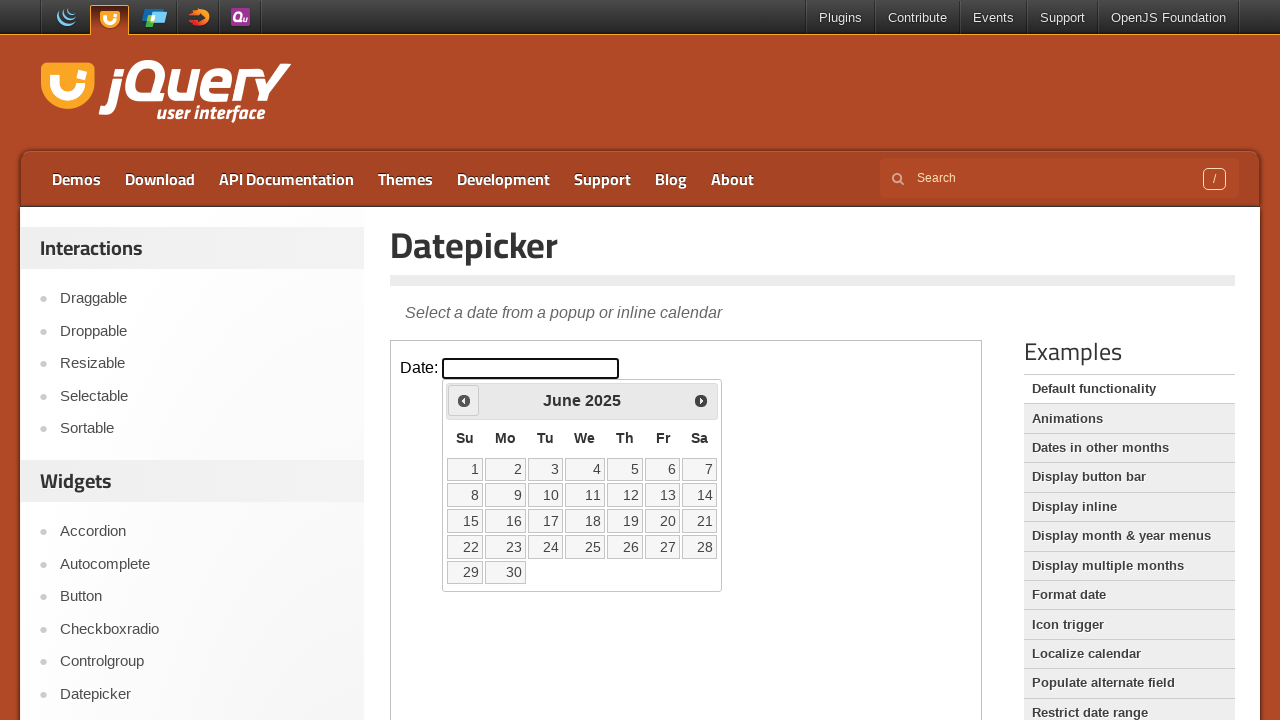

Waited for calendar to update after navigation
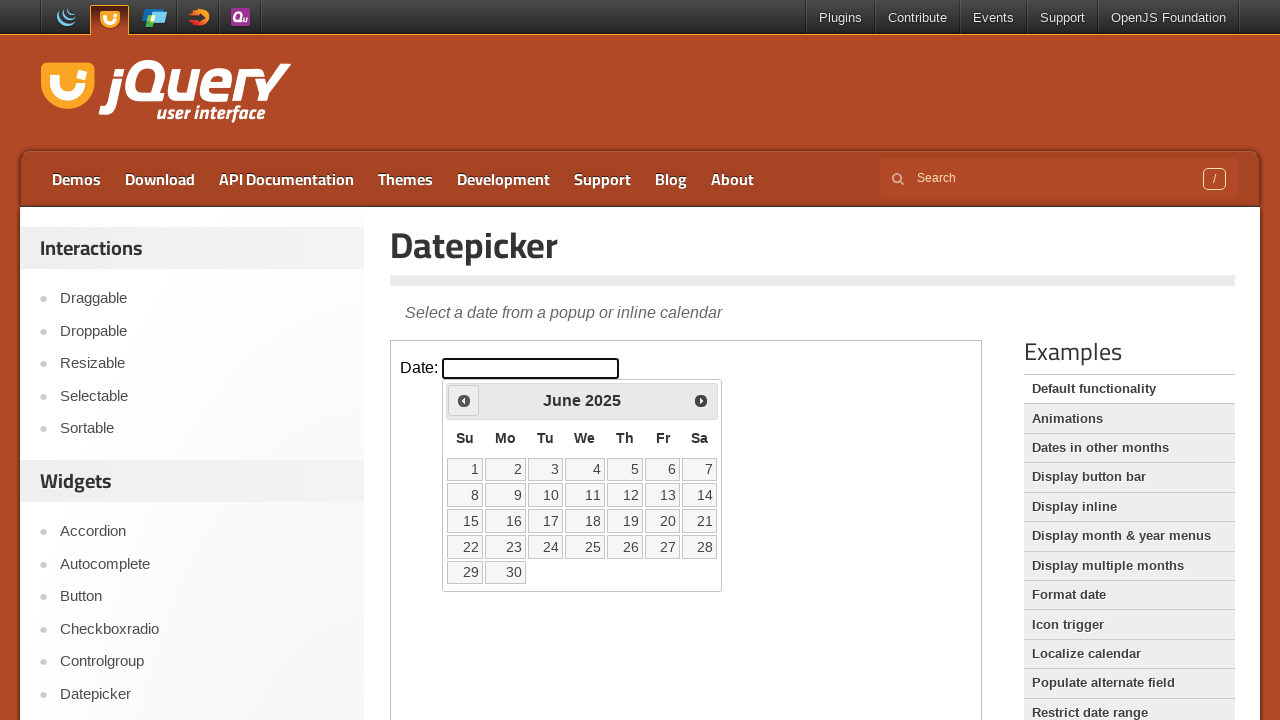

Read current month/year from calendar: June 2025
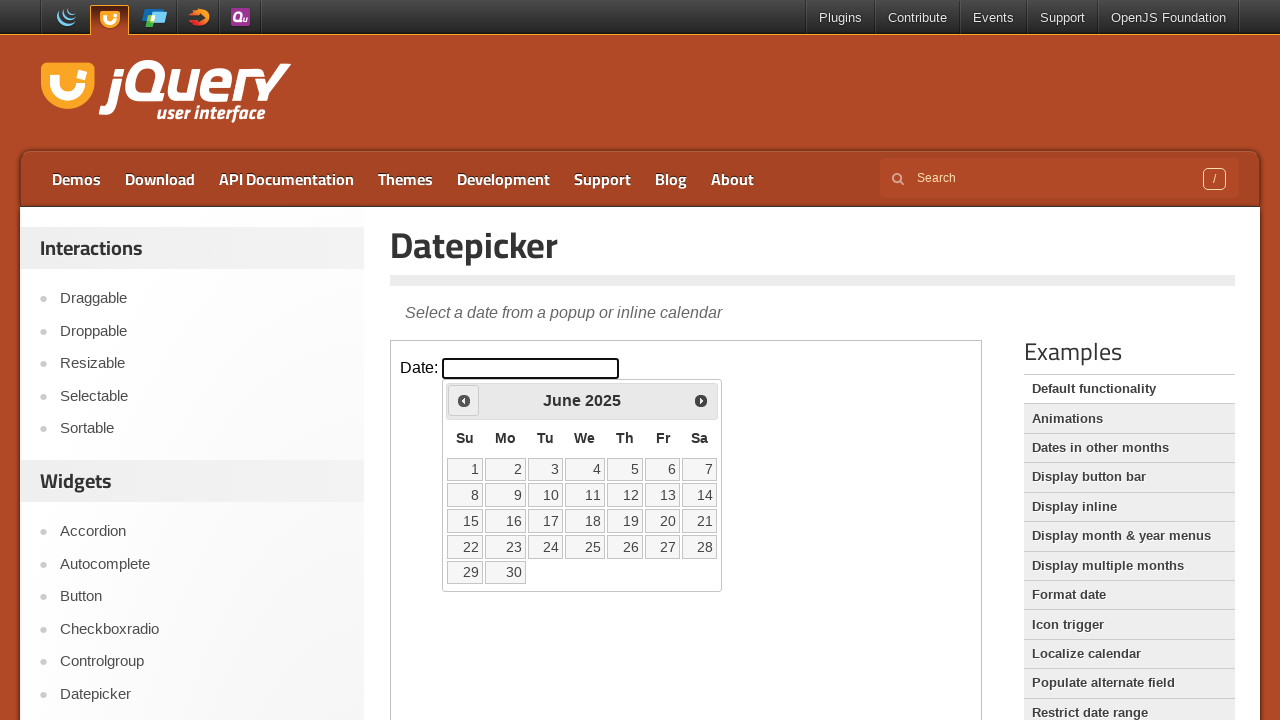

Clicked previous arrow to navigate to earlier month at (464, 400) on iframe.demo-frame >> internal:control=enter-frame >> #ui-datepicker-div > div > 
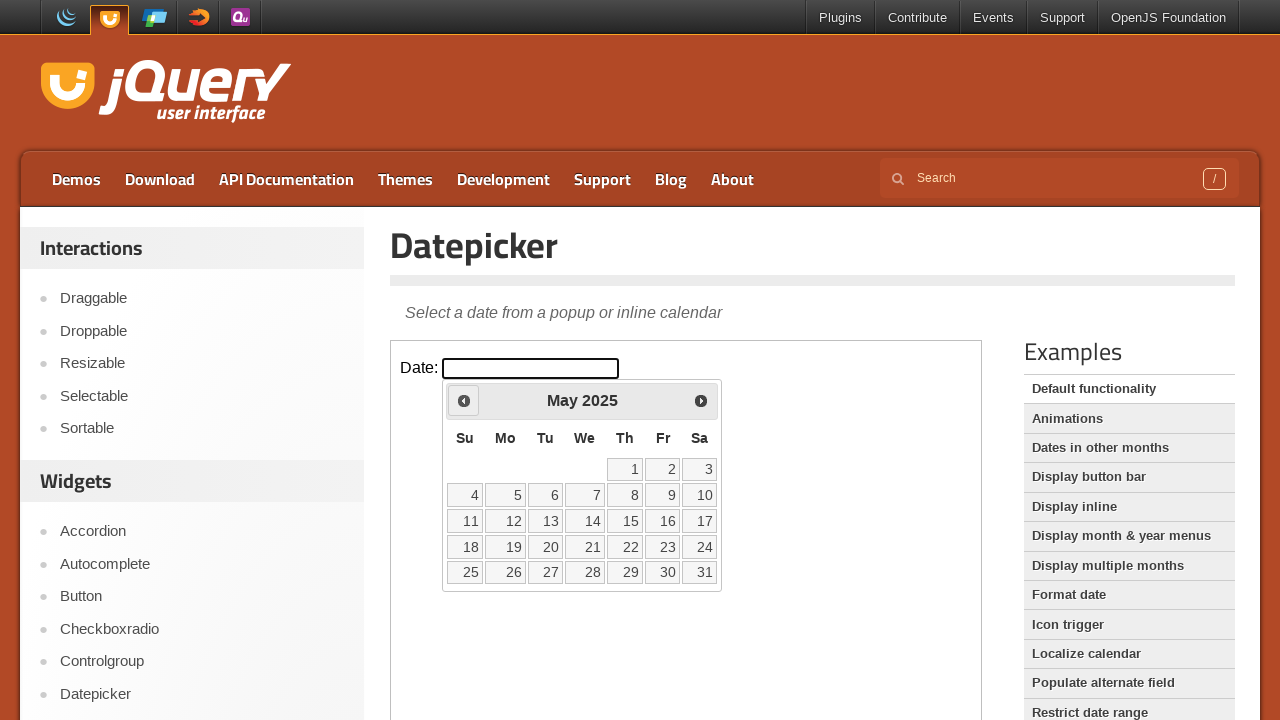

Waited for calendar to update after navigation
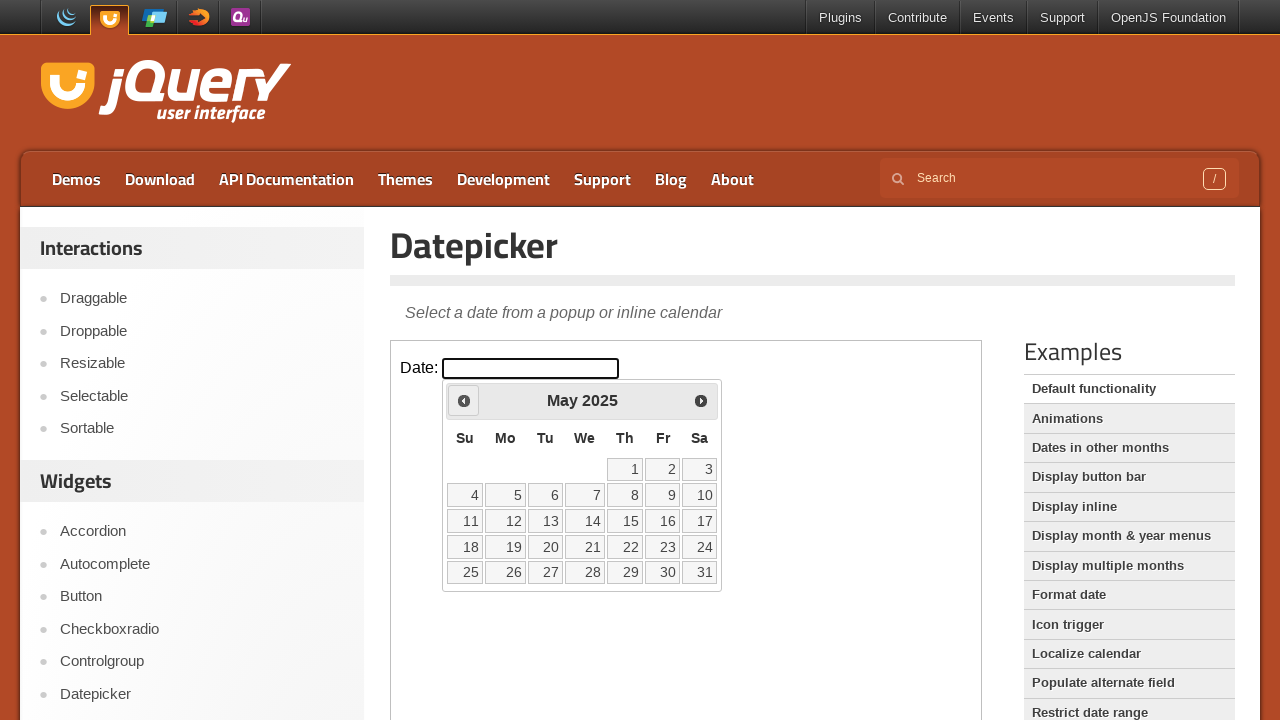

Read current month/year from calendar: May 2025
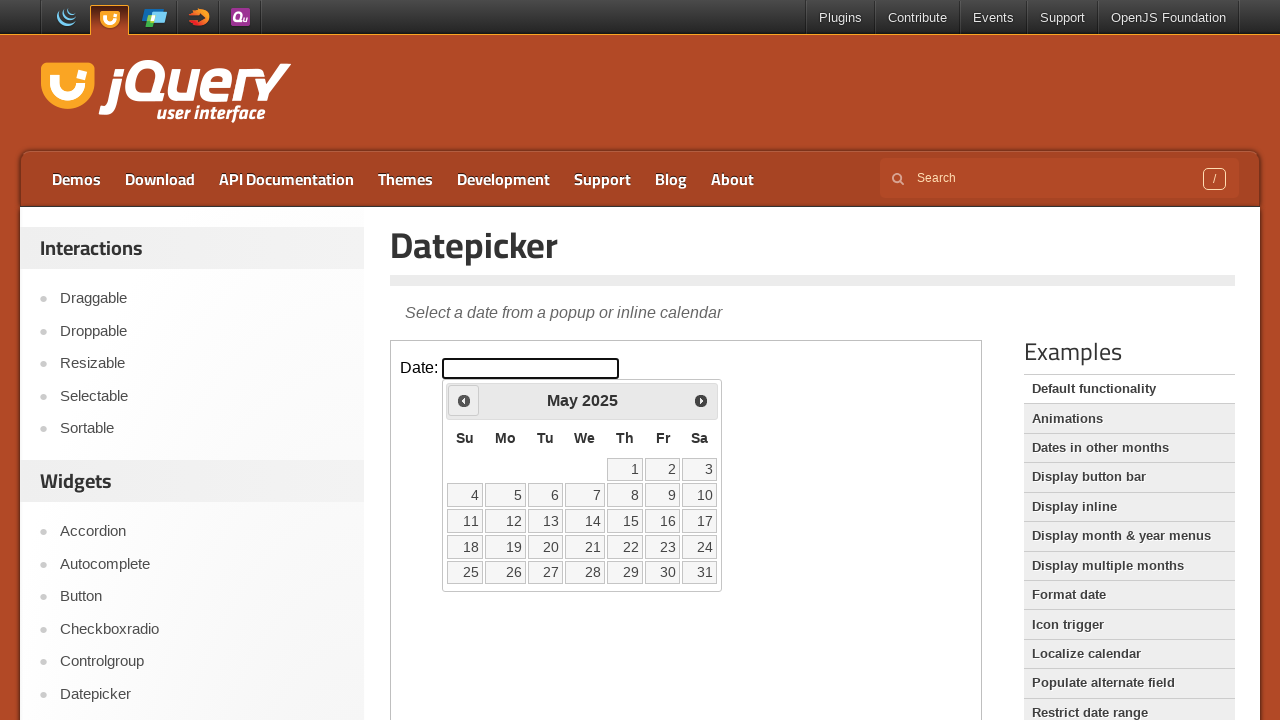

Clicked previous arrow to navigate to earlier month at (464, 400) on iframe.demo-frame >> internal:control=enter-frame >> #ui-datepicker-div > div > 
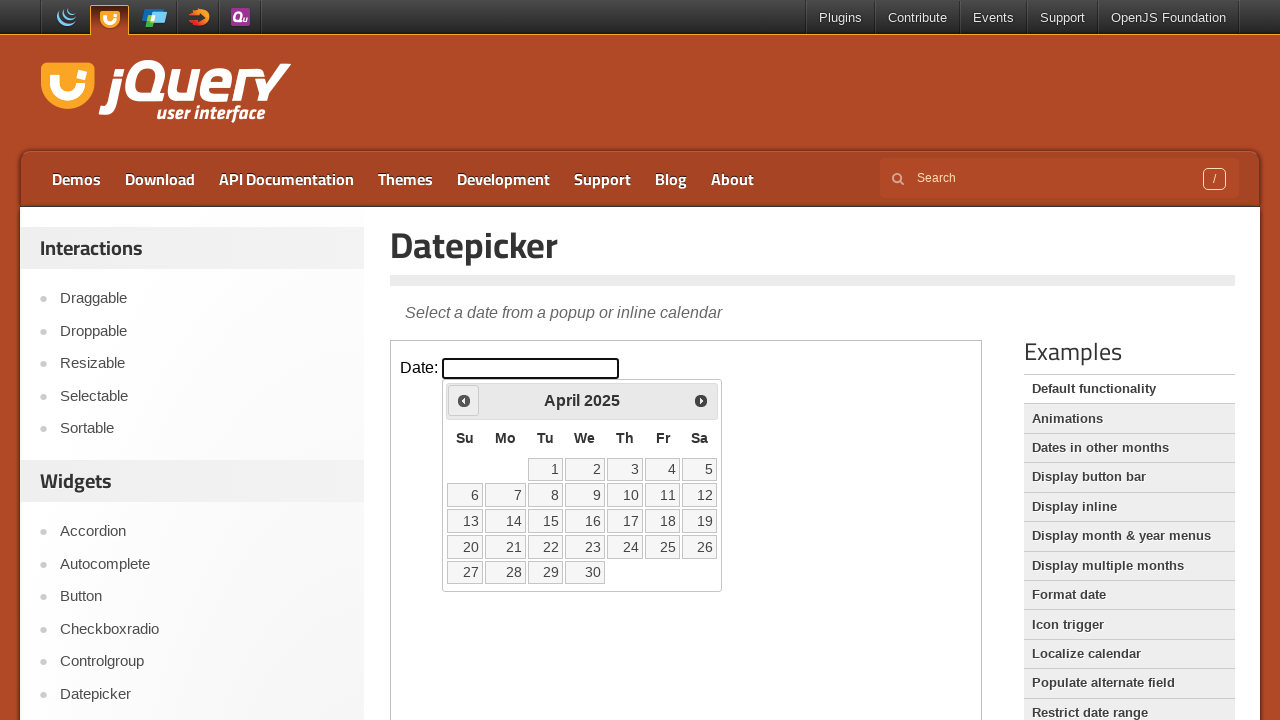

Waited for calendar to update after navigation
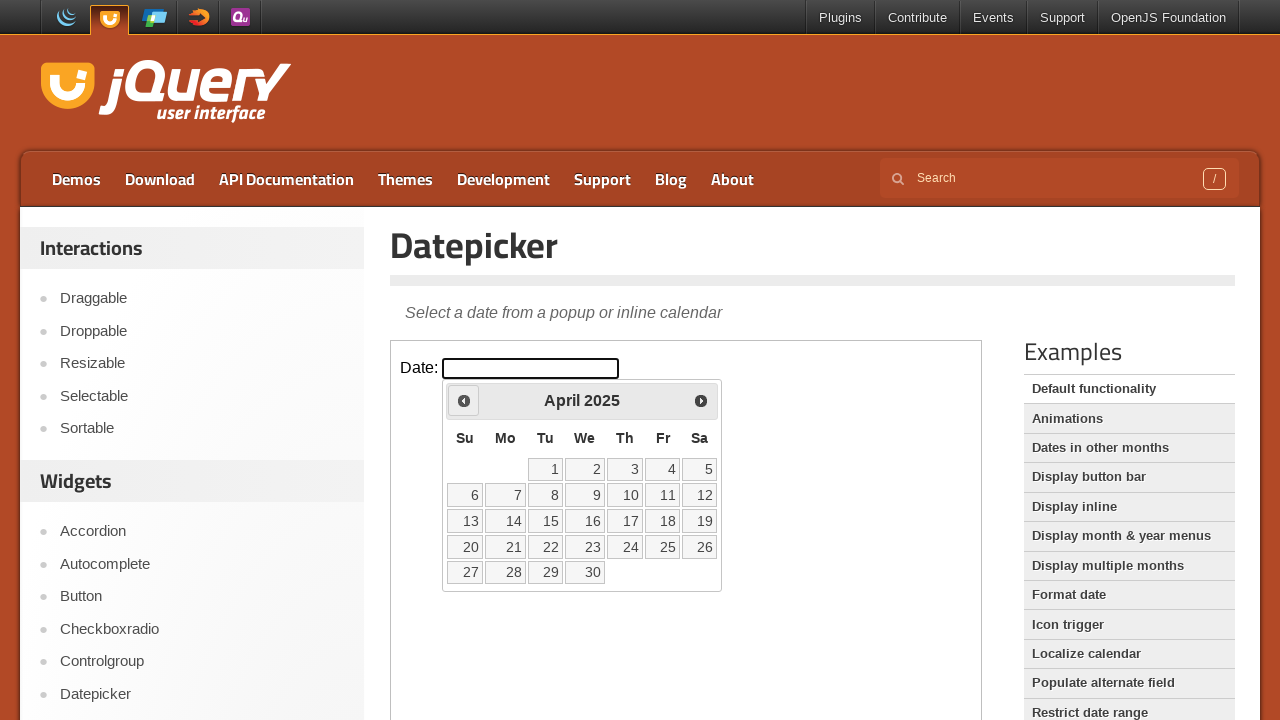

Read current month/year from calendar: April 2025
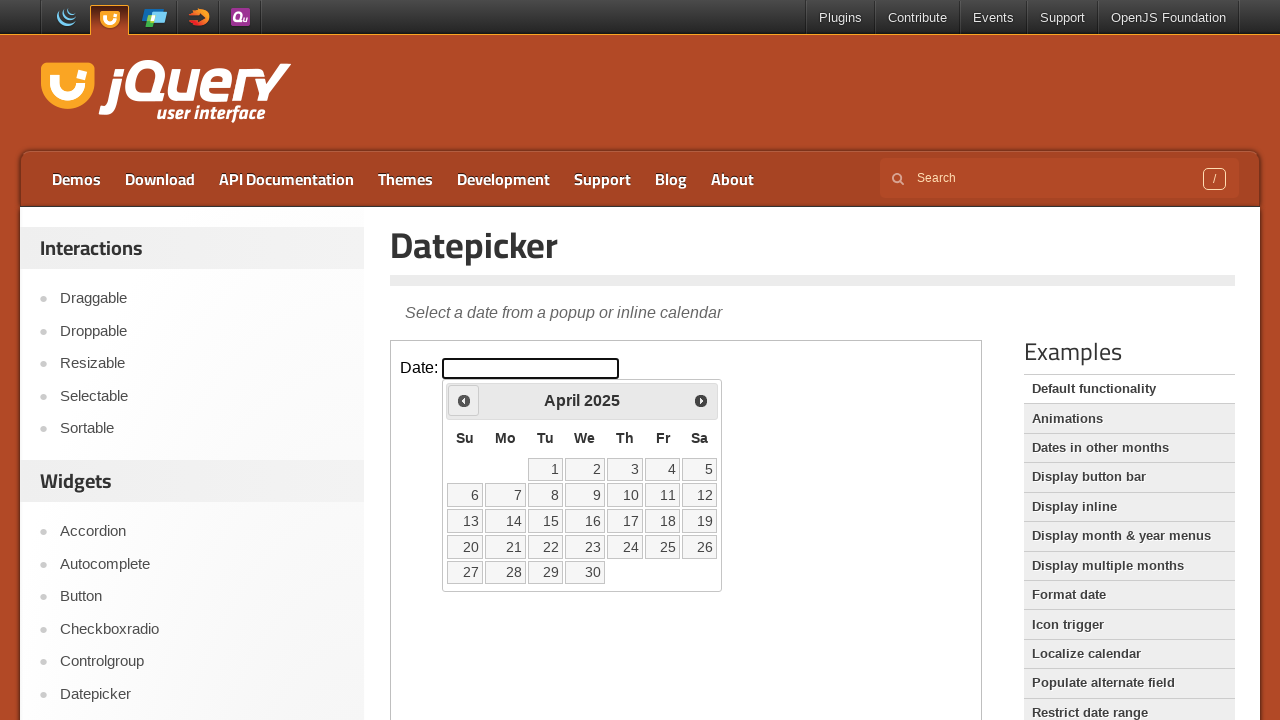

Clicked previous arrow to navigate to earlier month at (464, 400) on iframe.demo-frame >> internal:control=enter-frame >> #ui-datepicker-div > div > 
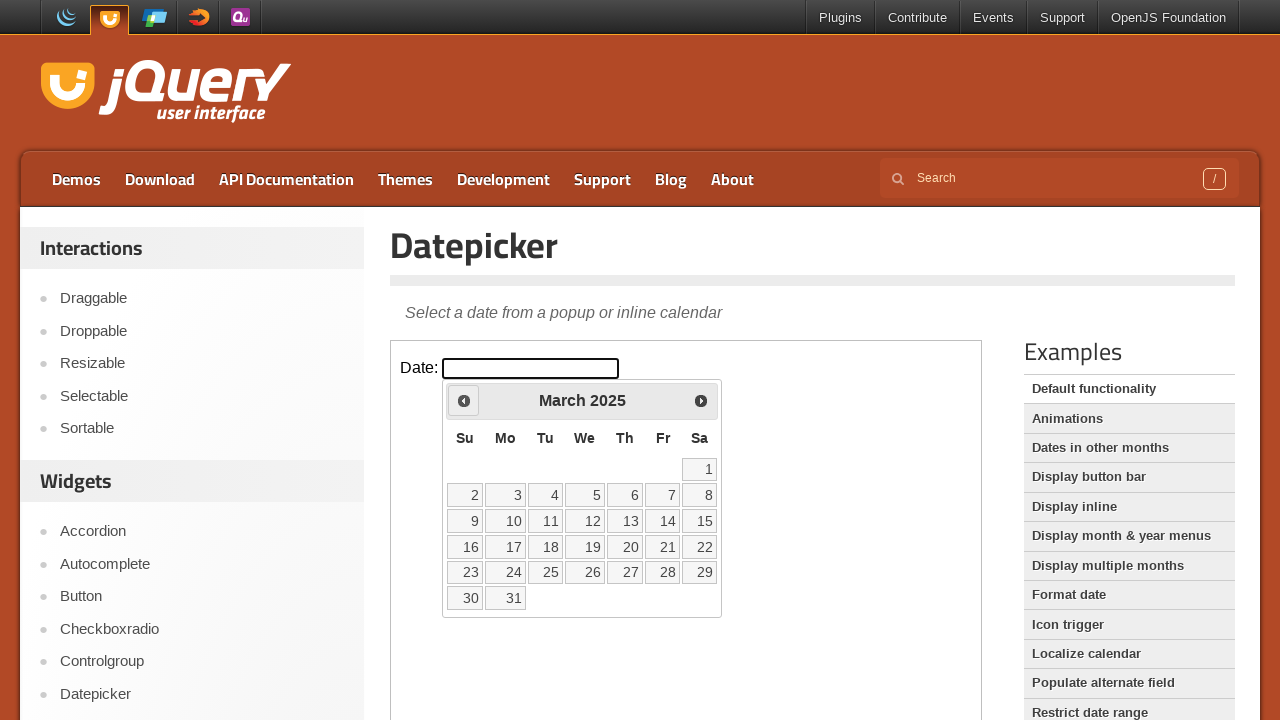

Waited for calendar to update after navigation
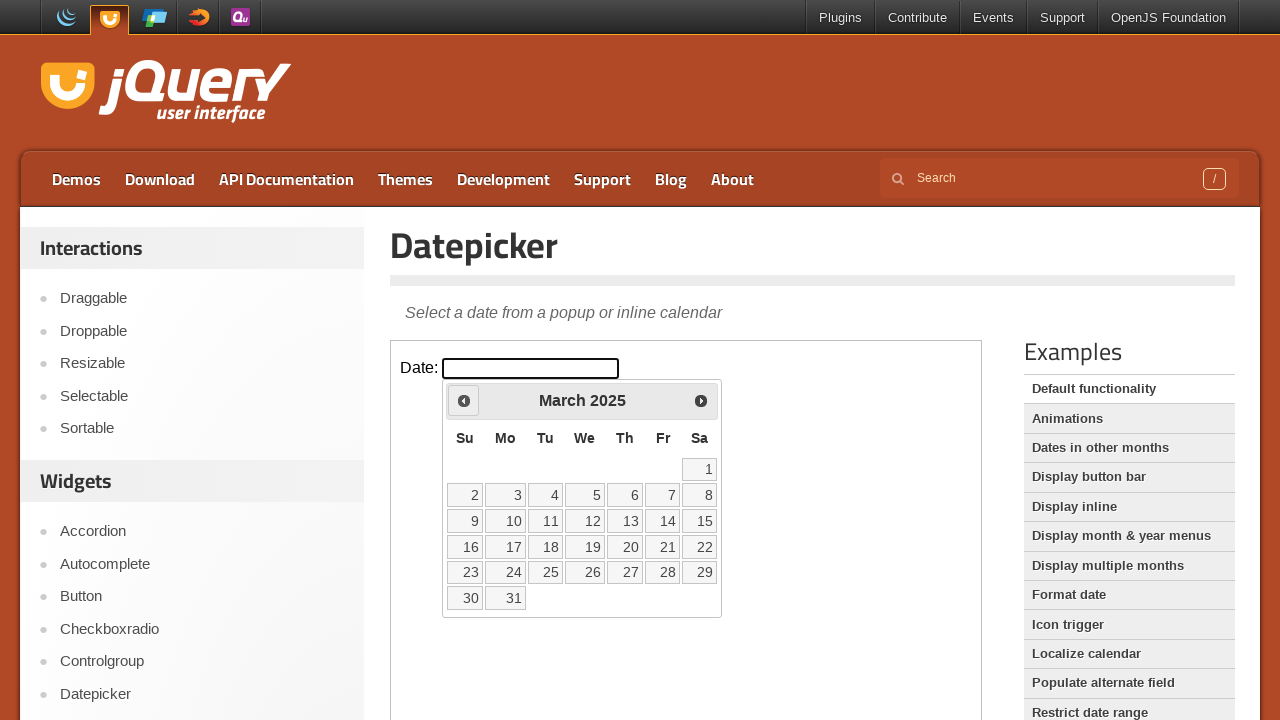

Read current month/year from calendar: March 2025
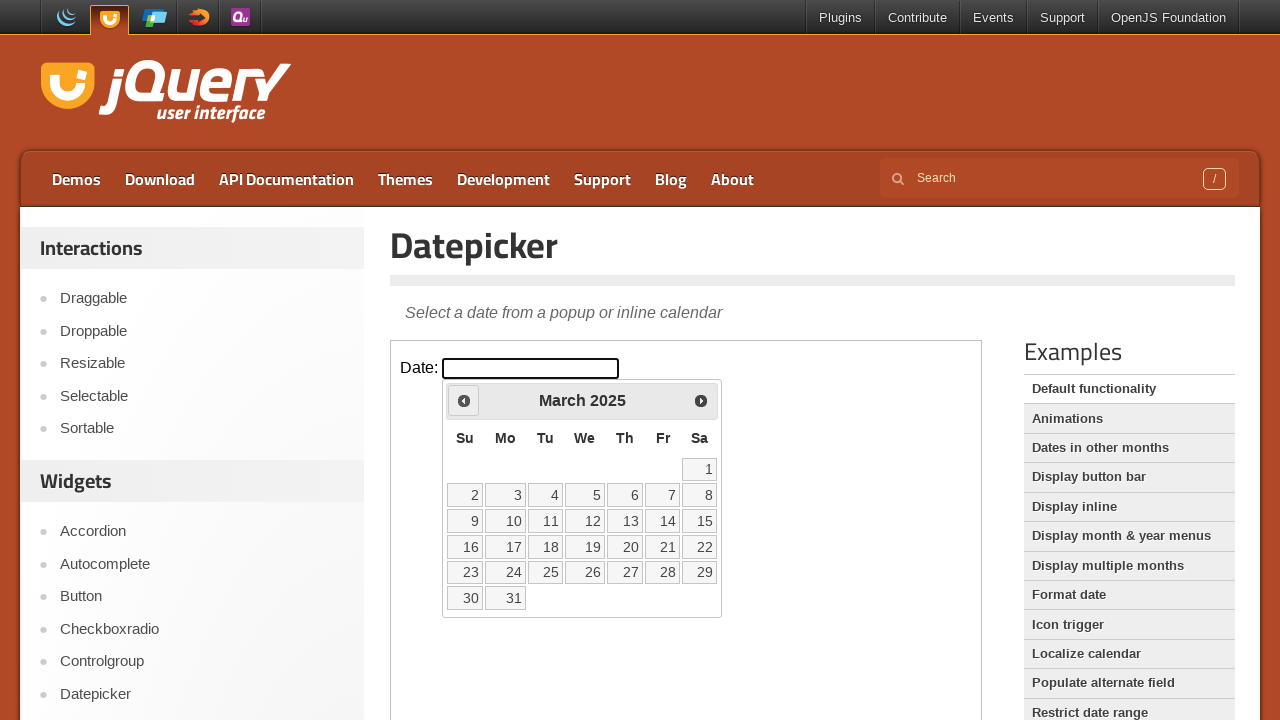

Clicked previous arrow to navigate to earlier month at (464, 400) on iframe.demo-frame >> internal:control=enter-frame >> #ui-datepicker-div > div > 
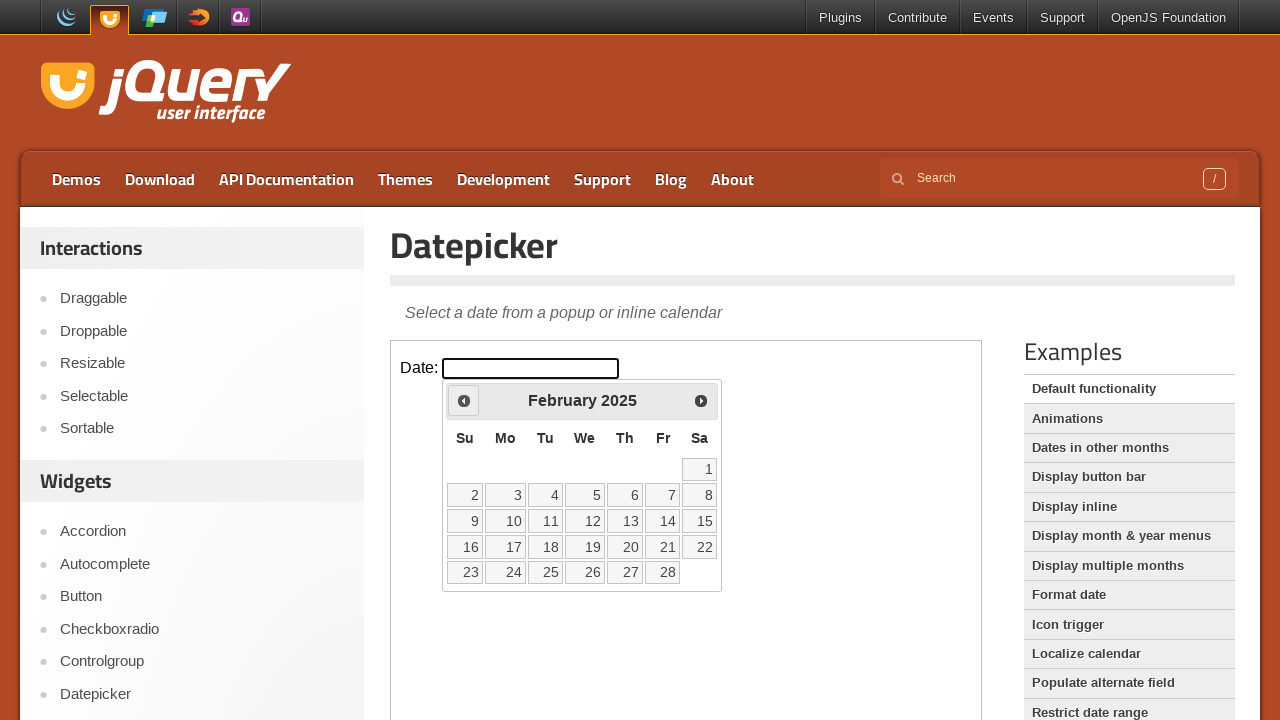

Waited for calendar to update after navigation
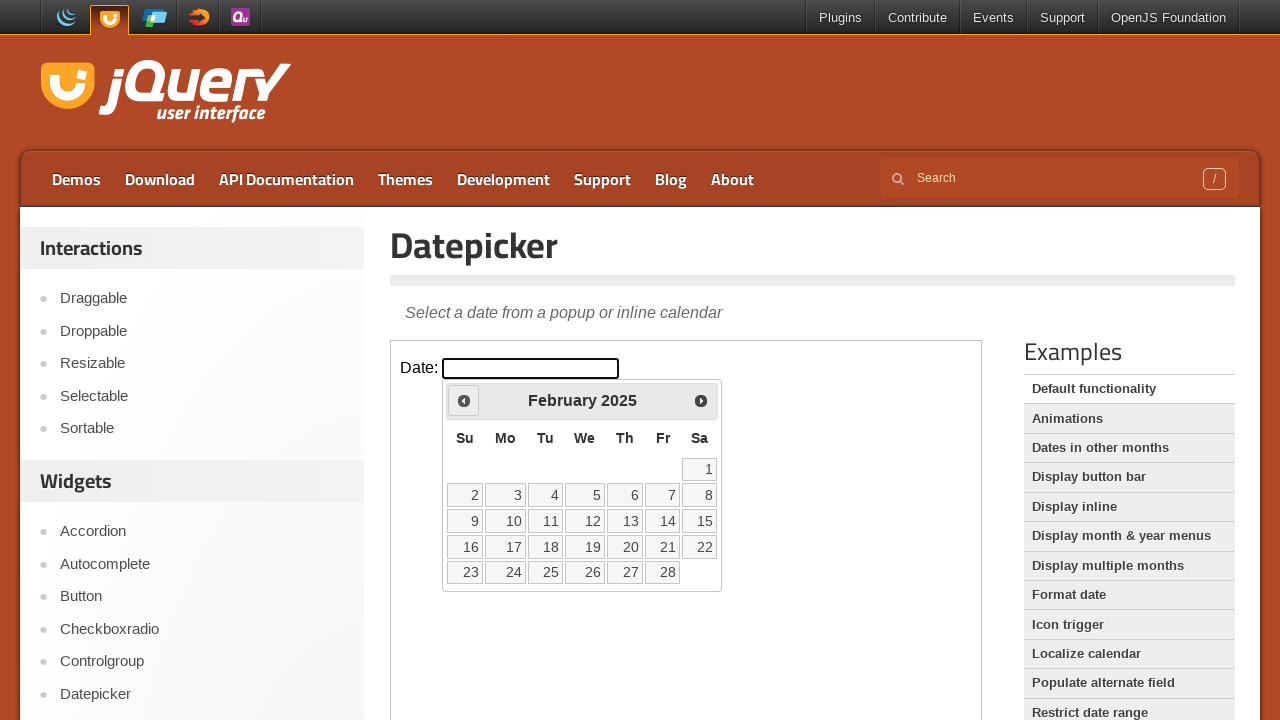

Read current month/year from calendar: February 2025
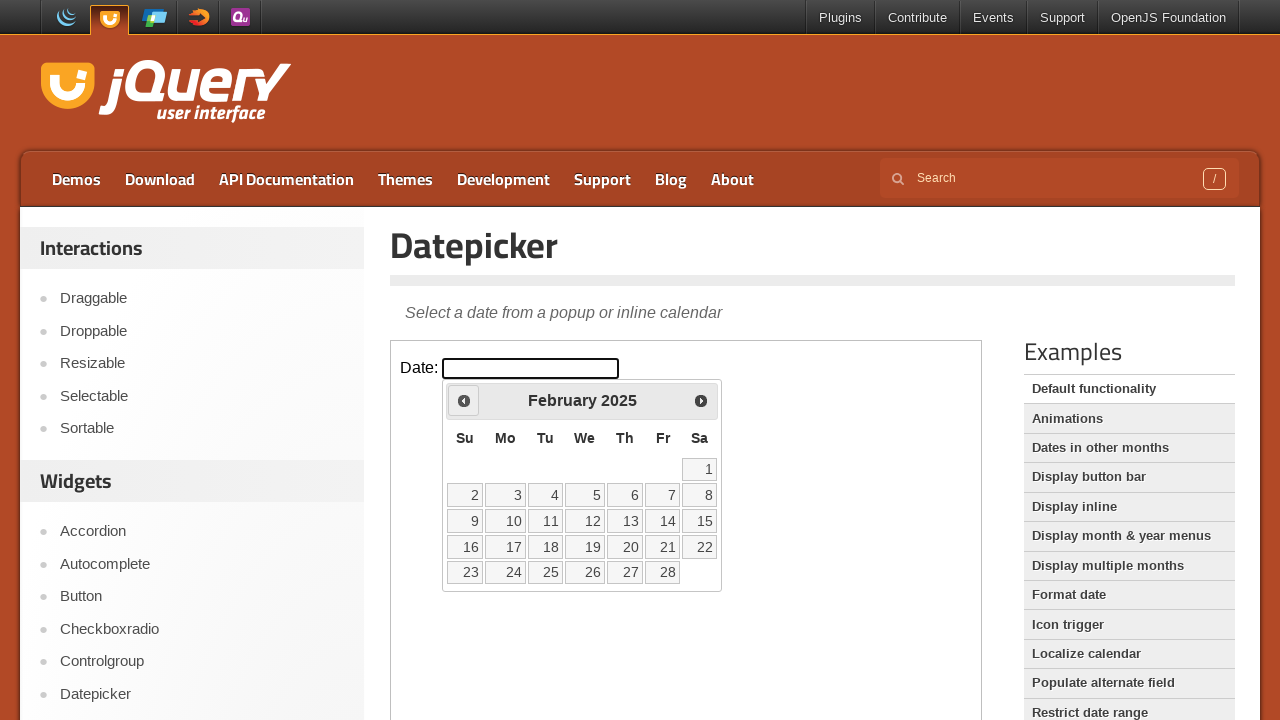

Clicked previous arrow to navigate to earlier month at (464, 400) on iframe.demo-frame >> internal:control=enter-frame >> #ui-datepicker-div > div > 
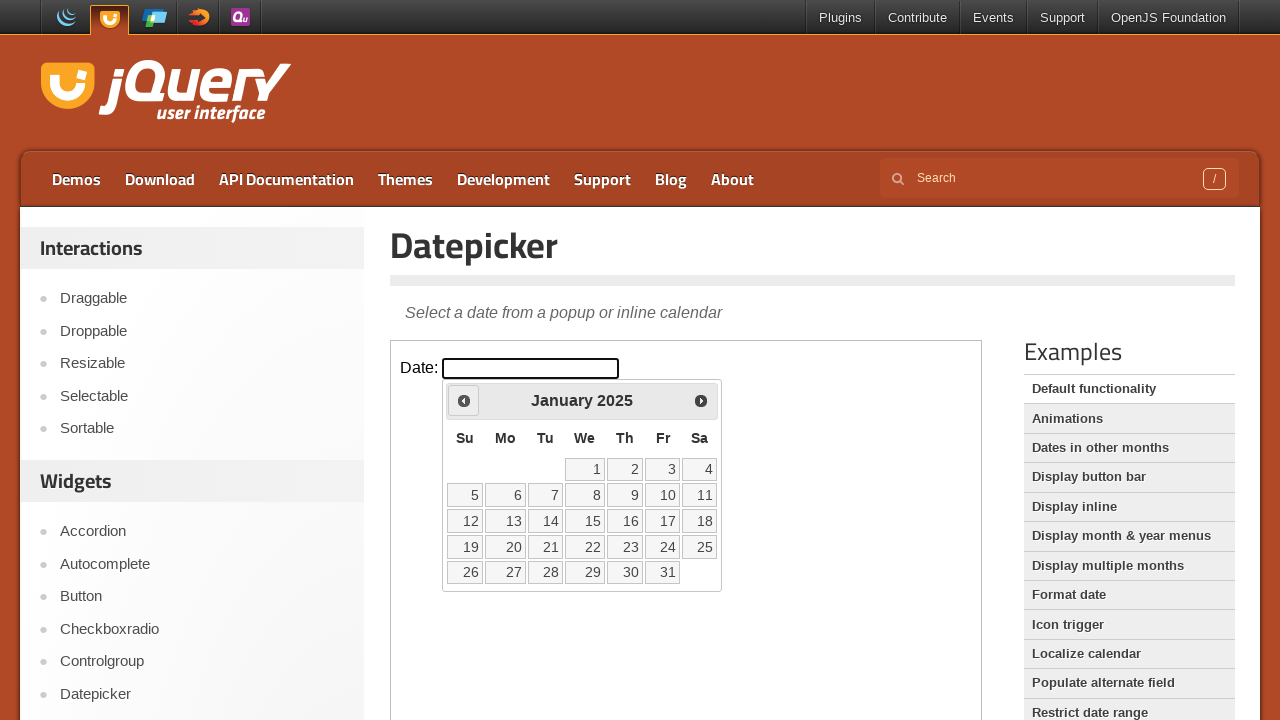

Waited for calendar to update after navigation
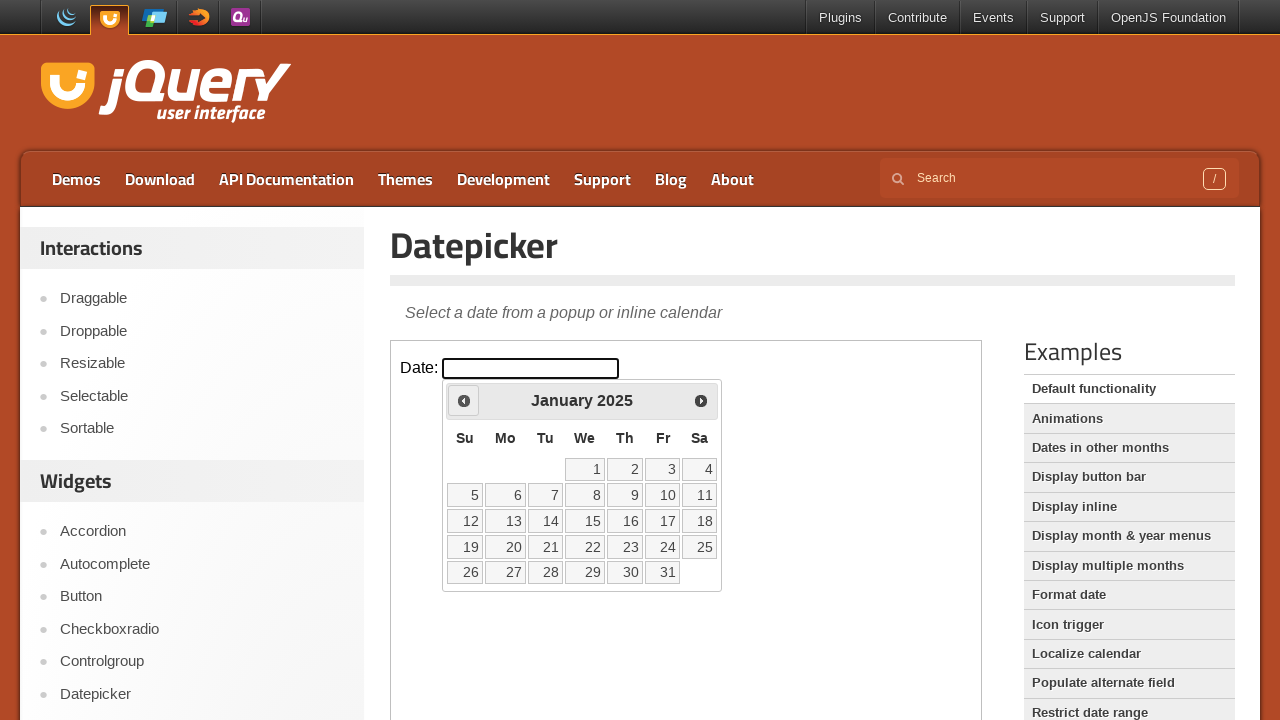

Read current month/year from calendar: January 2025
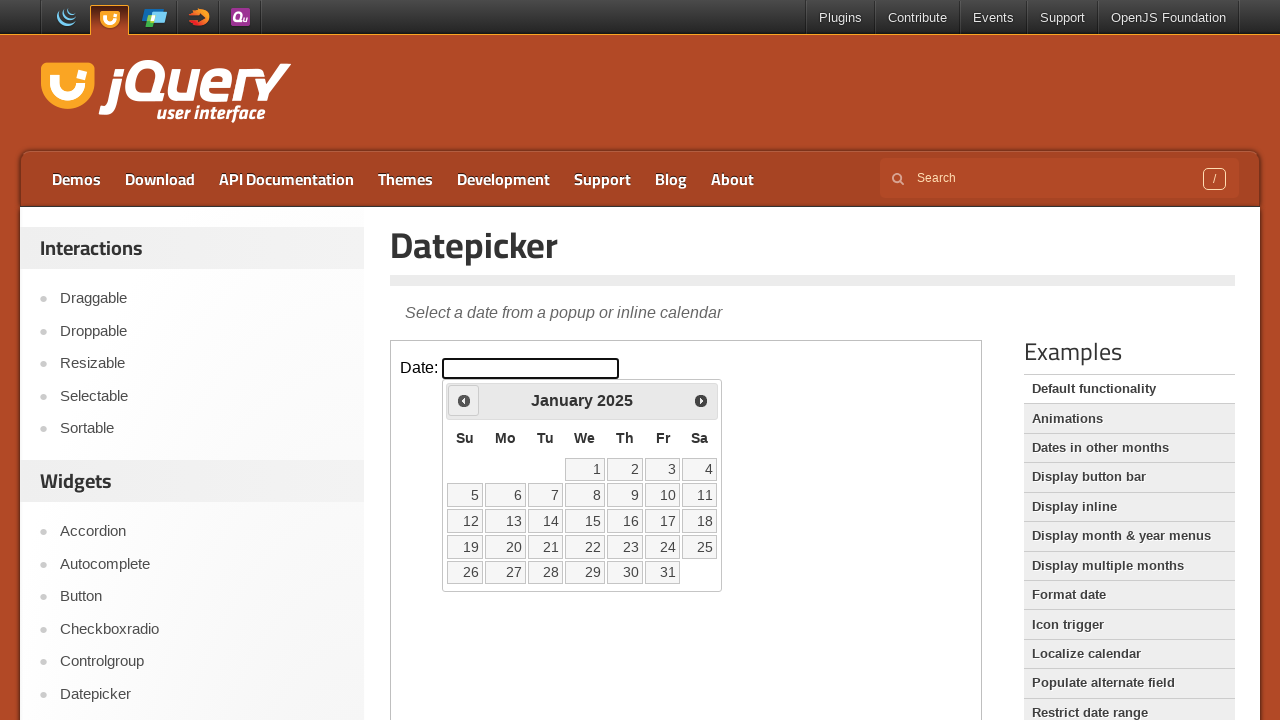

Clicked previous arrow to navigate to earlier month at (464, 400) on iframe.demo-frame >> internal:control=enter-frame >> #ui-datepicker-div > div > 
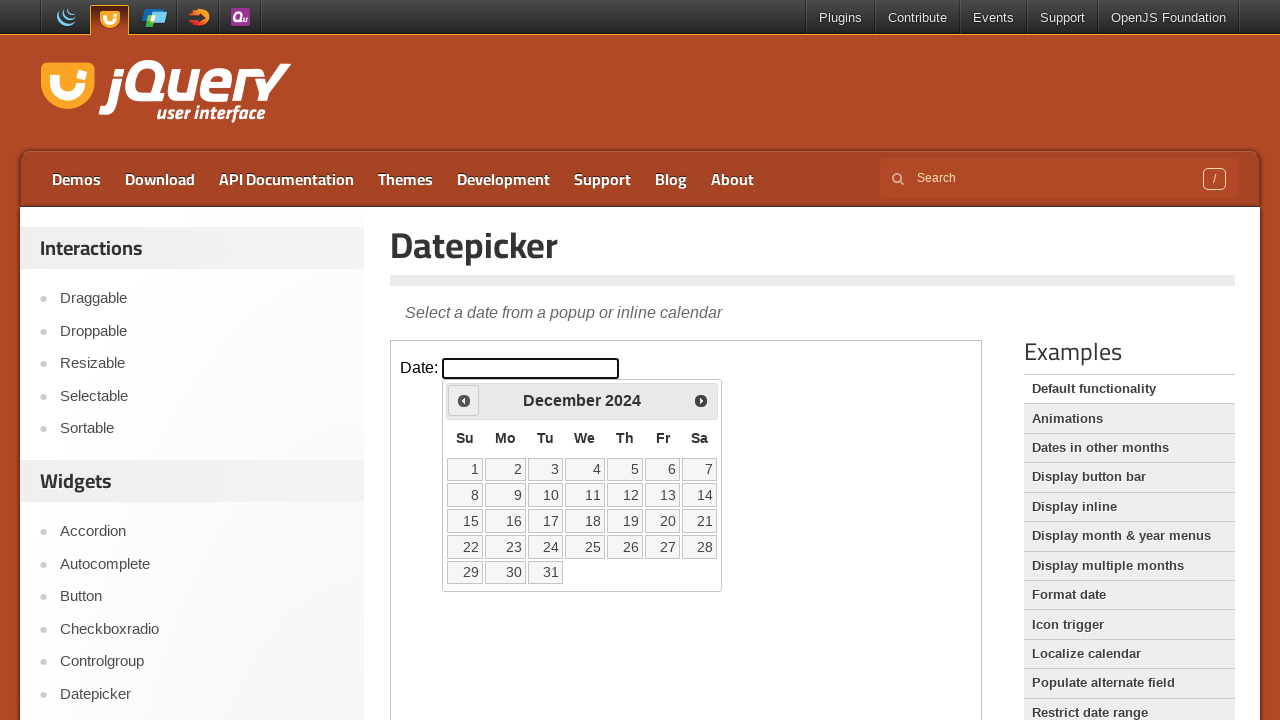

Waited for calendar to update after navigation
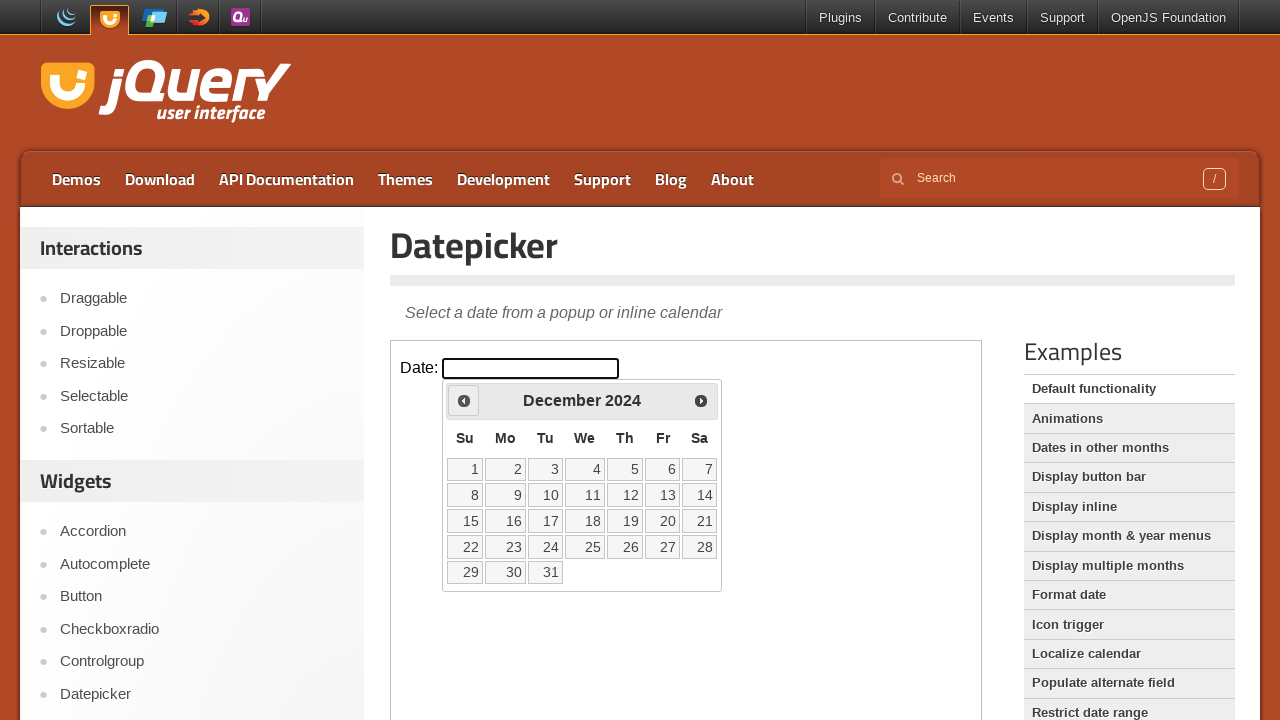

Read current month/year from calendar: December 2024
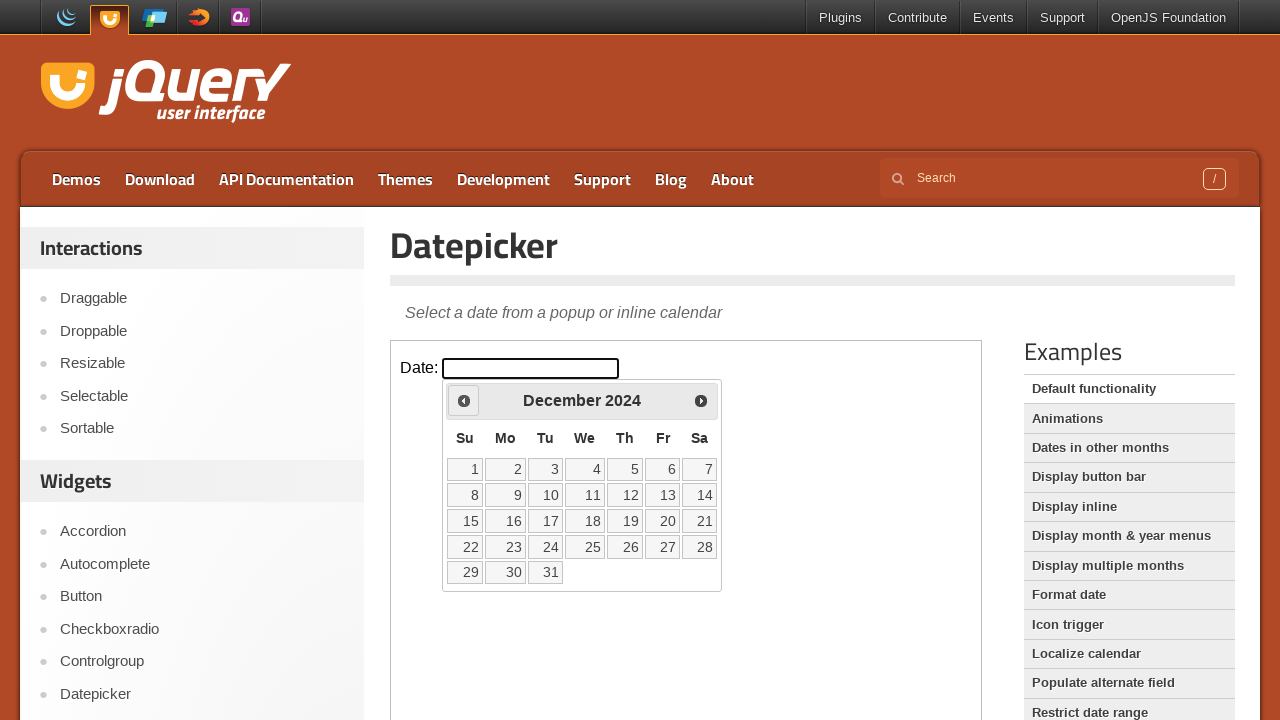

Clicked previous arrow to navigate to earlier month at (464, 400) on iframe.demo-frame >> internal:control=enter-frame >> #ui-datepicker-div > div > 
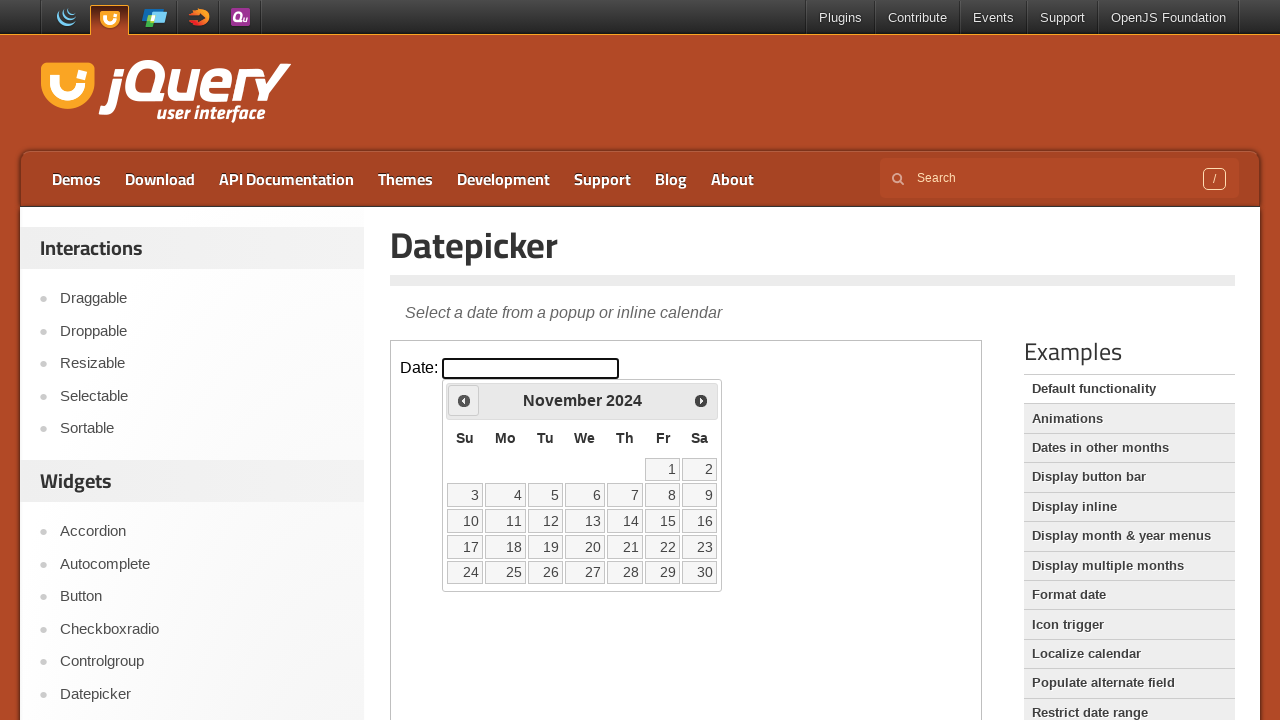

Waited for calendar to update after navigation
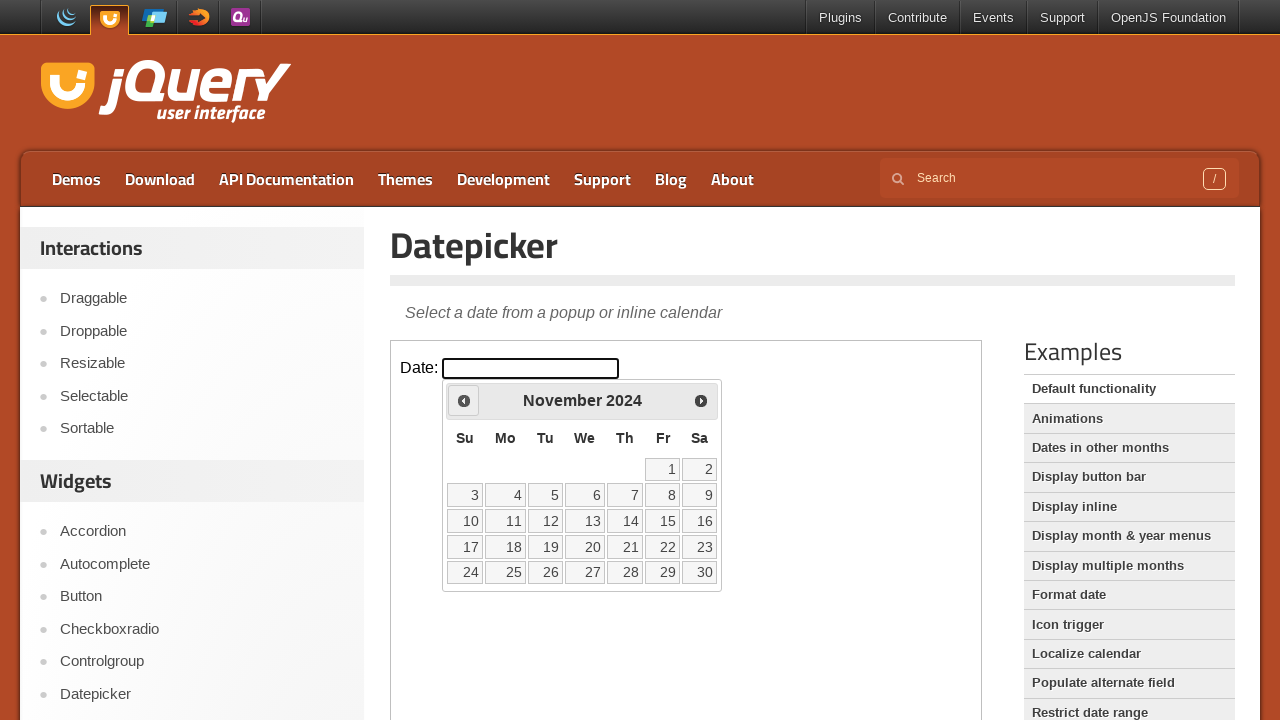

Read current month/year from calendar: November 2024
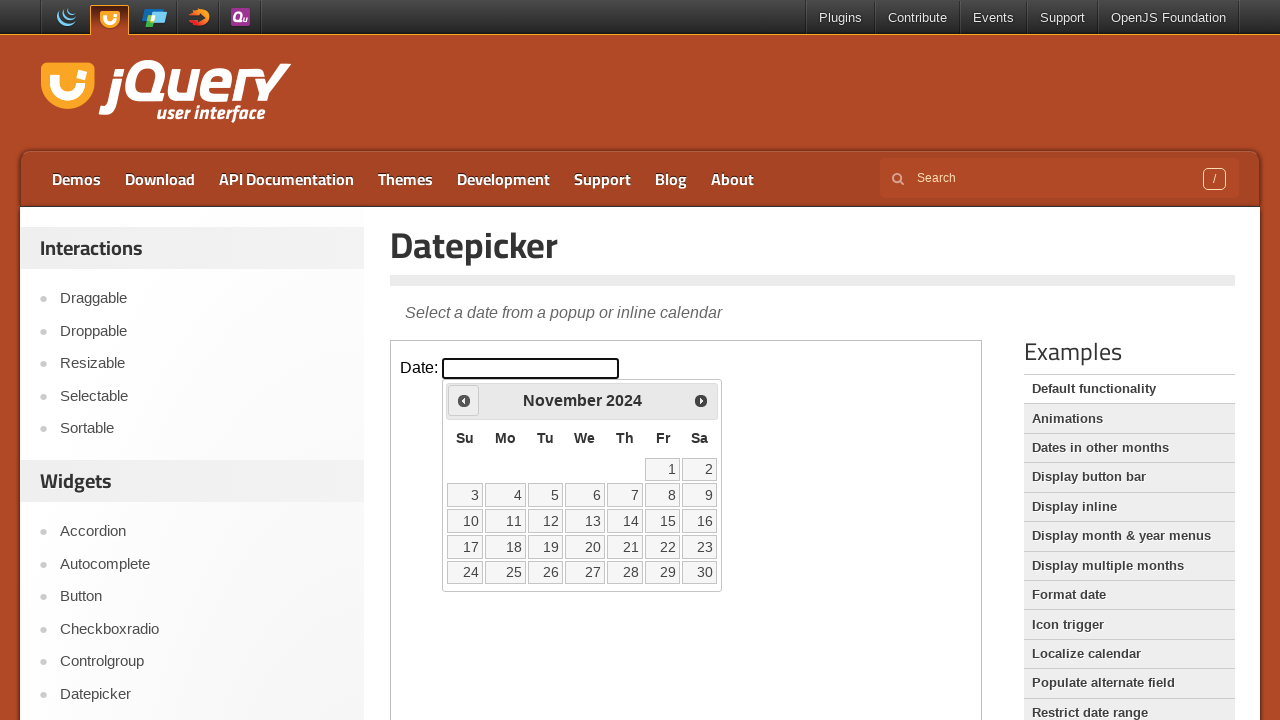

Clicked previous arrow to navigate to earlier month at (464, 400) on iframe.demo-frame >> internal:control=enter-frame >> #ui-datepicker-div > div > 
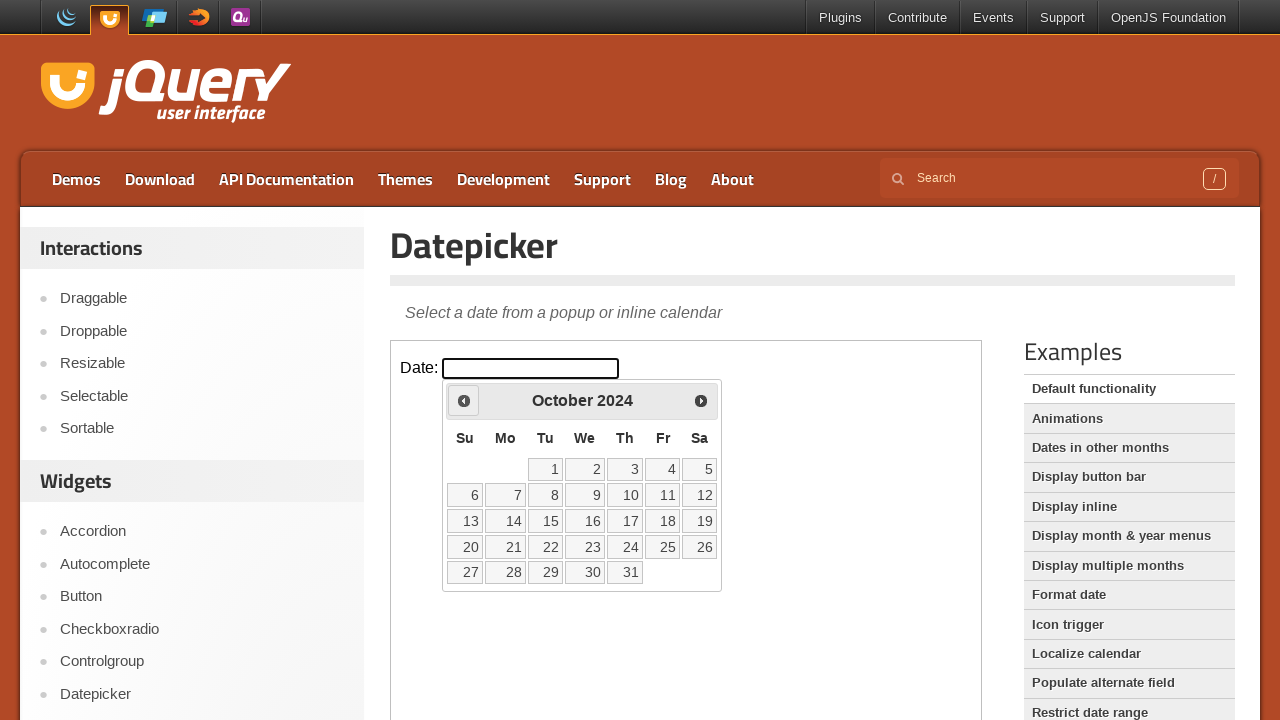

Waited for calendar to update after navigation
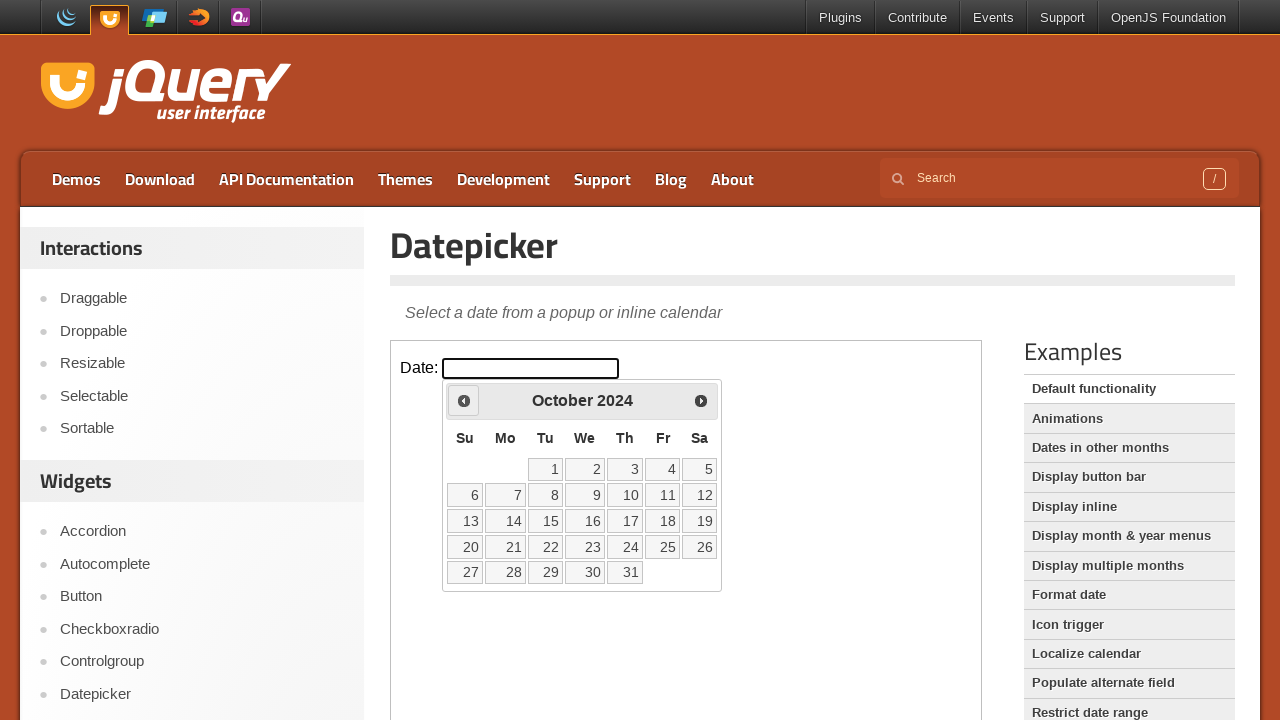

Read current month/year from calendar: October 2024
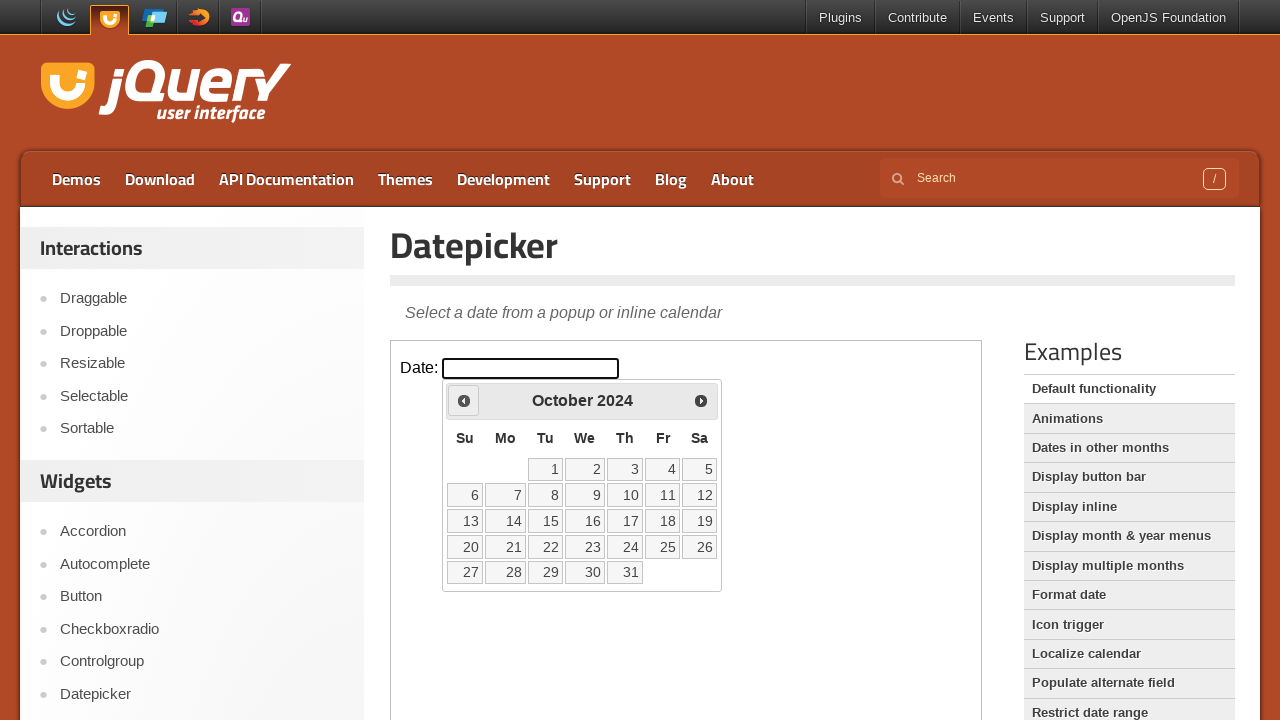

Clicked previous arrow to navigate to earlier month at (464, 400) on iframe.demo-frame >> internal:control=enter-frame >> #ui-datepicker-div > div > 
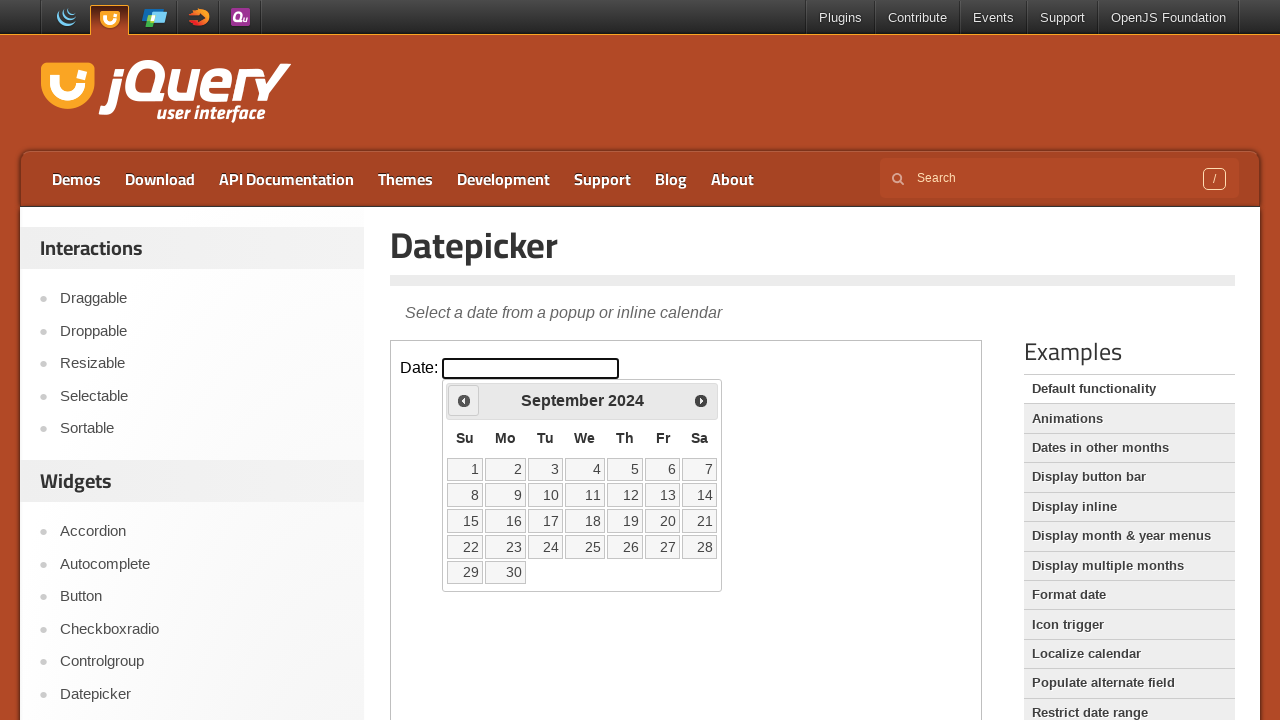

Waited for calendar to update after navigation
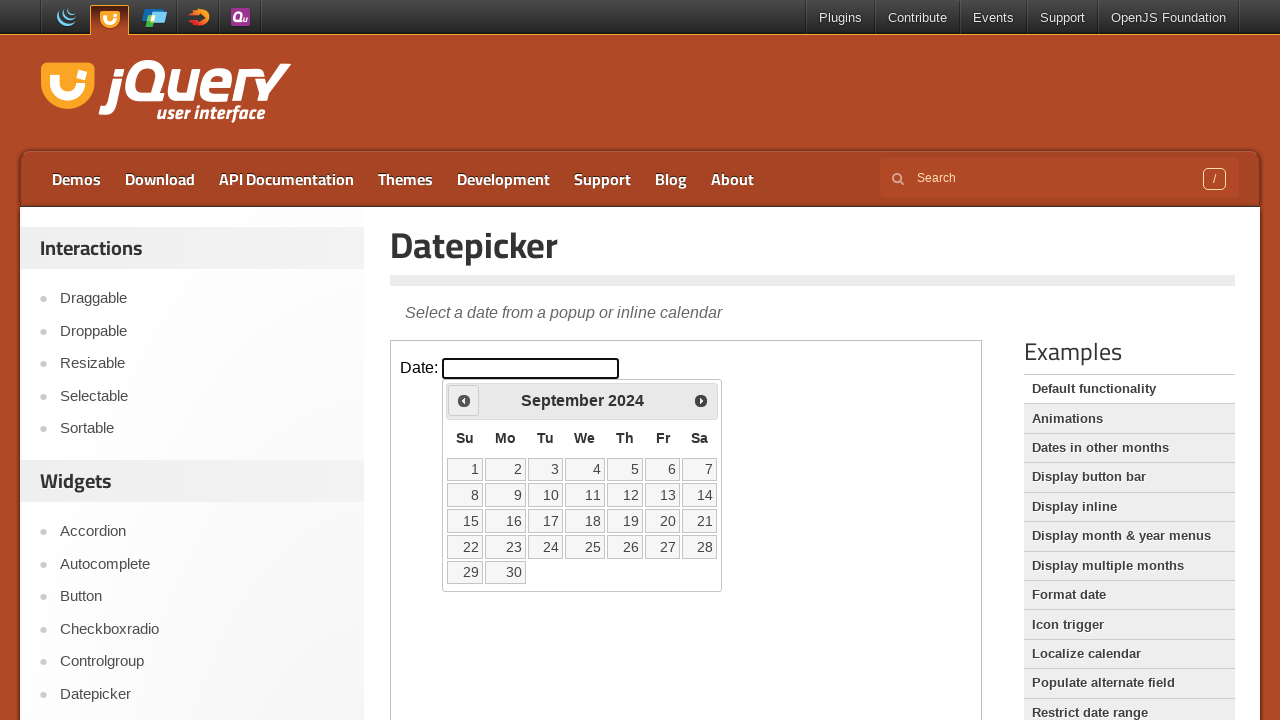

Read current month/year from calendar: September 2024
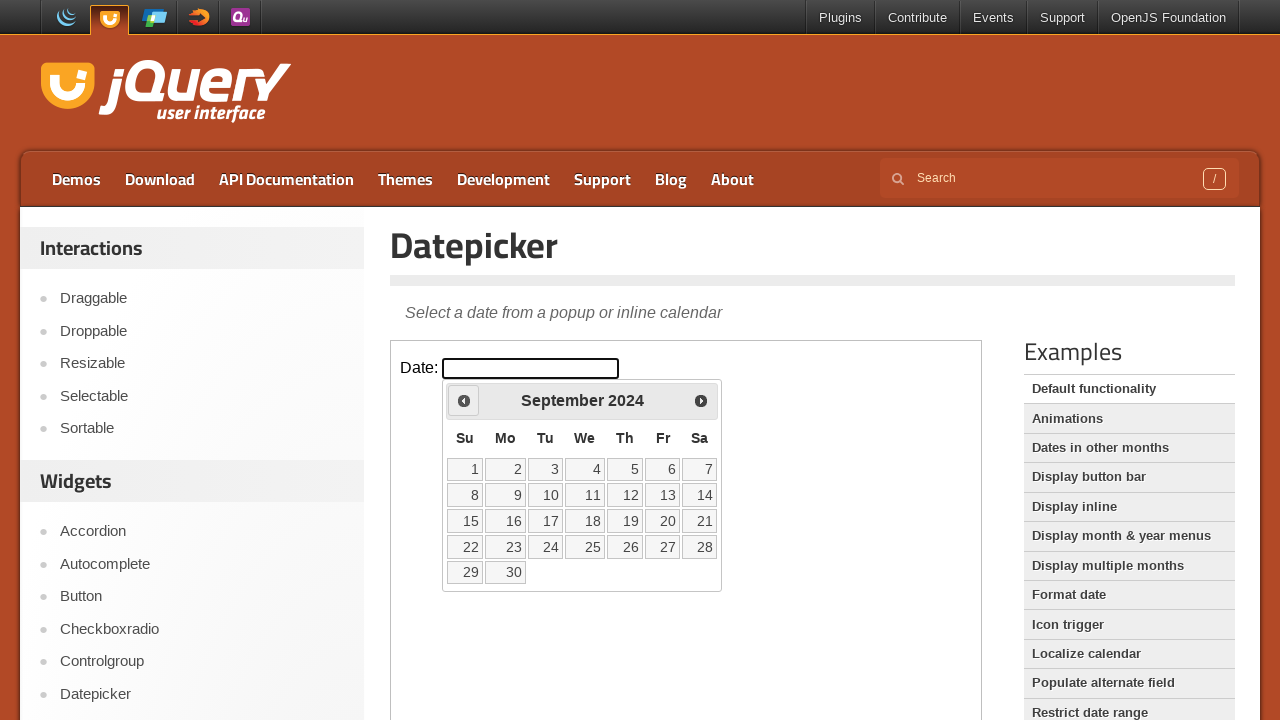

Clicked previous arrow to navigate to earlier month at (464, 400) on iframe.demo-frame >> internal:control=enter-frame >> #ui-datepicker-div > div > 
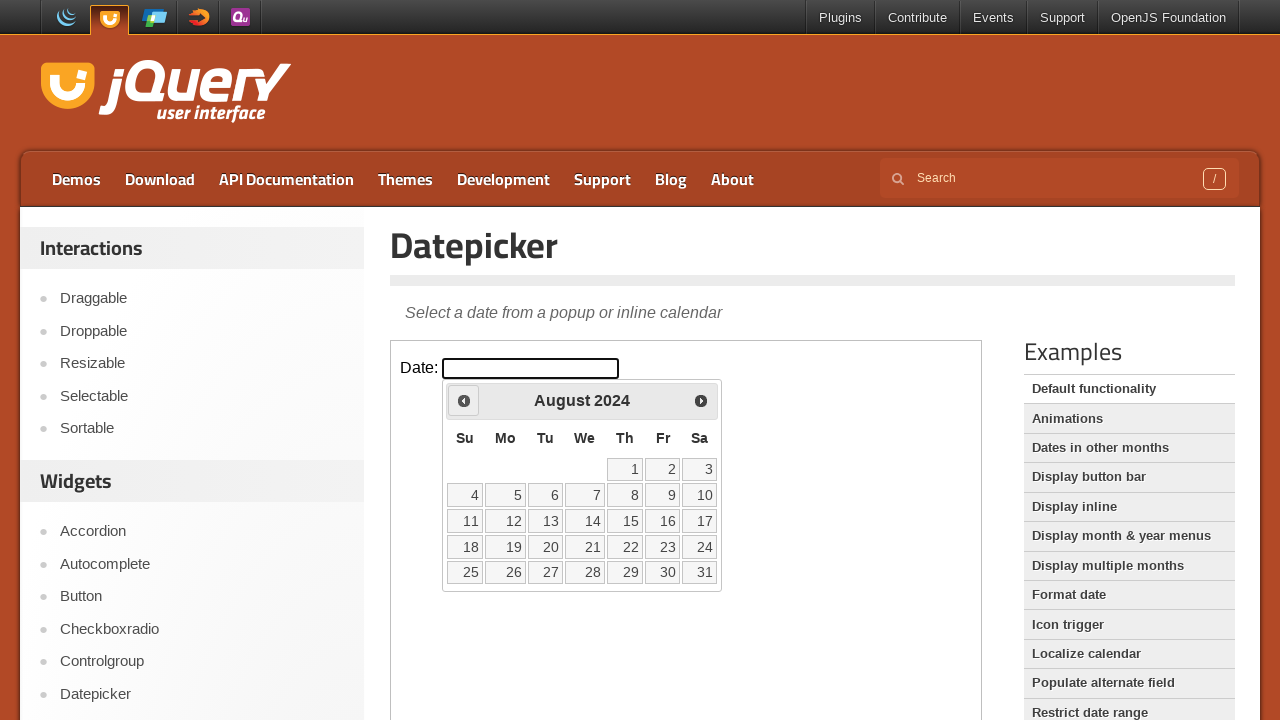

Waited for calendar to update after navigation
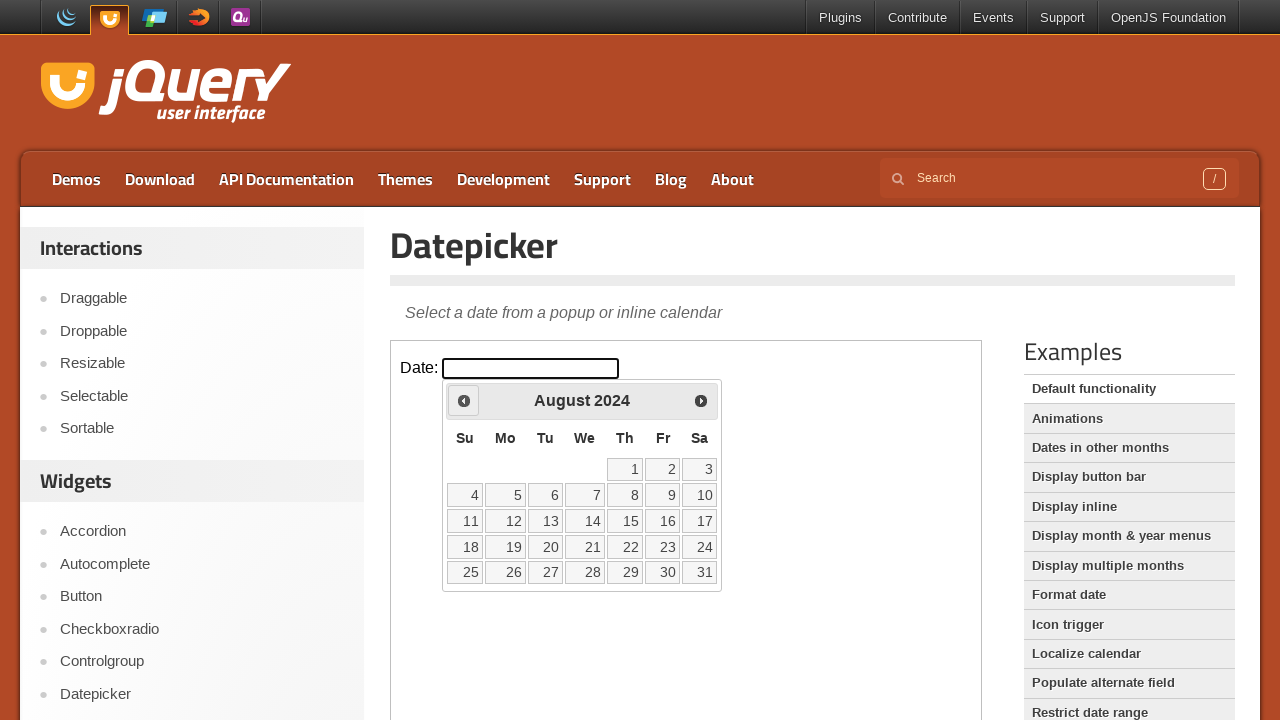

Read current month/year from calendar: August 2024
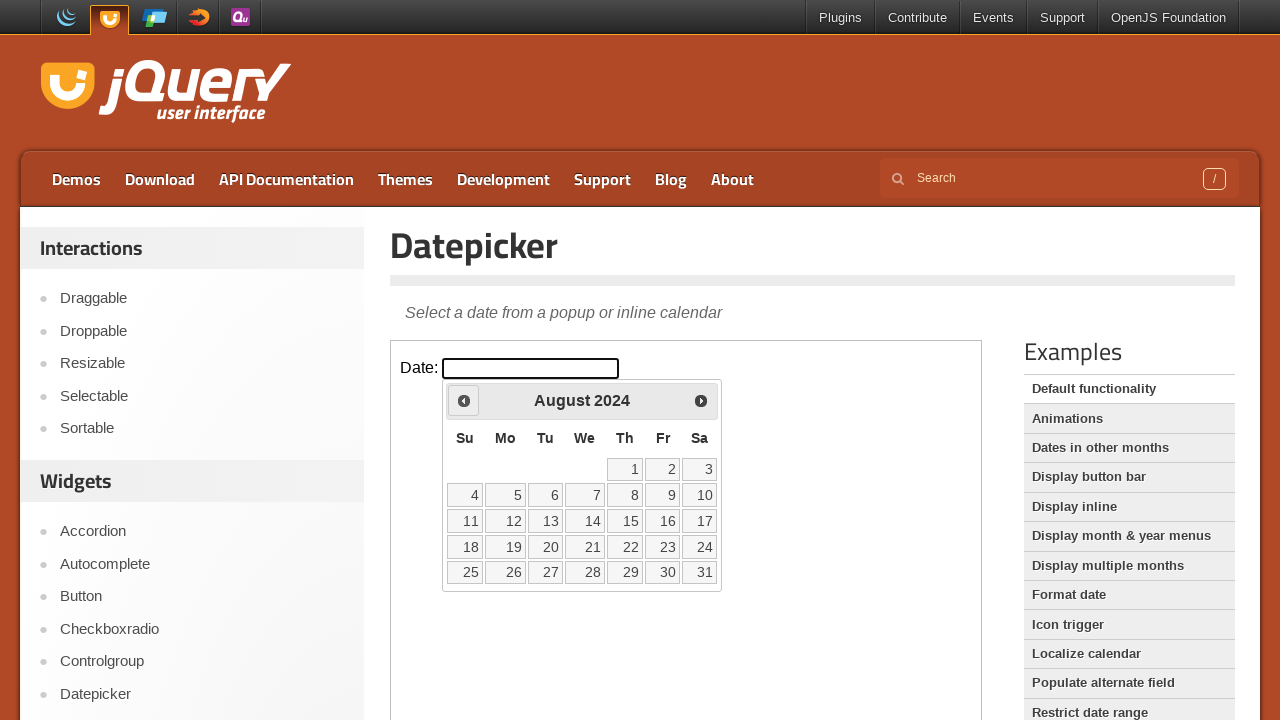

Clicked previous arrow to navigate to earlier month at (464, 400) on iframe.demo-frame >> internal:control=enter-frame >> #ui-datepicker-div > div > 
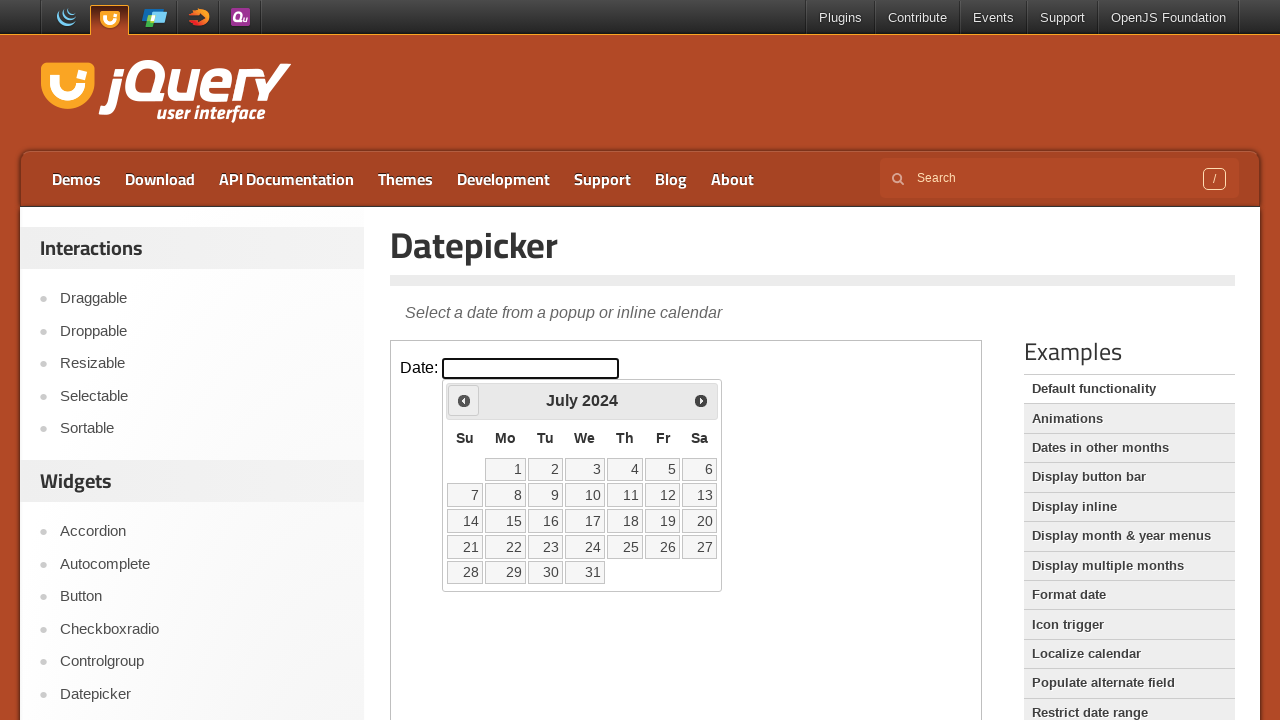

Waited for calendar to update after navigation
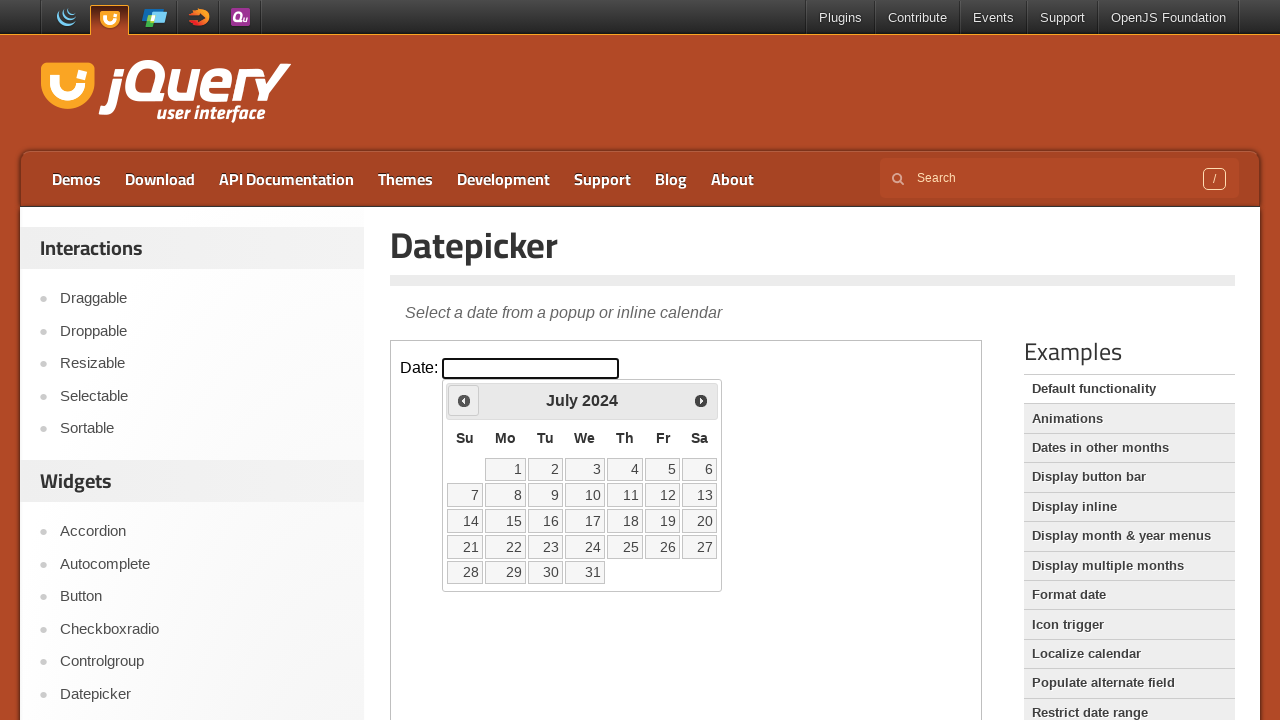

Read current month/year from calendar: July 2024
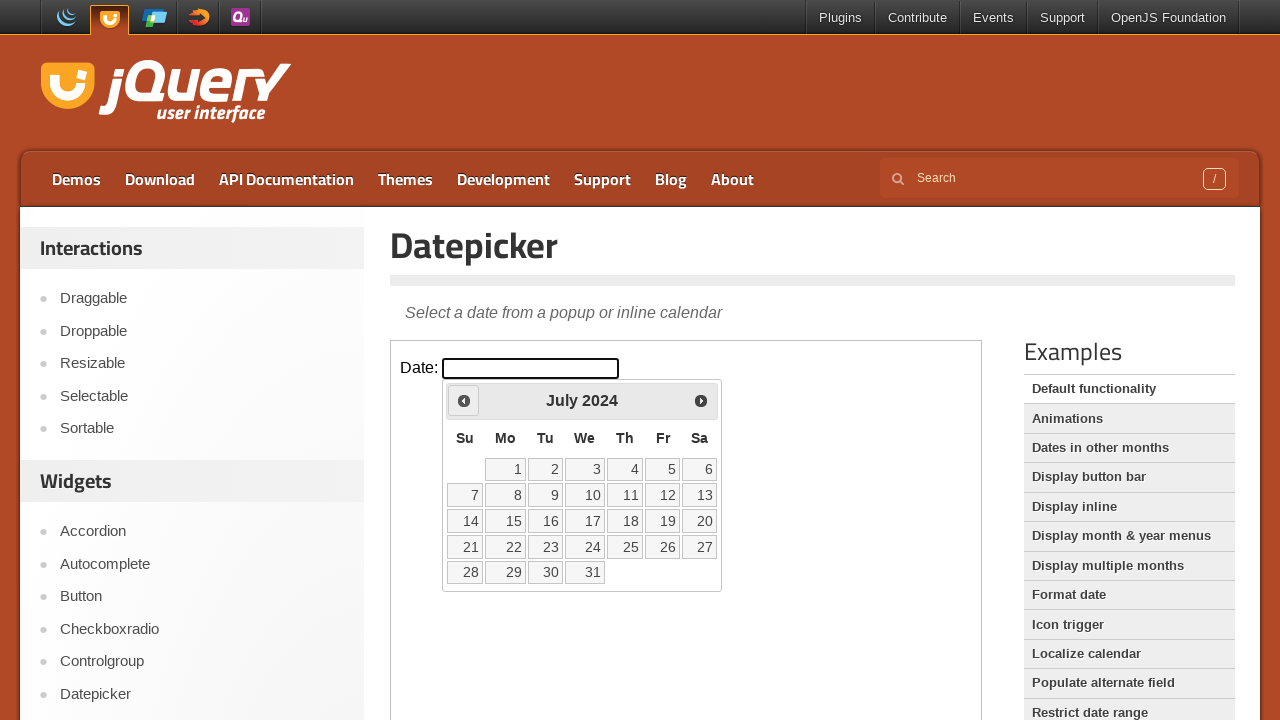

Clicked previous arrow to navigate to earlier month at (464, 400) on iframe.demo-frame >> internal:control=enter-frame >> #ui-datepicker-div > div > 
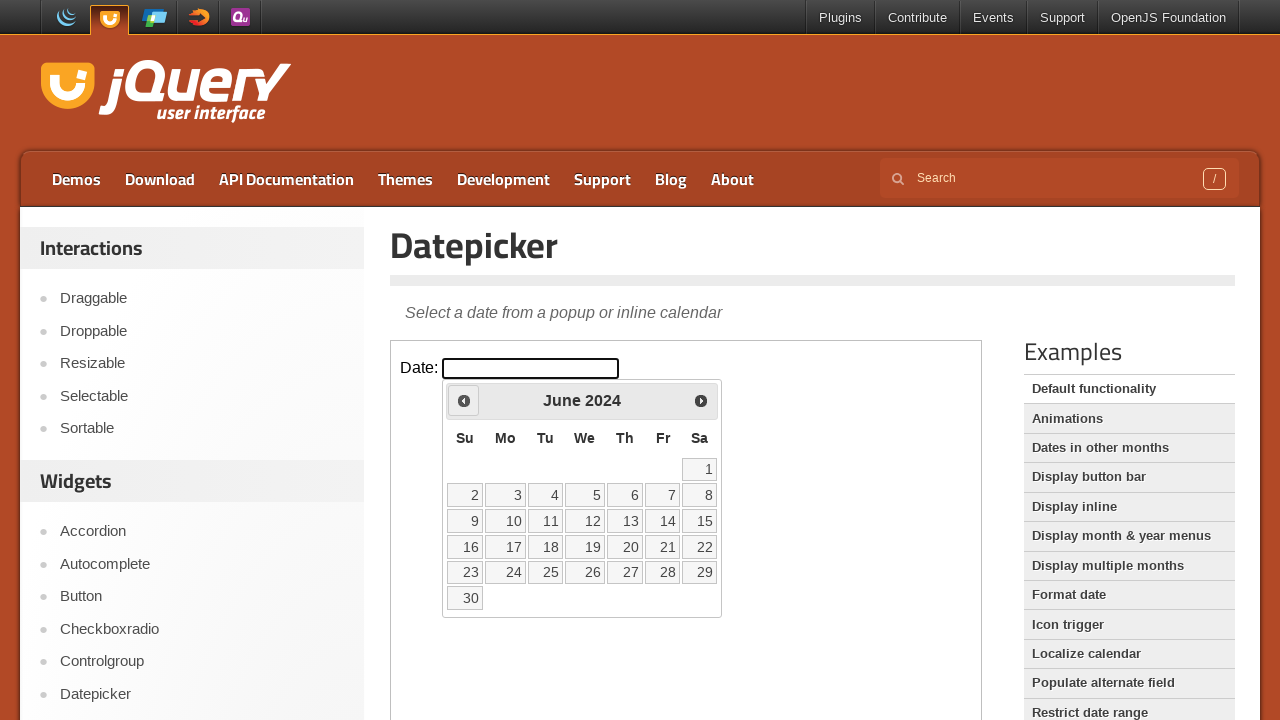

Waited for calendar to update after navigation
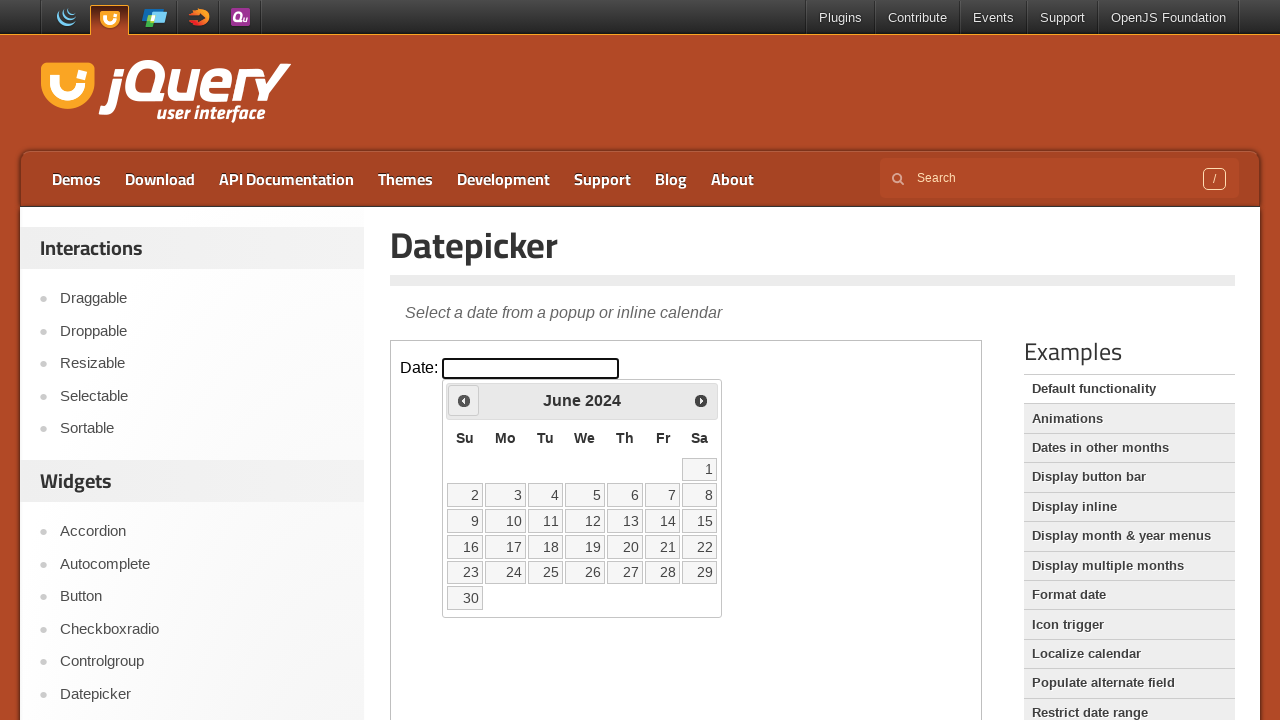

Read current month/year from calendar: June 2024
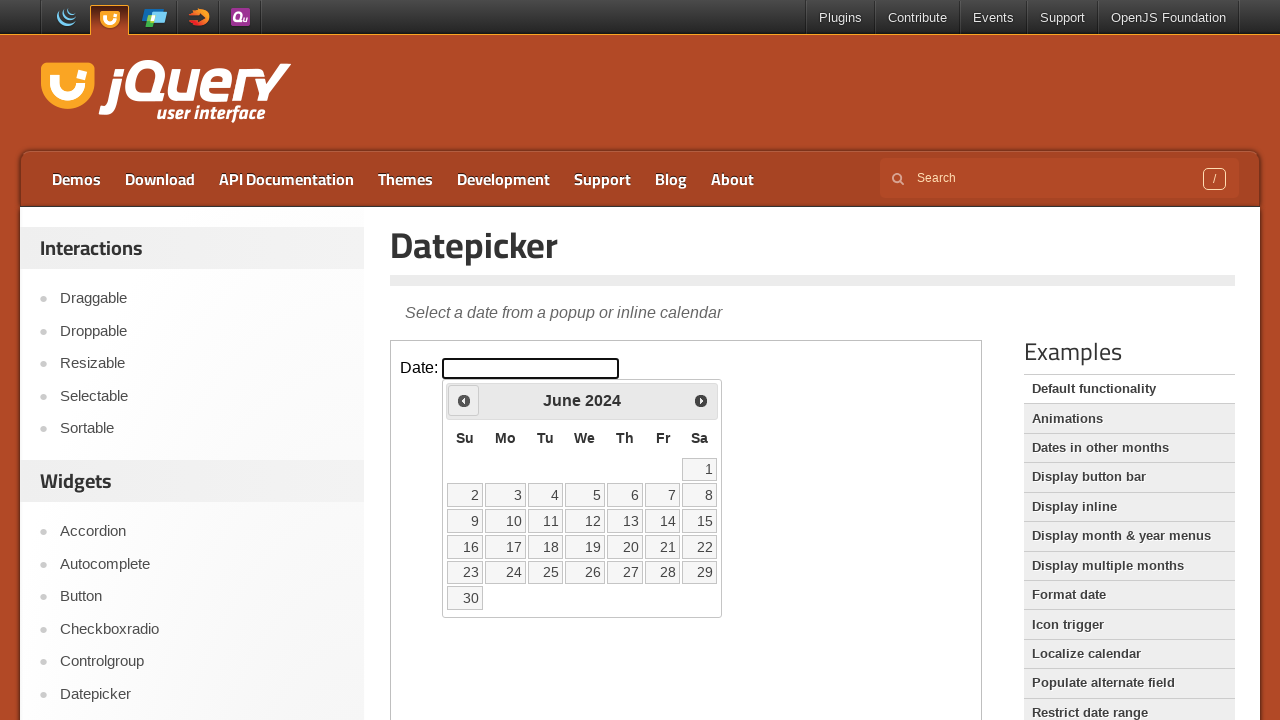

Clicked previous arrow to navigate to earlier month at (464, 400) on iframe.demo-frame >> internal:control=enter-frame >> #ui-datepicker-div > div > 
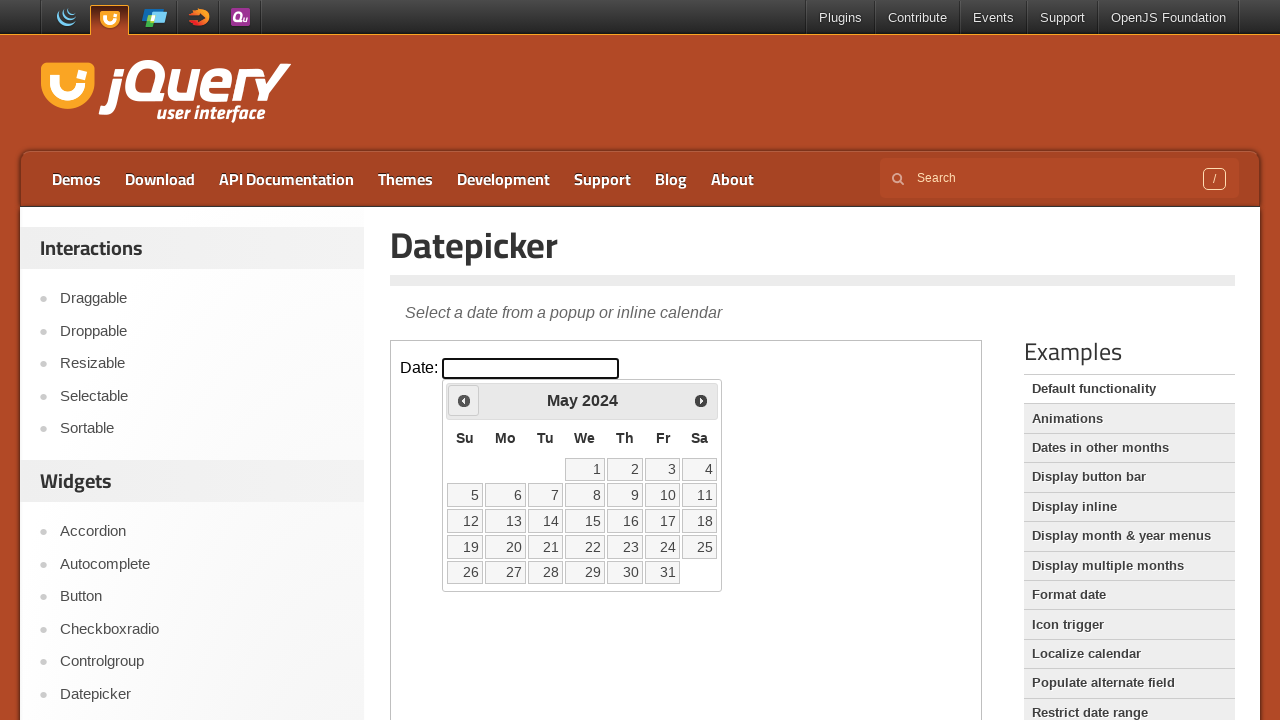

Waited for calendar to update after navigation
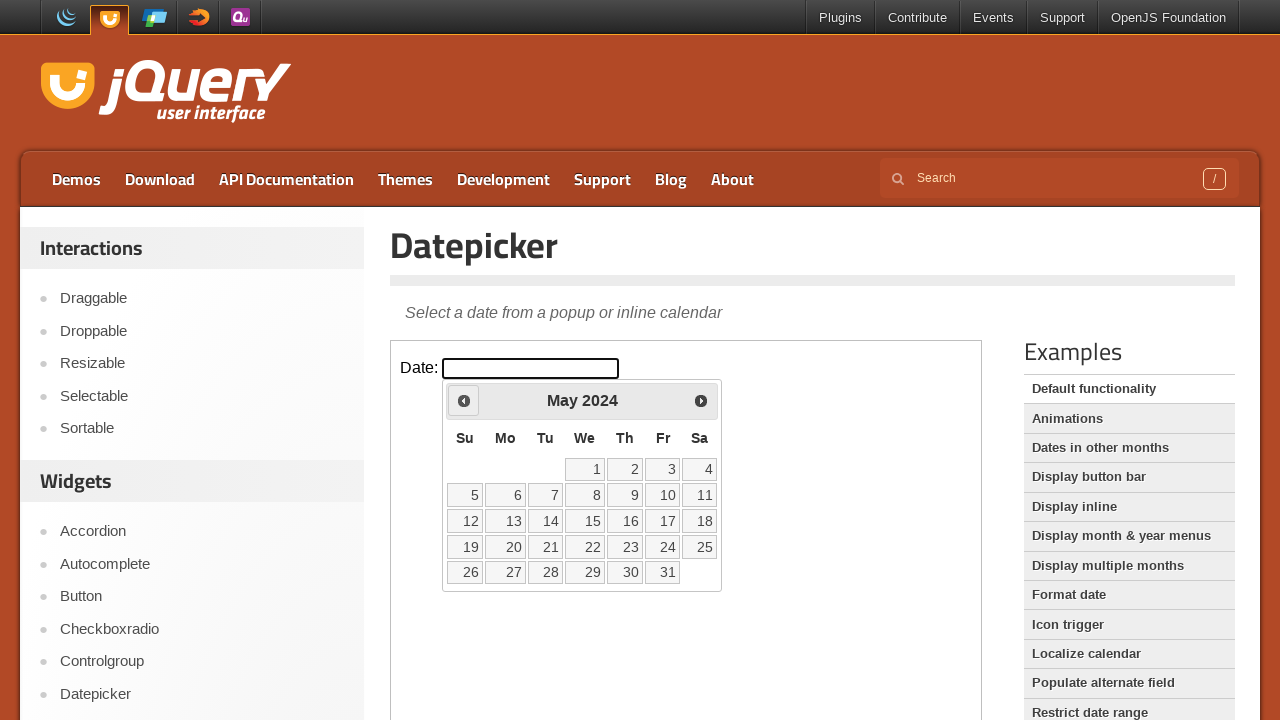

Read current month/year from calendar: May 2024
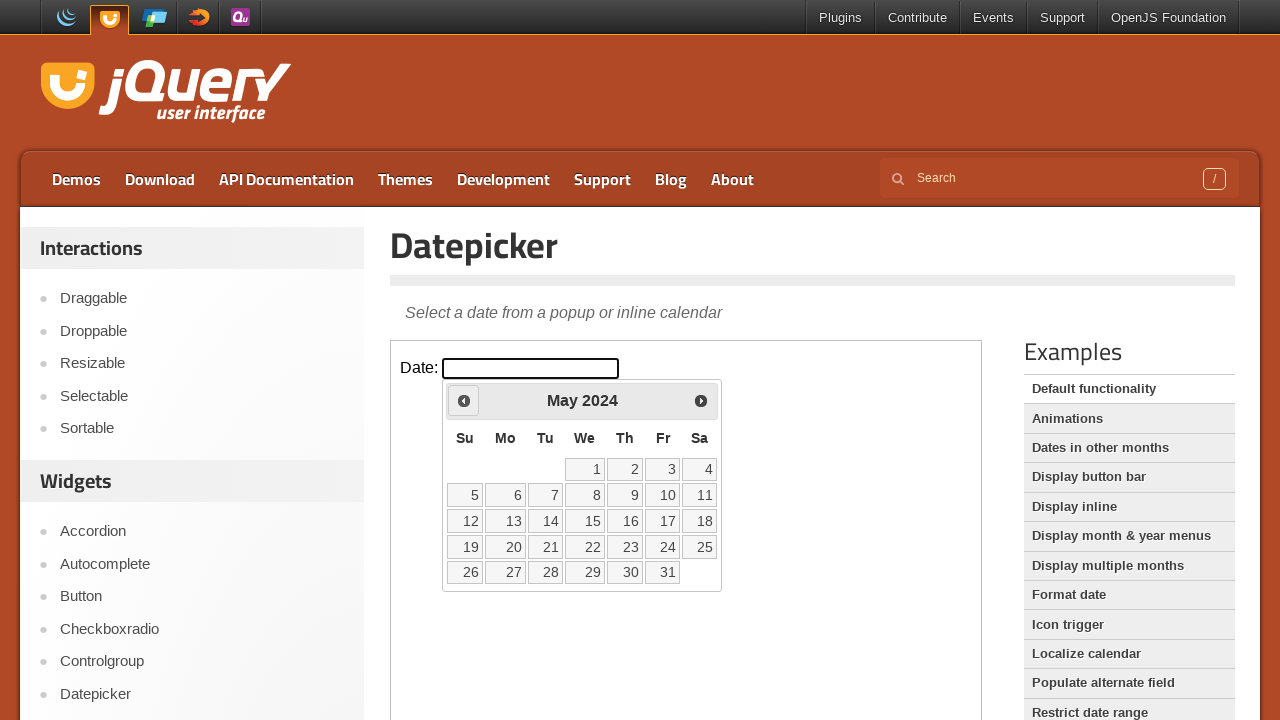

Clicked previous arrow to navigate to earlier month at (464, 400) on iframe.demo-frame >> internal:control=enter-frame >> #ui-datepicker-div > div > 
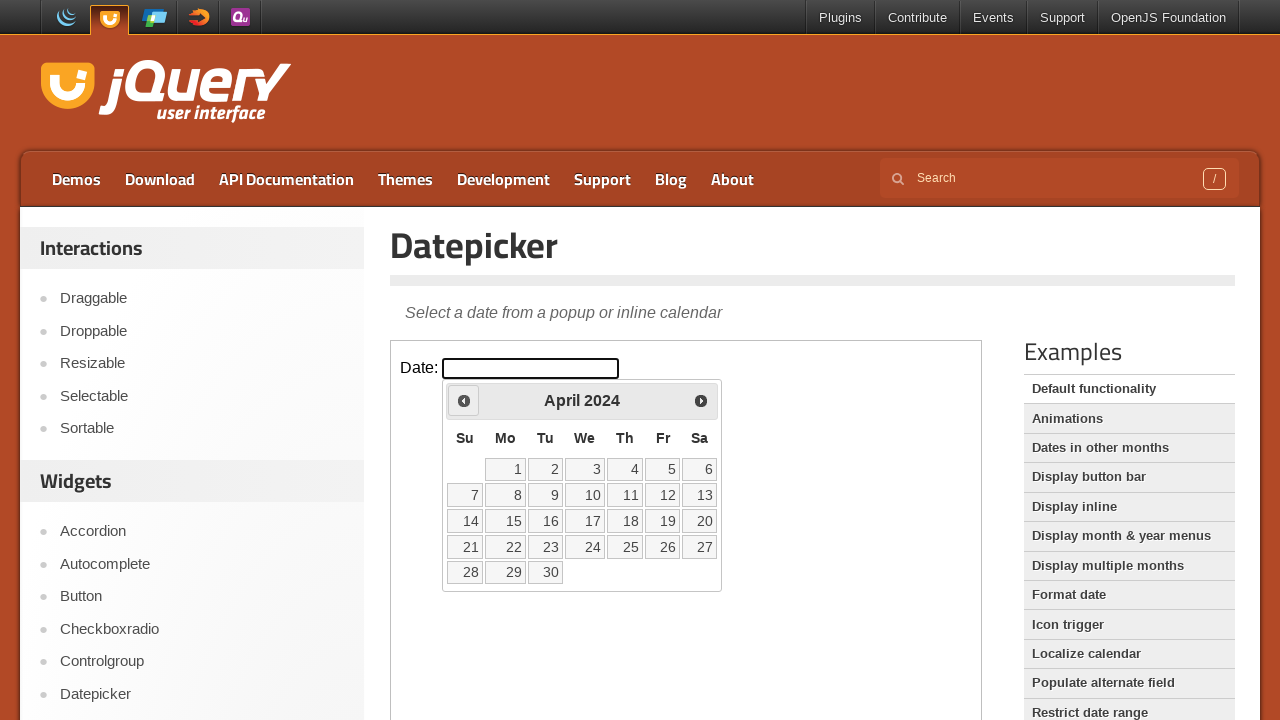

Waited for calendar to update after navigation
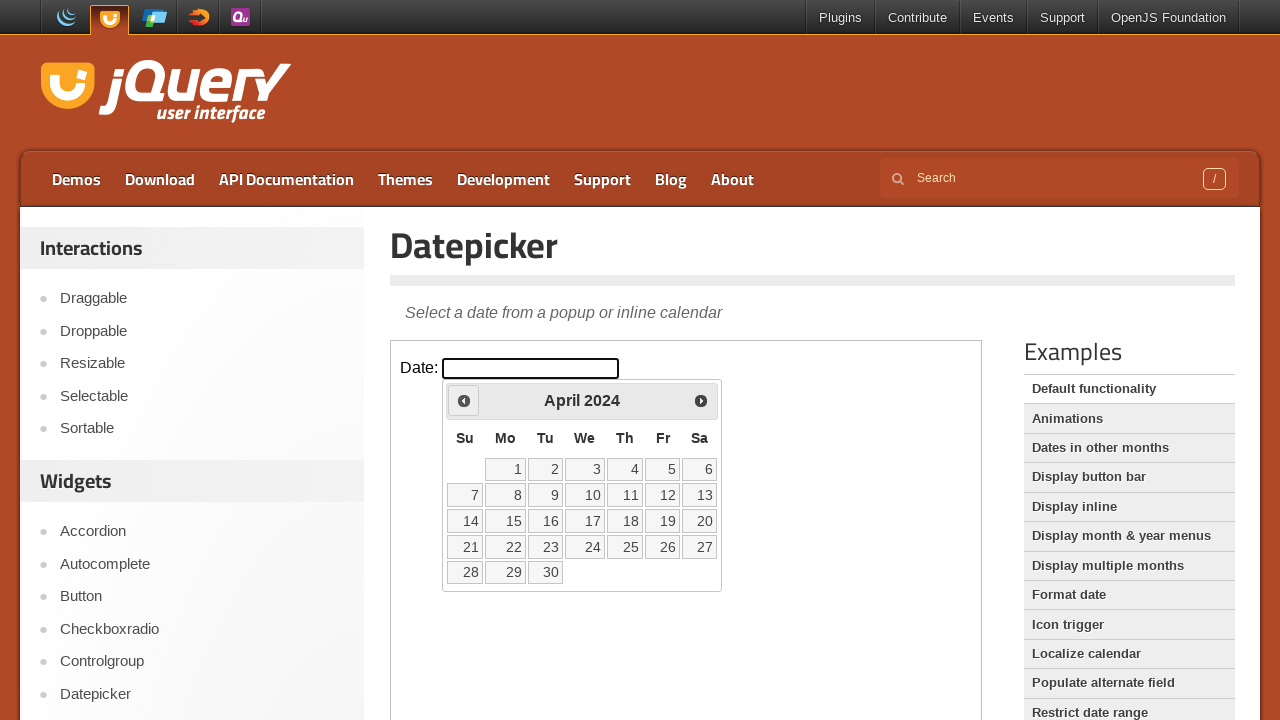

Read current month/year from calendar: April 2024
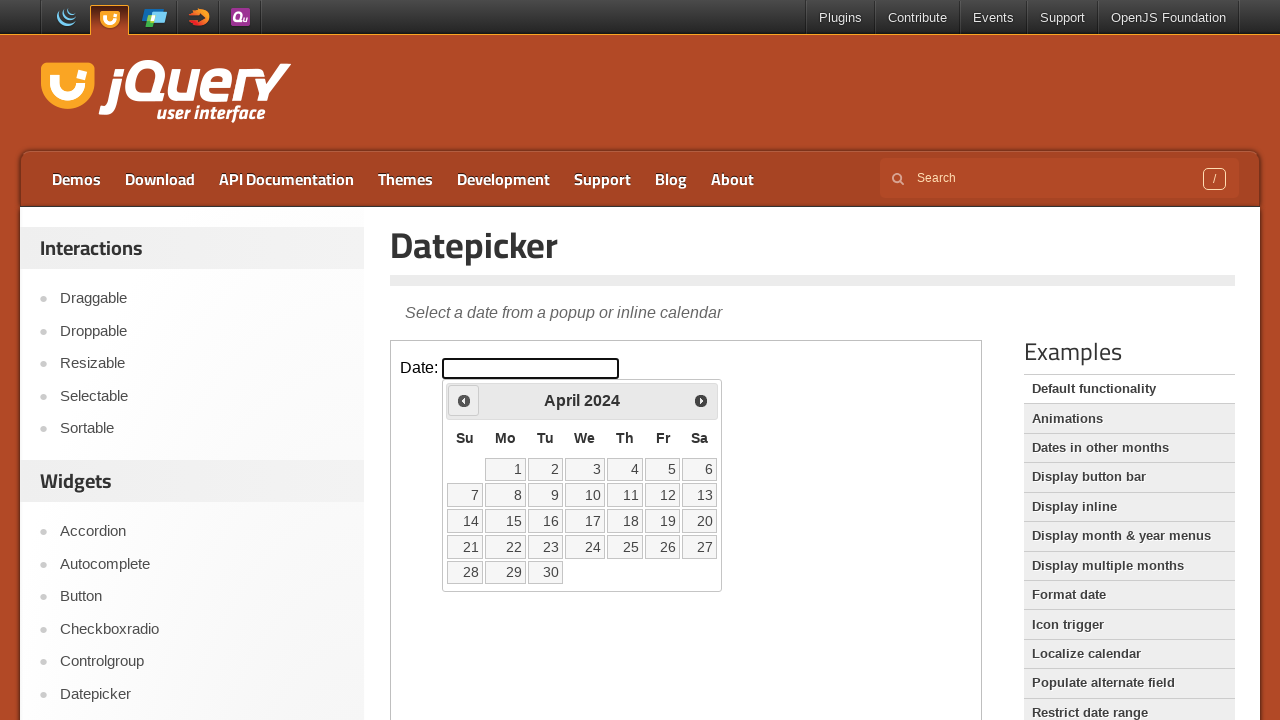

Clicked previous arrow to navigate to earlier month at (464, 400) on iframe.demo-frame >> internal:control=enter-frame >> #ui-datepicker-div > div > 
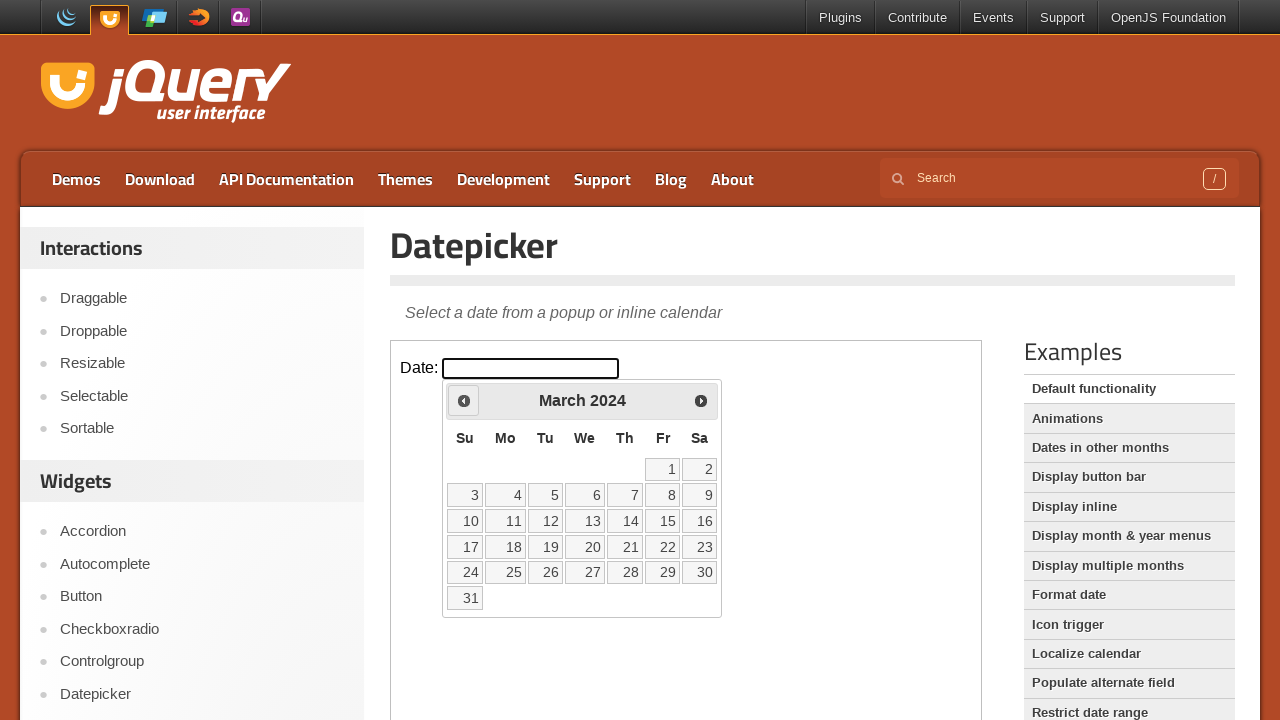

Waited for calendar to update after navigation
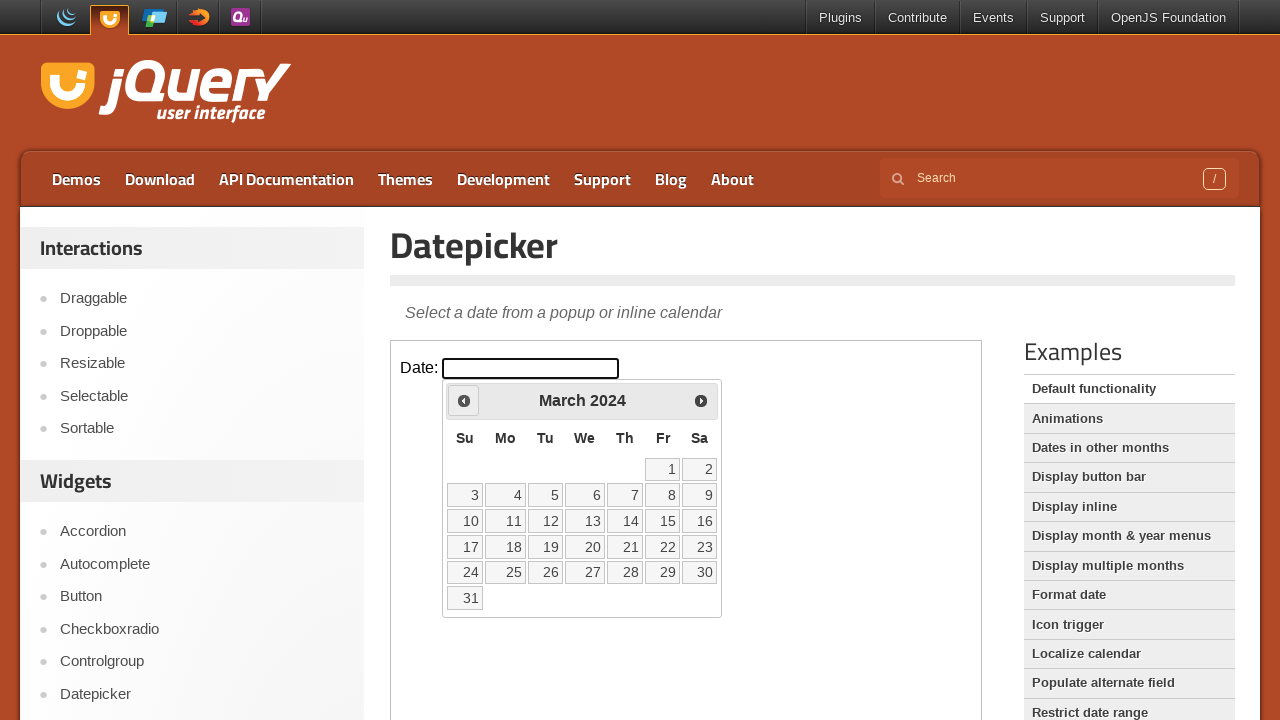

Read current month/year from calendar: March 2024
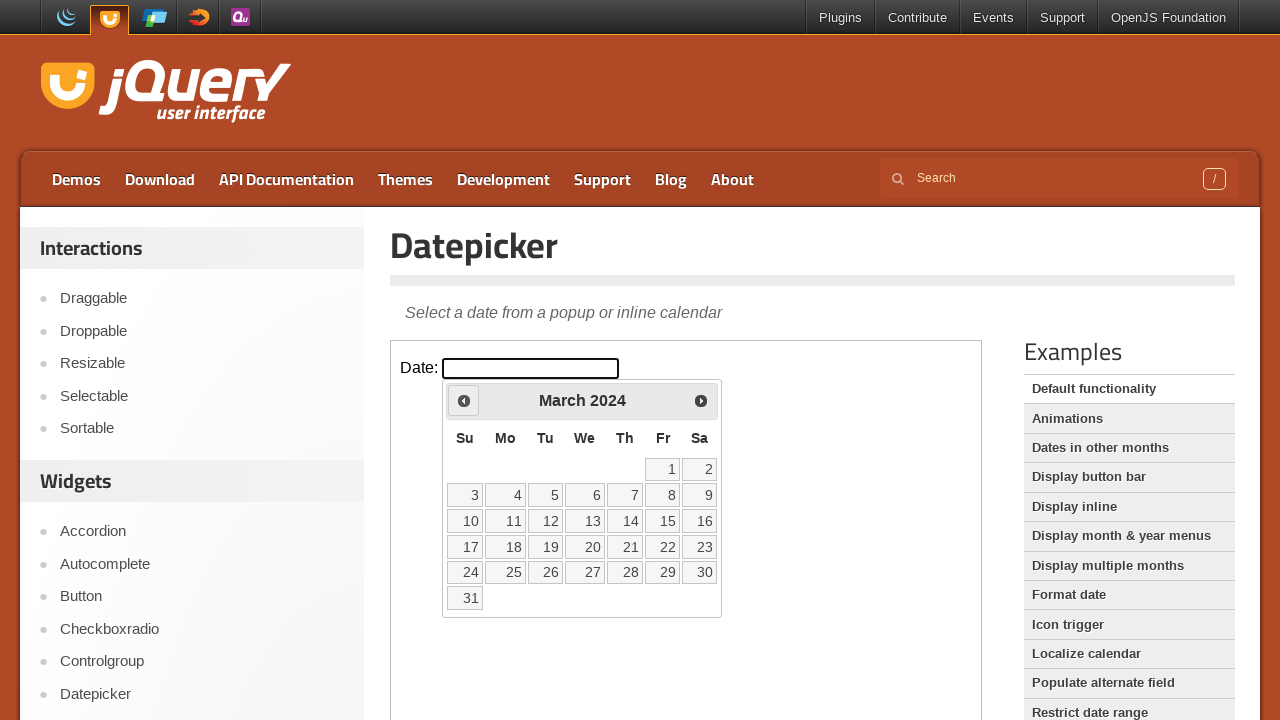

Clicked previous arrow to navigate to earlier month at (464, 400) on iframe.demo-frame >> internal:control=enter-frame >> #ui-datepicker-div > div > 
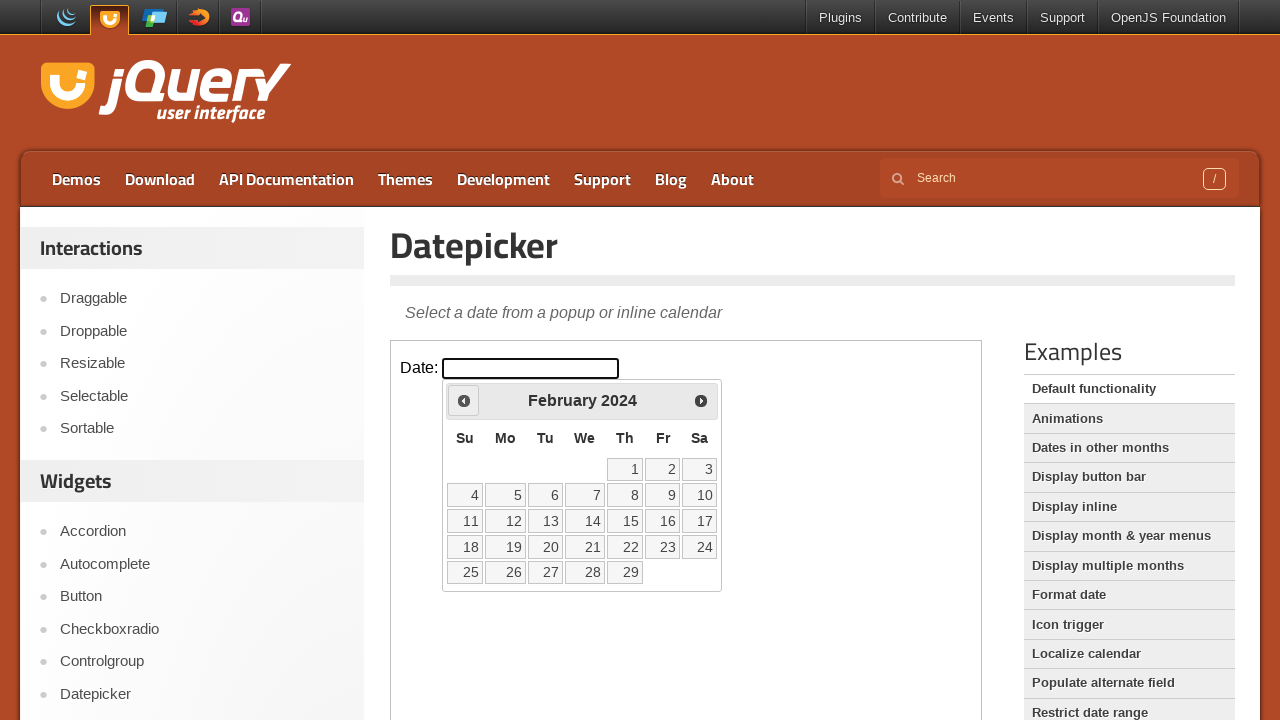

Waited for calendar to update after navigation
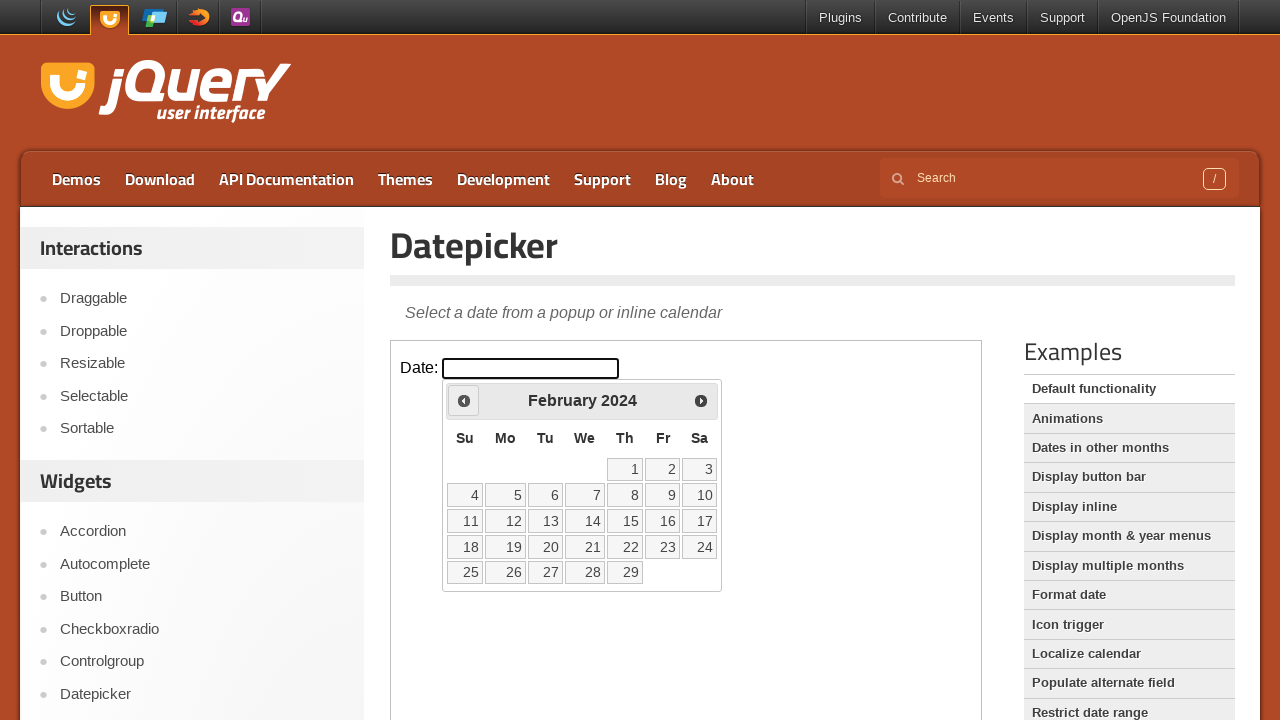

Read current month/year from calendar: February 2024
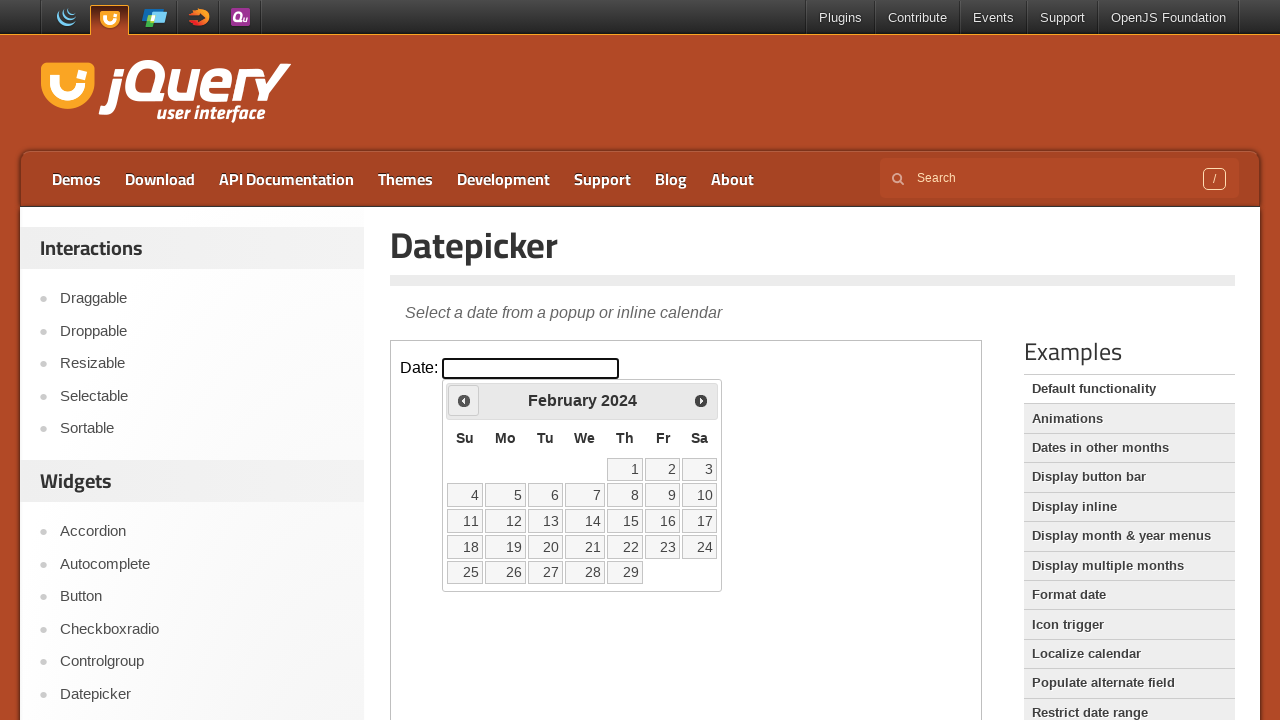

Clicked previous arrow to navigate to earlier month at (464, 400) on iframe.demo-frame >> internal:control=enter-frame >> #ui-datepicker-div > div > 
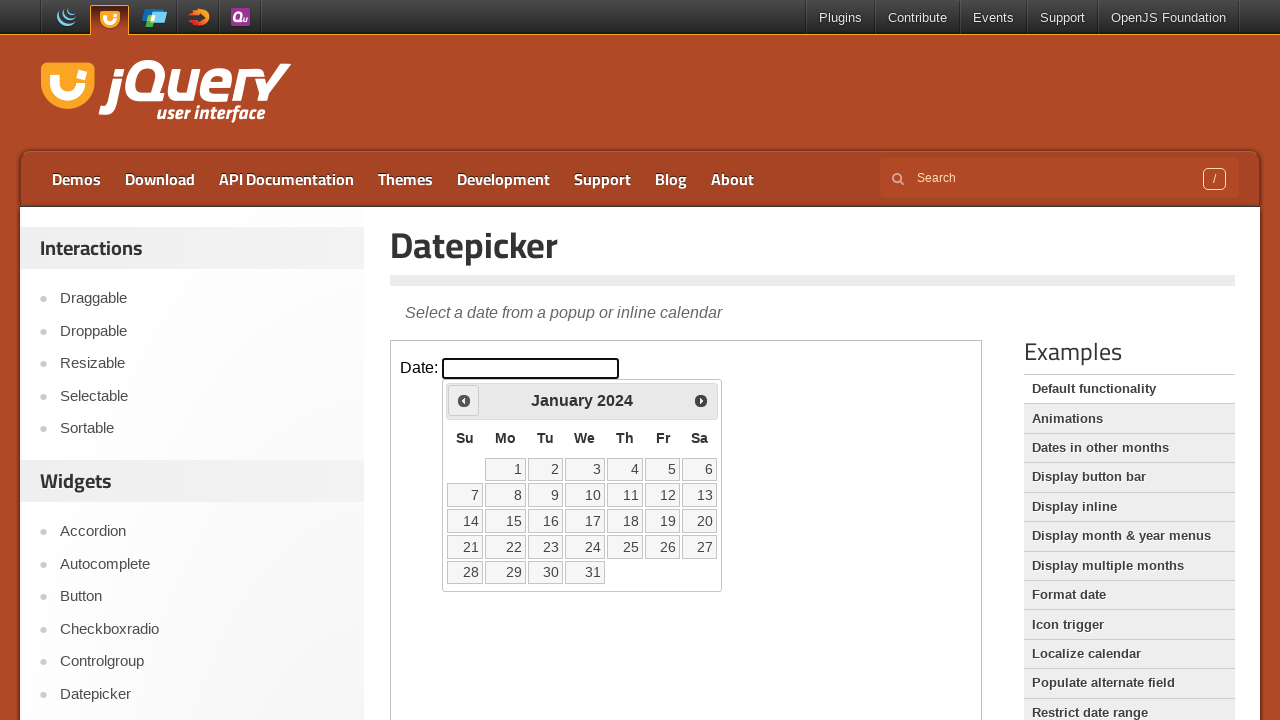

Waited for calendar to update after navigation
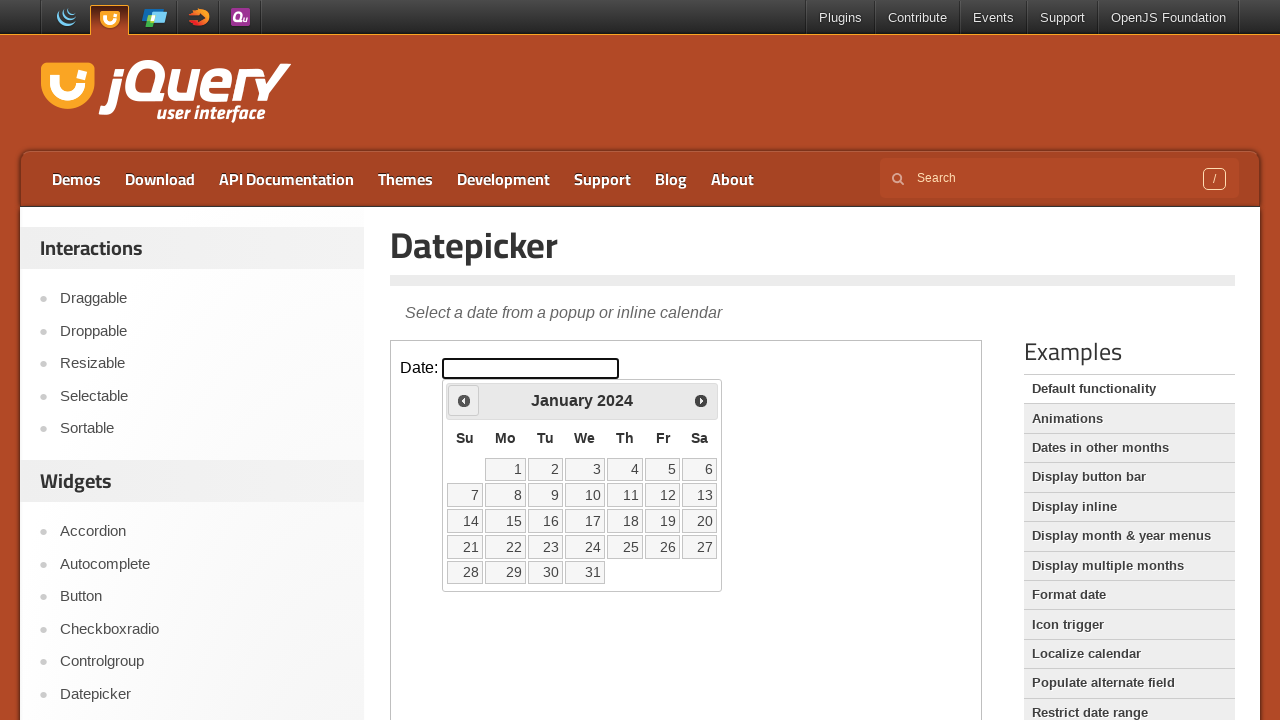

Read current month/year from calendar: January 2024
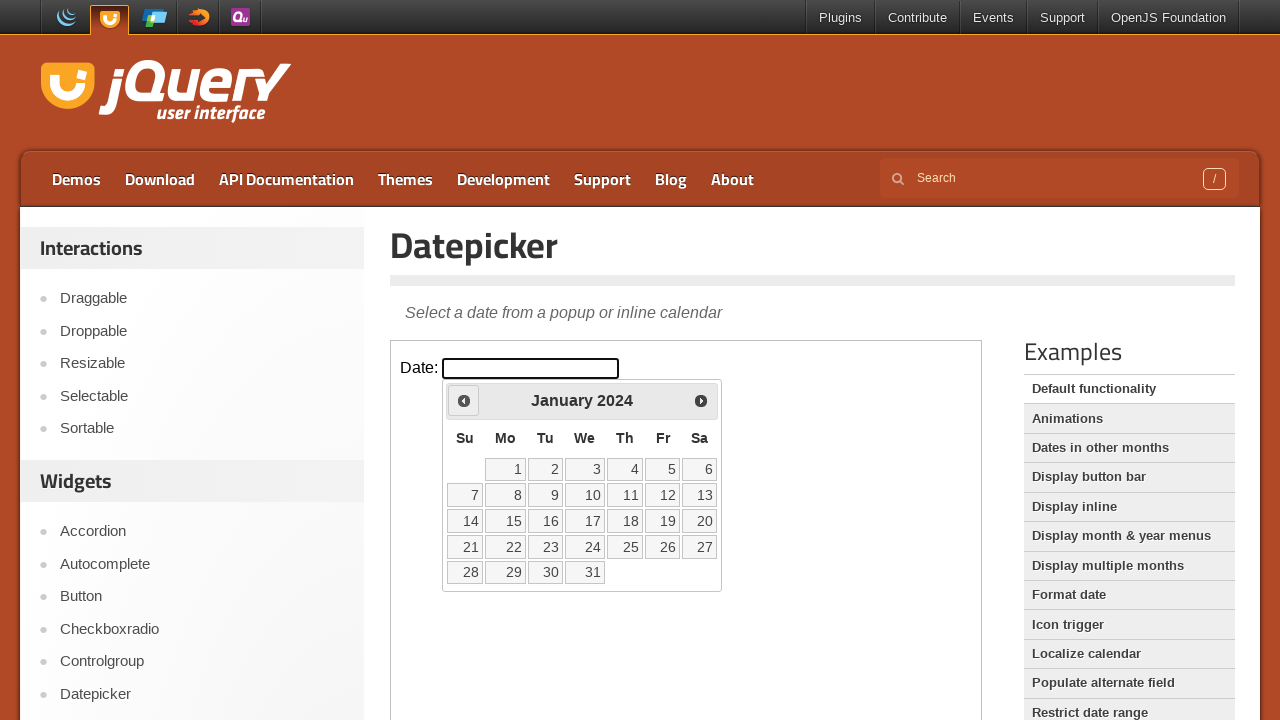

Clicked previous arrow to navigate to earlier month at (464, 400) on iframe.demo-frame >> internal:control=enter-frame >> #ui-datepicker-div > div > 
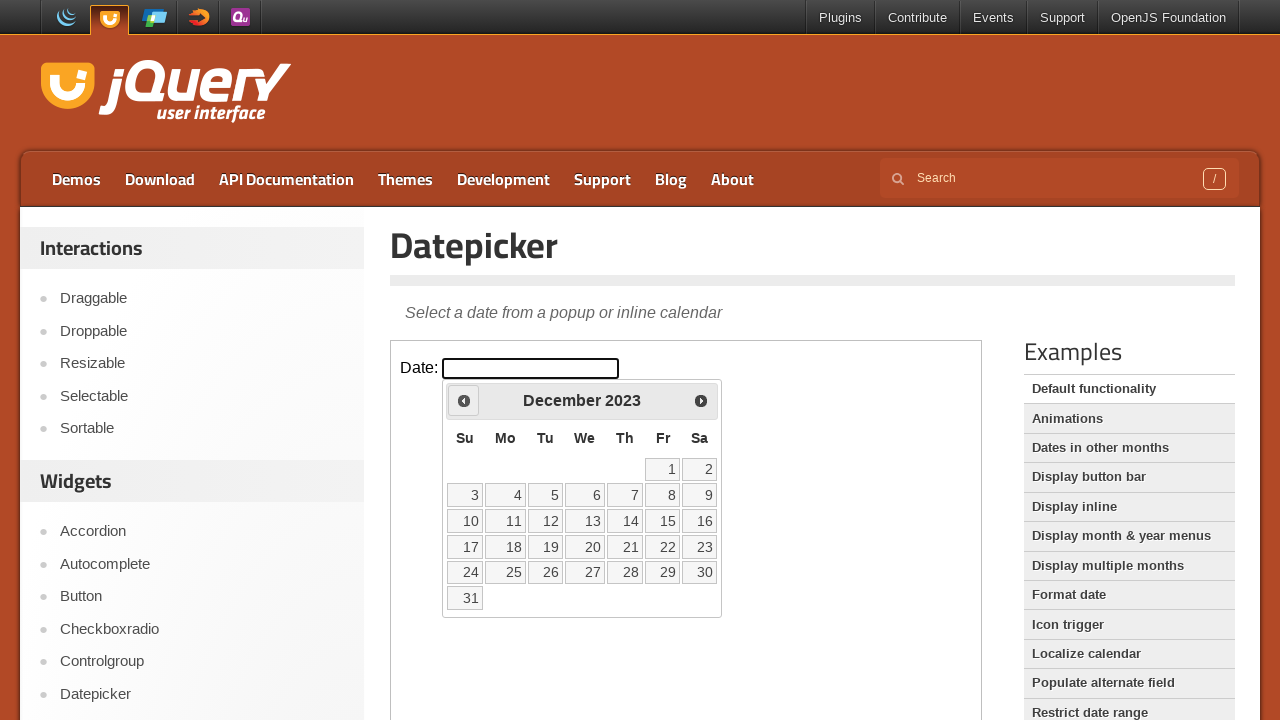

Waited for calendar to update after navigation
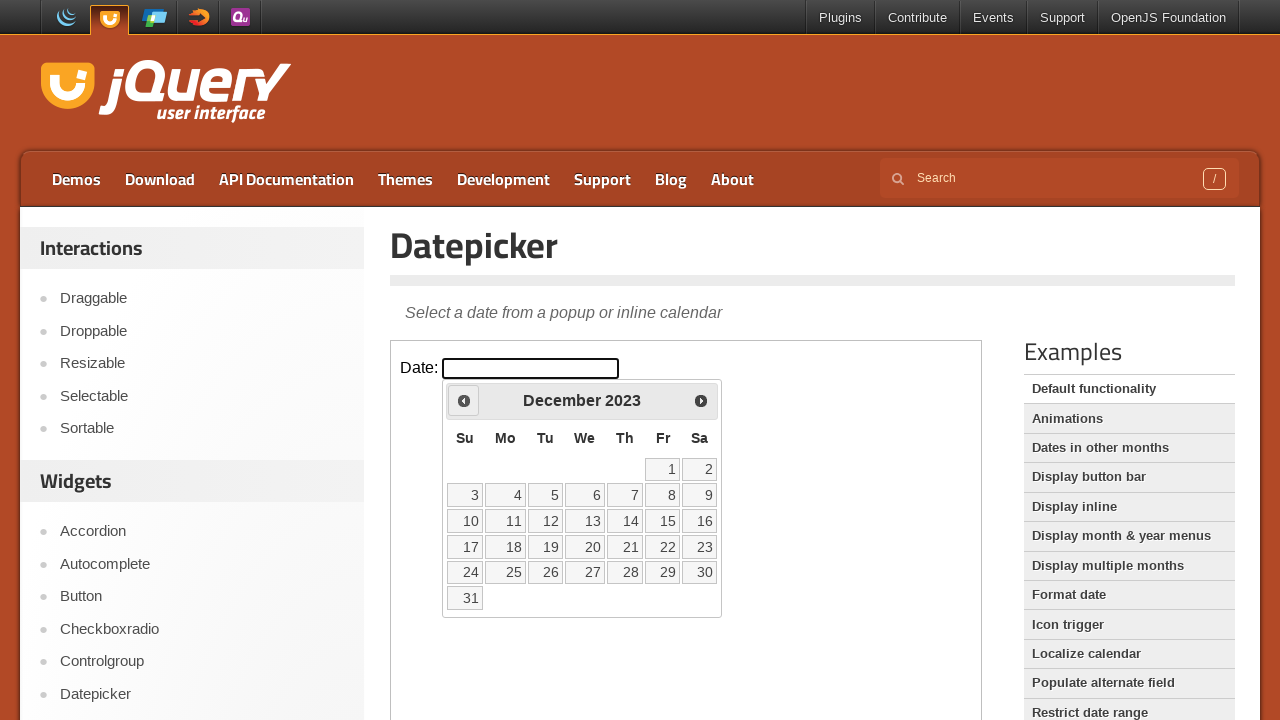

Read current month/year from calendar: December 2023
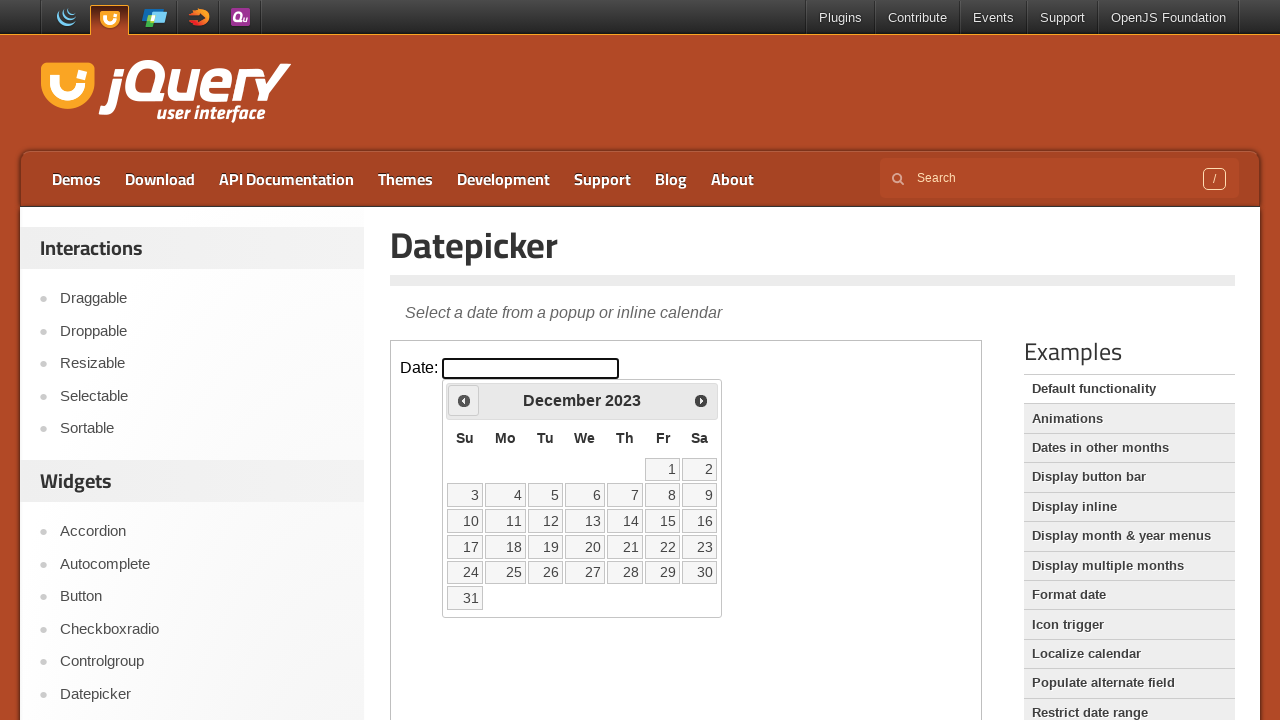

Clicked previous arrow to navigate to earlier month at (464, 400) on iframe.demo-frame >> internal:control=enter-frame >> #ui-datepicker-div > div > 
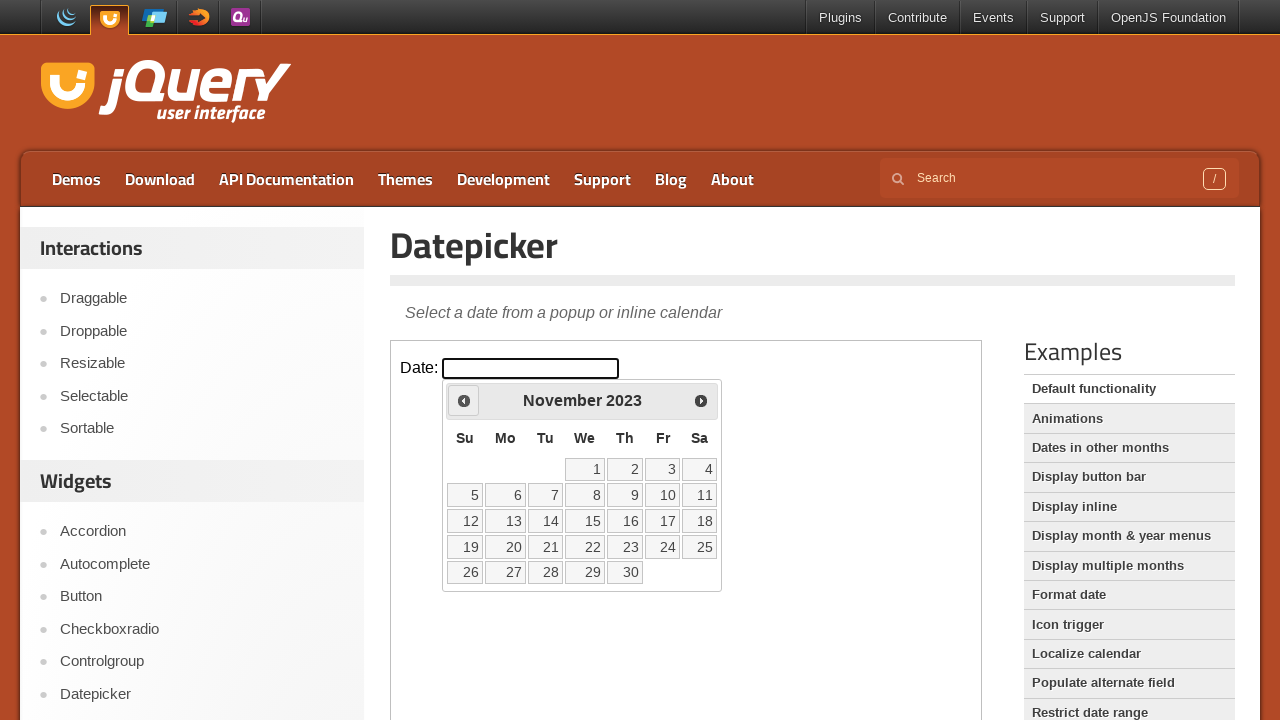

Waited for calendar to update after navigation
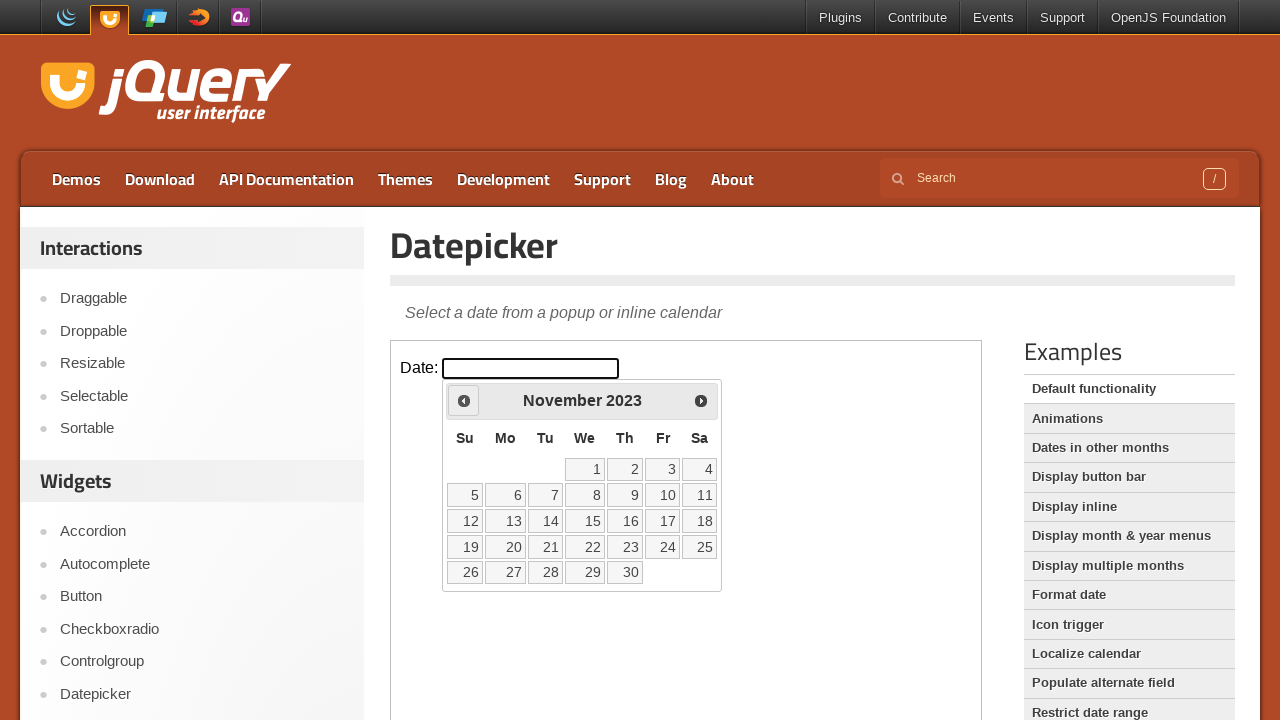

Read current month/year from calendar: November 2023
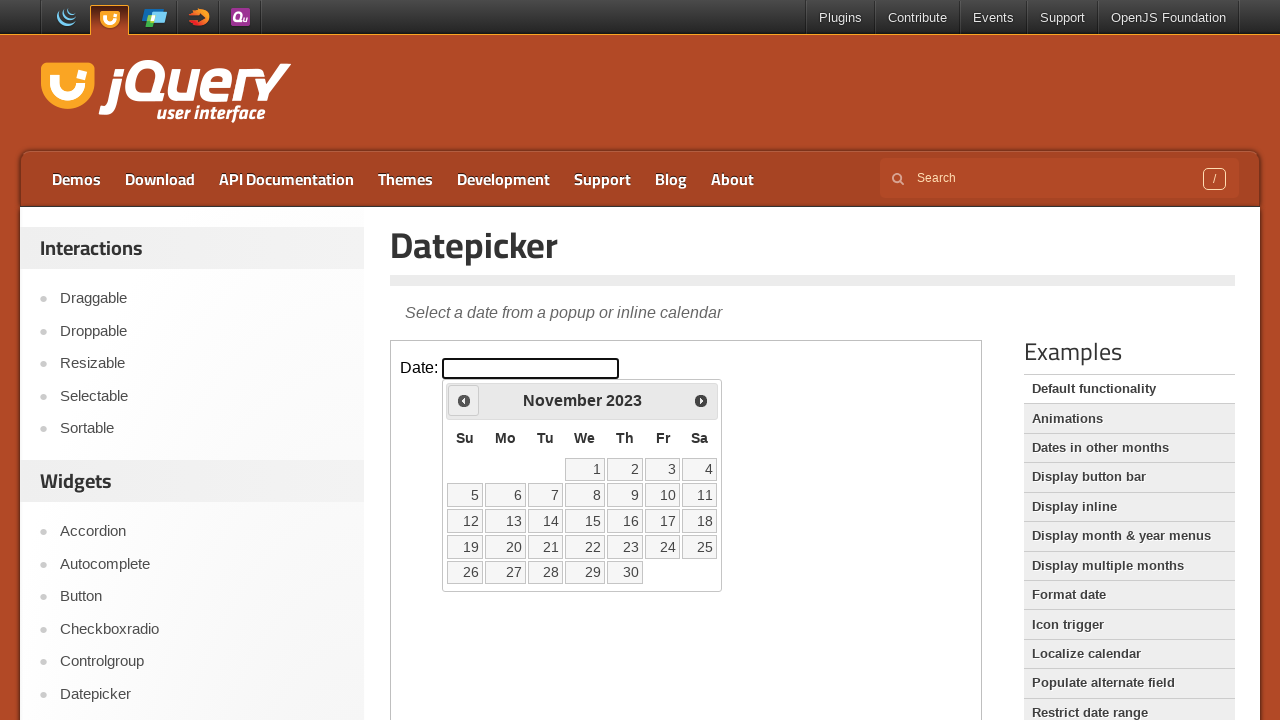

Clicked previous arrow to navigate to earlier month at (464, 400) on iframe.demo-frame >> internal:control=enter-frame >> #ui-datepicker-div > div > 
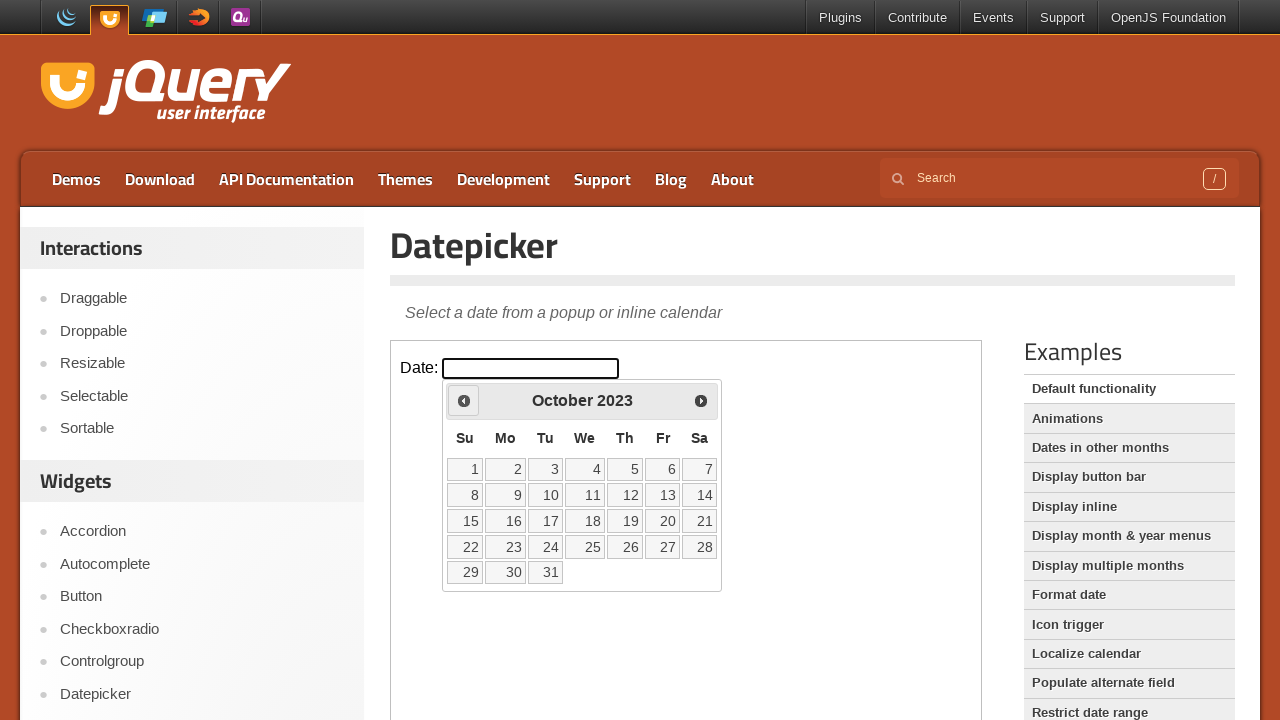

Waited for calendar to update after navigation
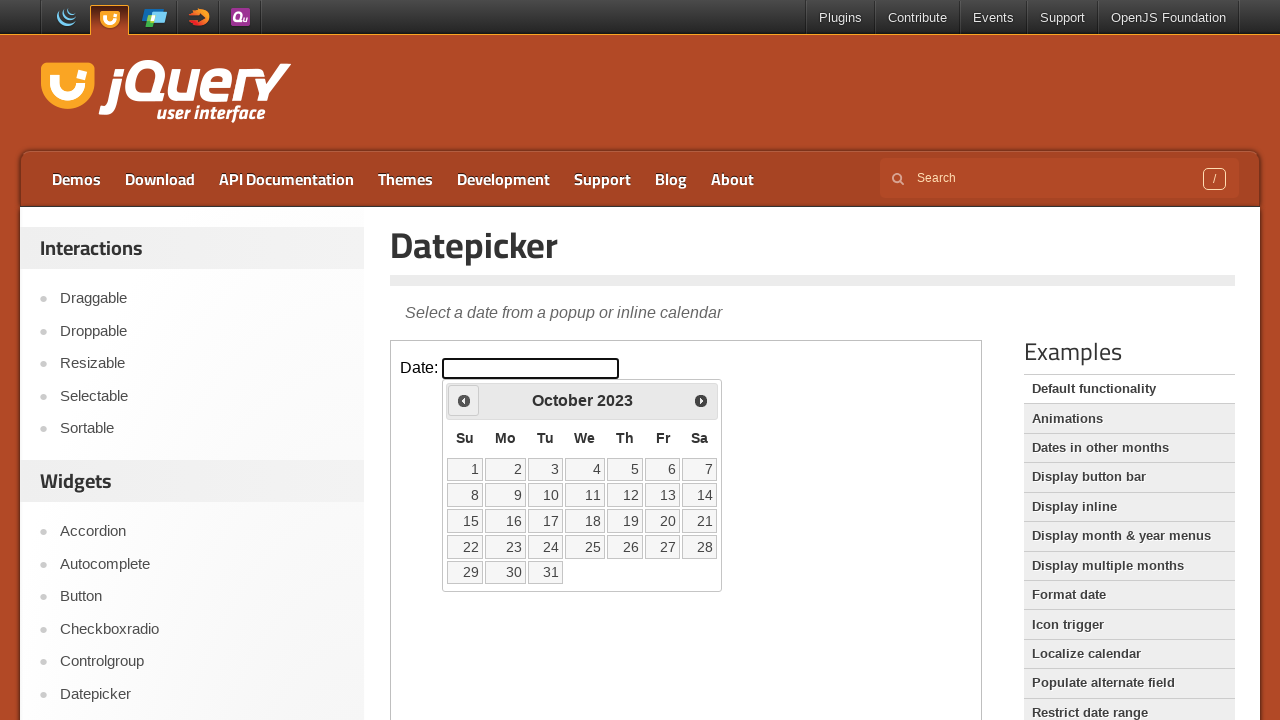

Read current month/year from calendar: October 2023
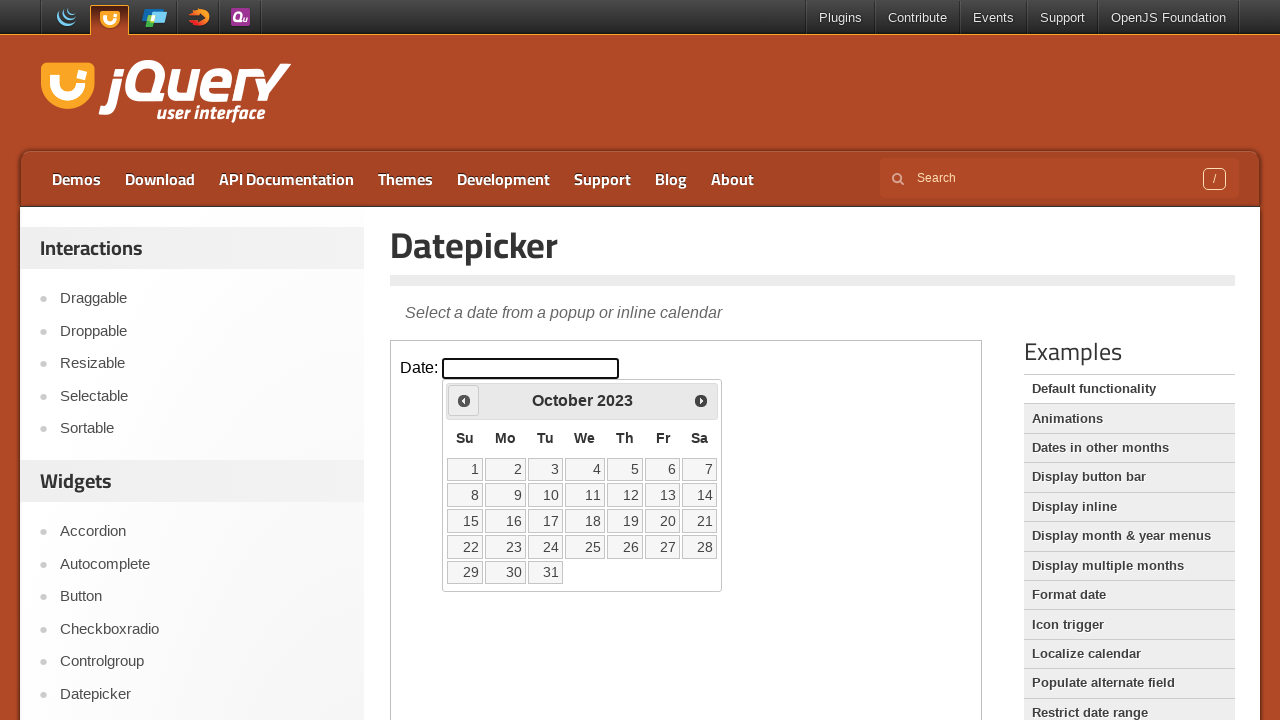

Clicked previous arrow to navigate to earlier month at (464, 400) on iframe.demo-frame >> internal:control=enter-frame >> #ui-datepicker-div > div > 
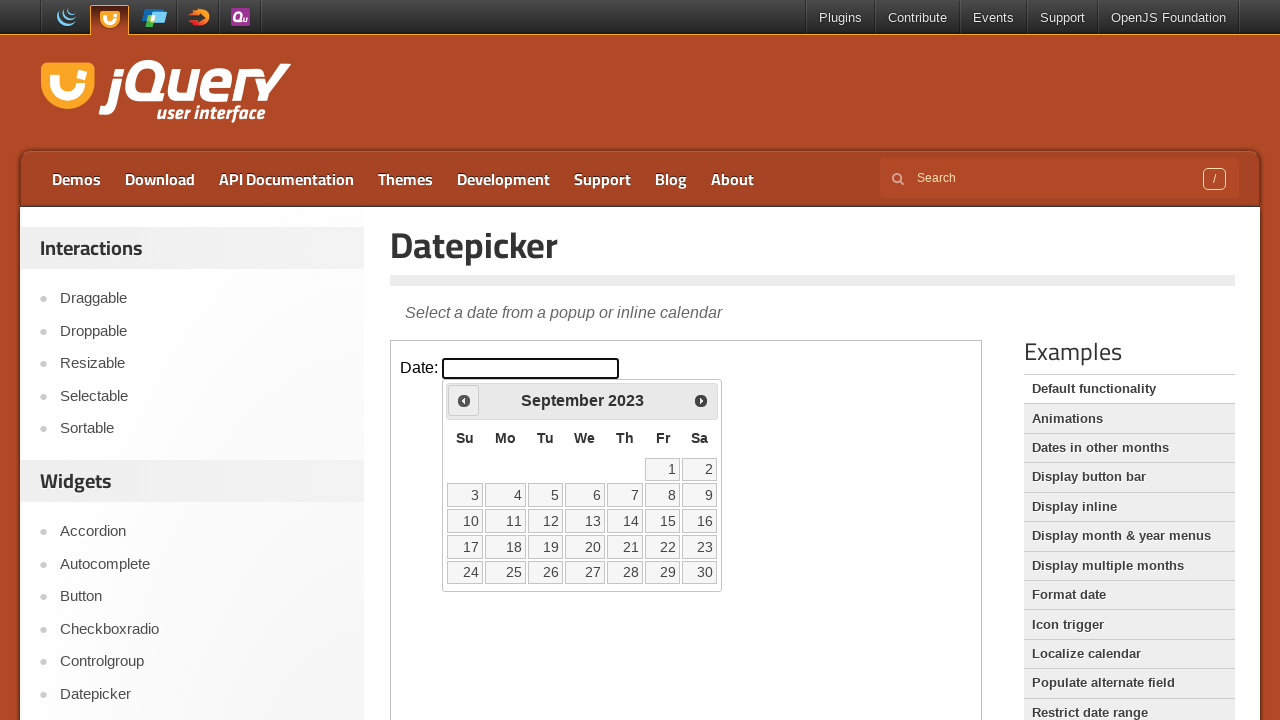

Waited for calendar to update after navigation
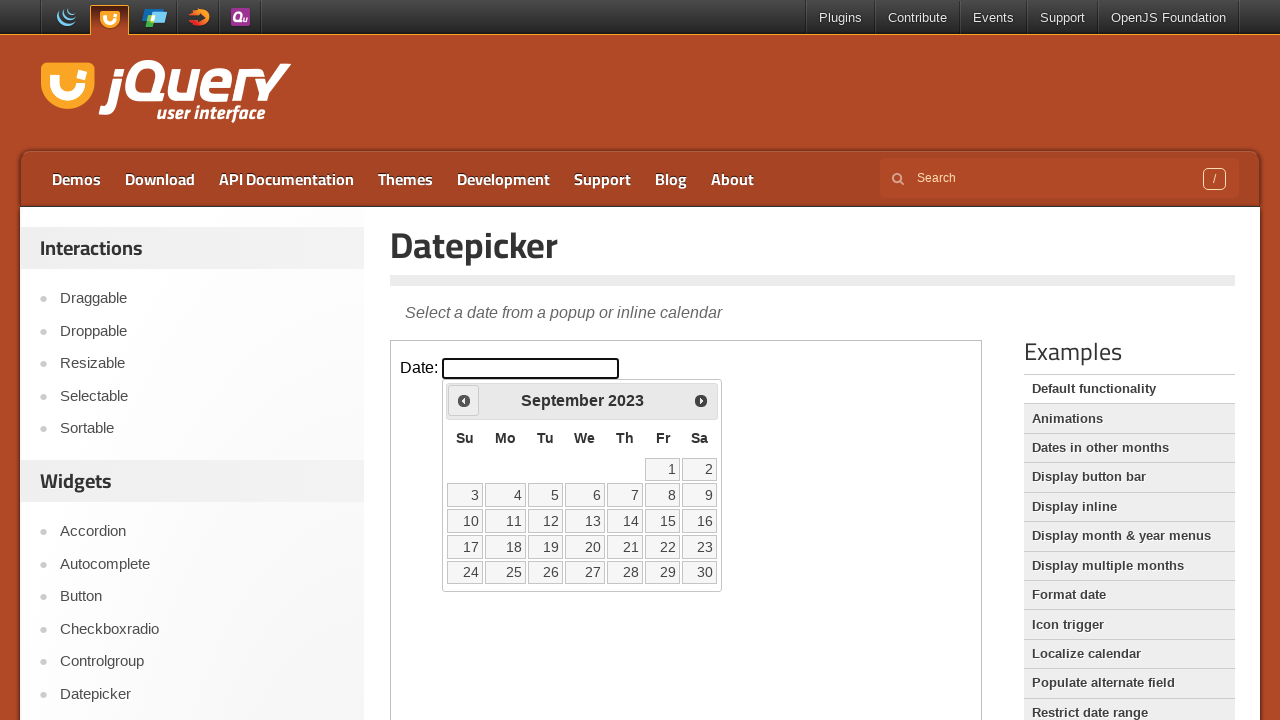

Read current month/year from calendar: September 2023
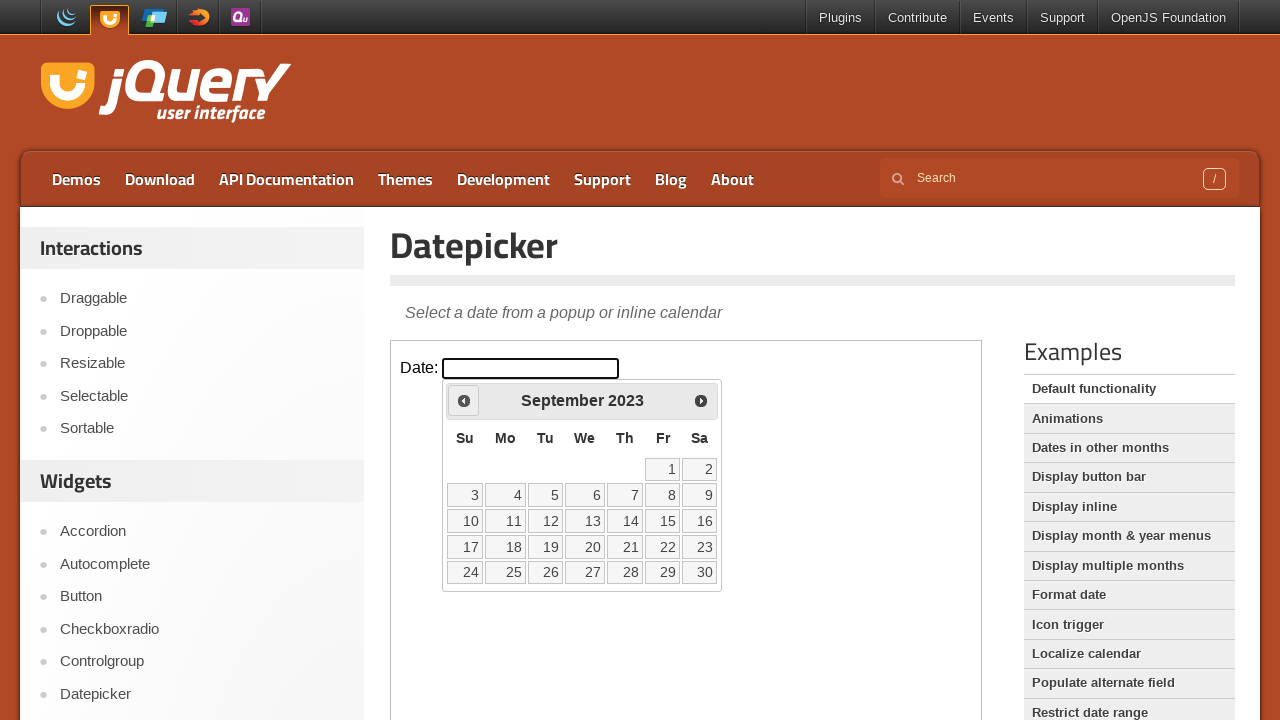

Clicked previous arrow to navigate to earlier month at (464, 400) on iframe.demo-frame >> internal:control=enter-frame >> #ui-datepicker-div > div > 
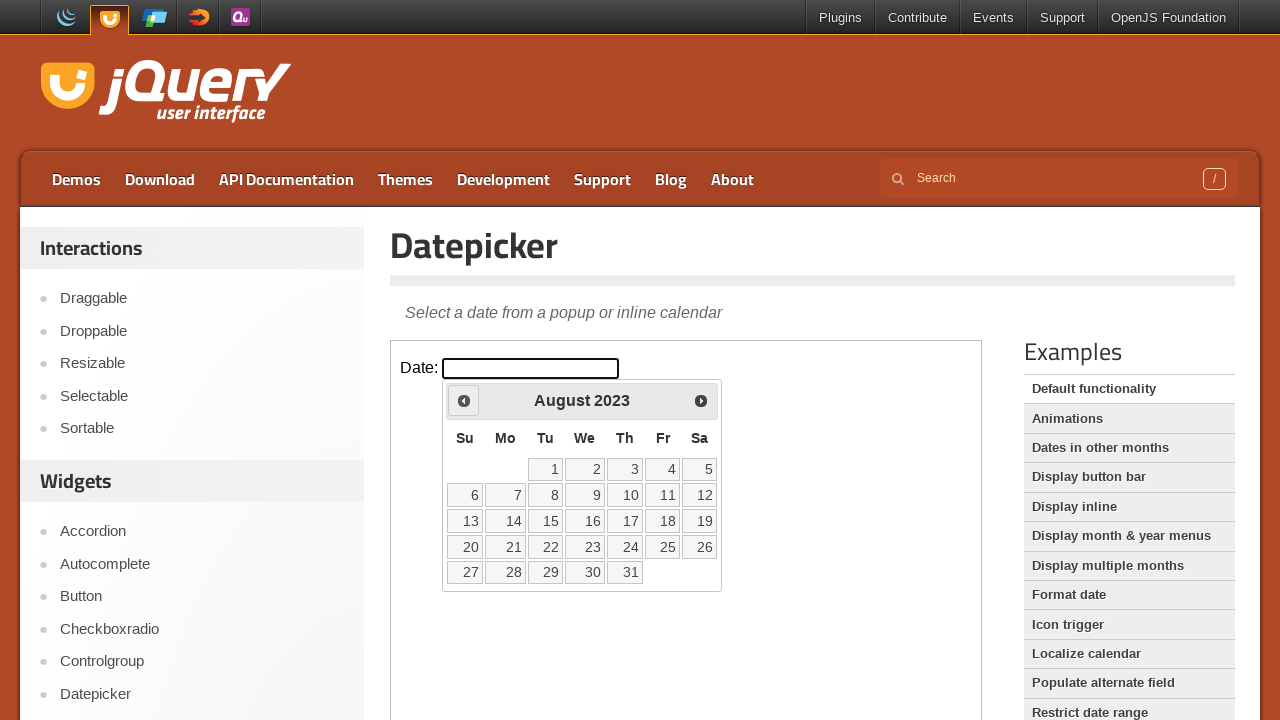

Waited for calendar to update after navigation
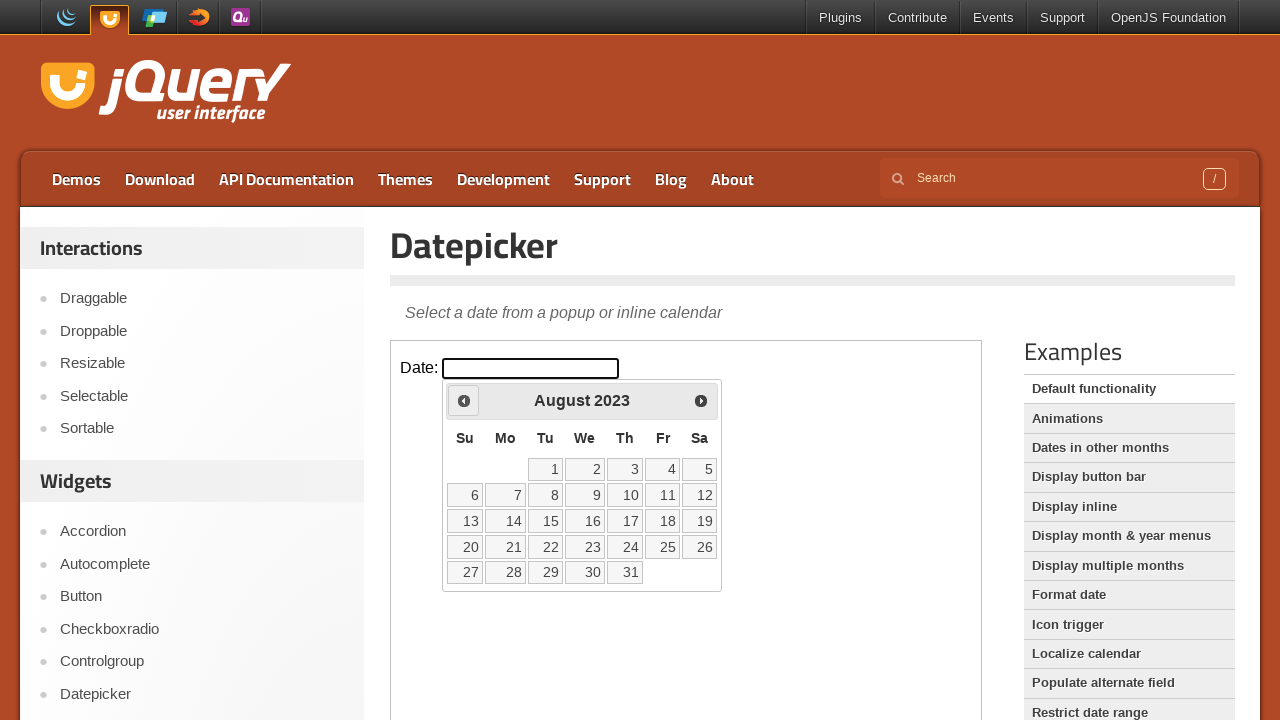

Read current month/year from calendar: August 2023
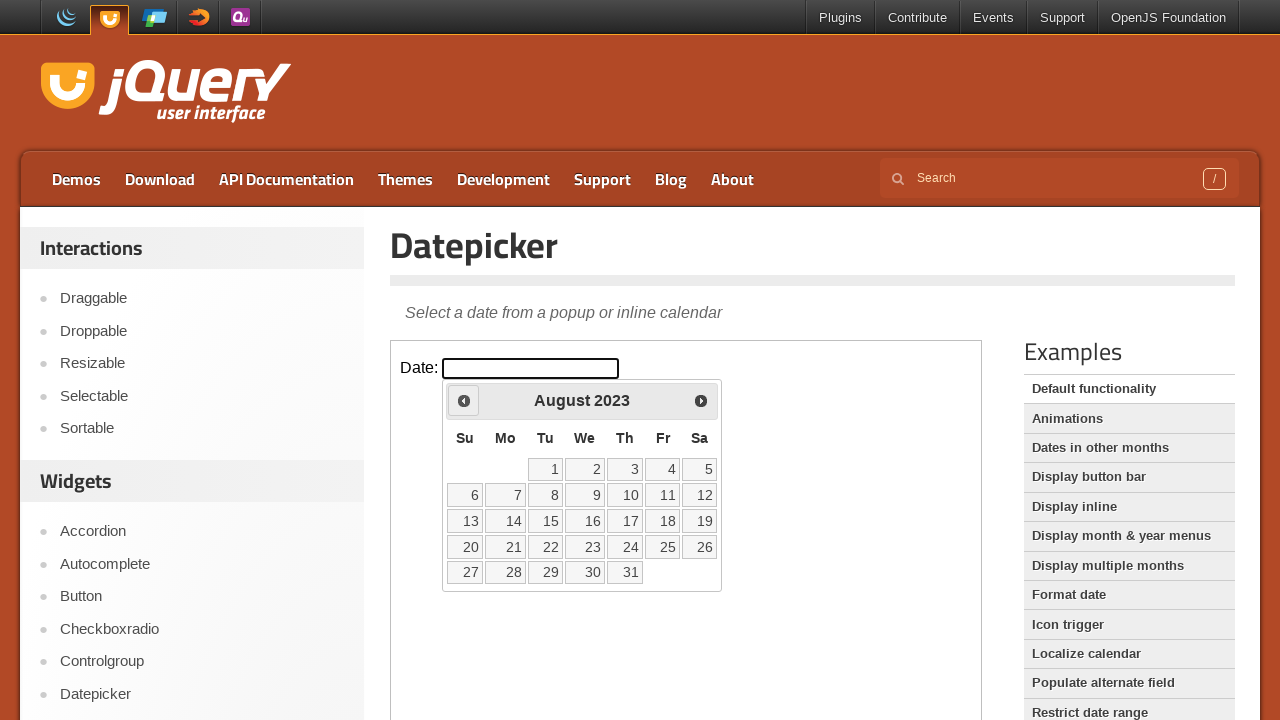

Clicked previous arrow to navigate to earlier month at (464, 400) on iframe.demo-frame >> internal:control=enter-frame >> #ui-datepicker-div > div > 
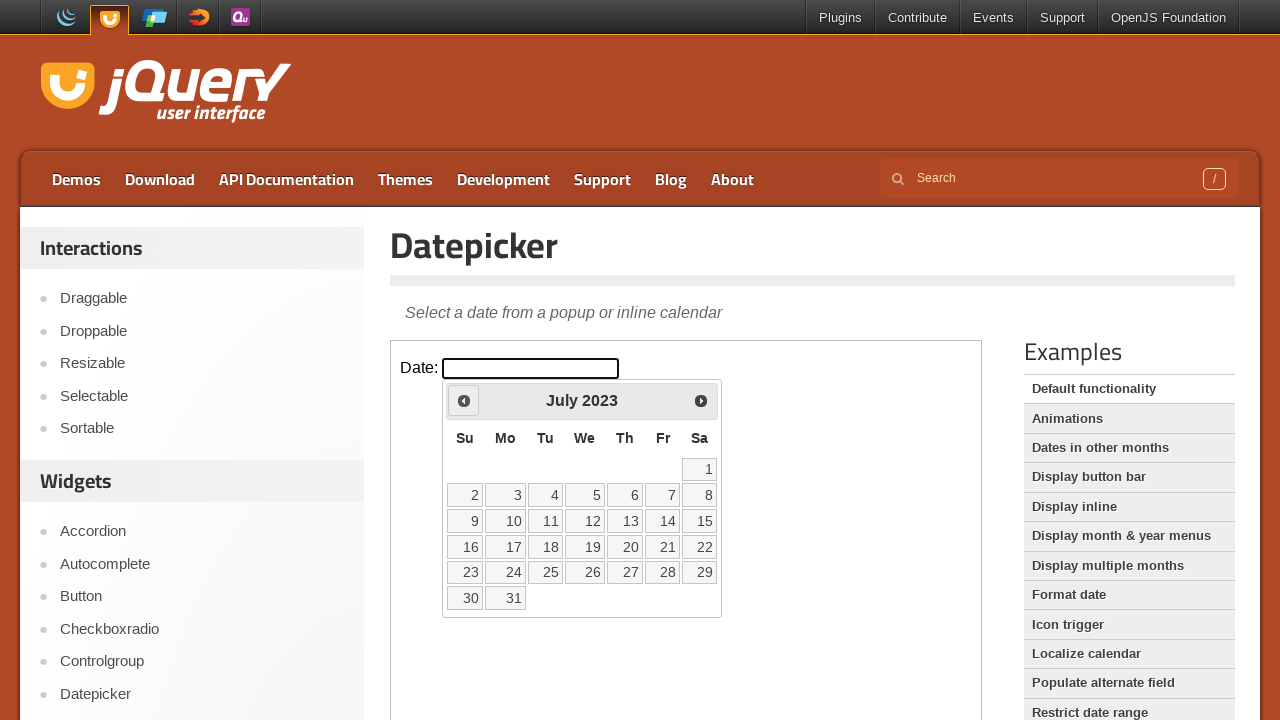

Waited for calendar to update after navigation
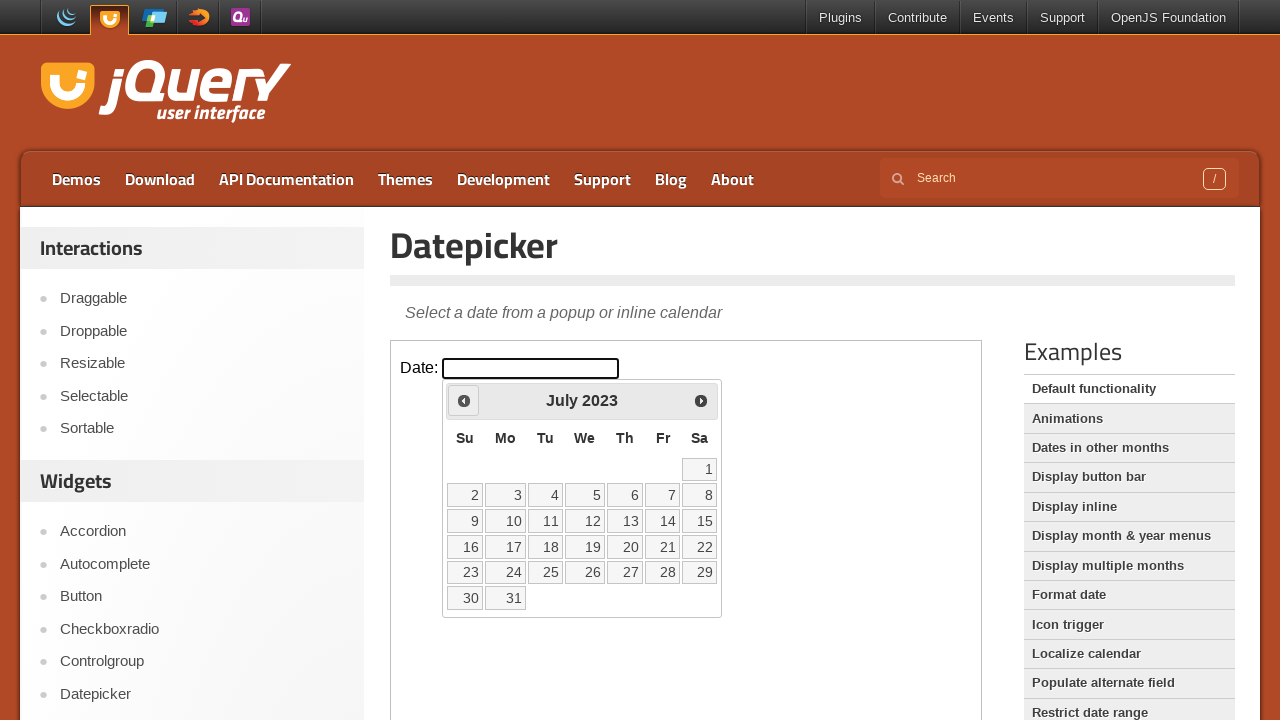

Read current month/year from calendar: July 2023
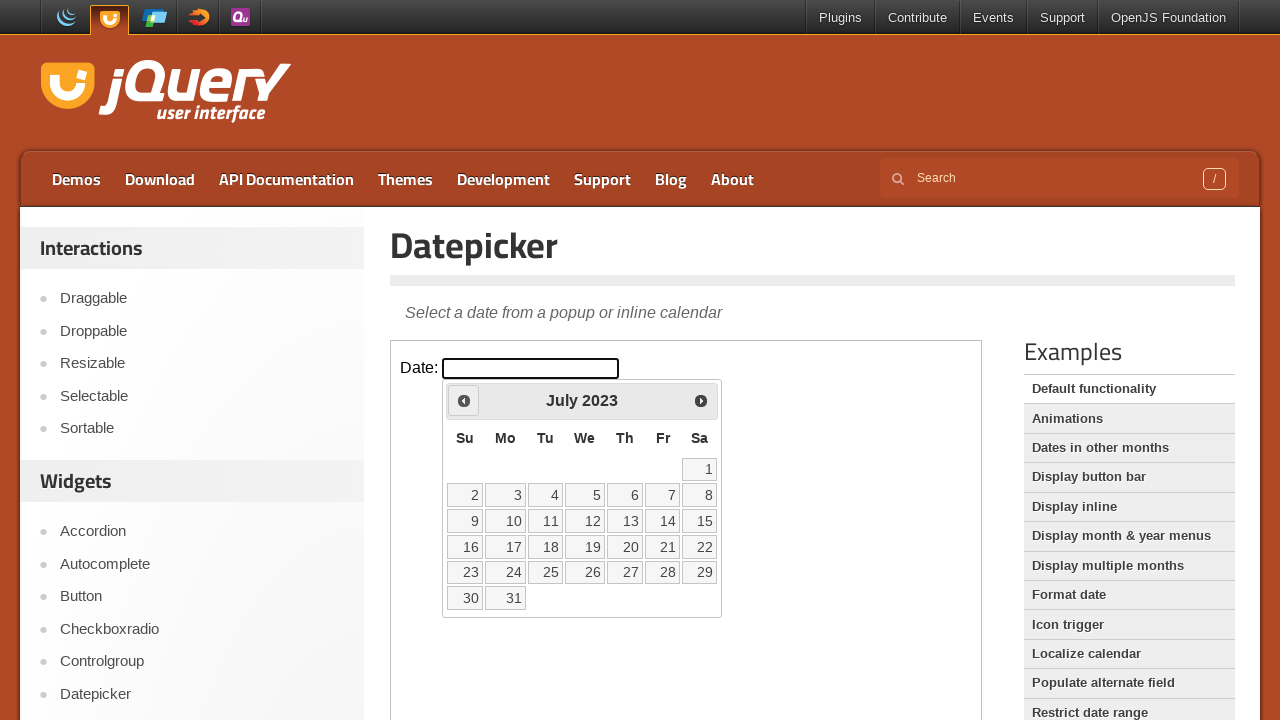

Clicked previous arrow to navigate to earlier month at (464, 400) on iframe.demo-frame >> internal:control=enter-frame >> #ui-datepicker-div > div > 
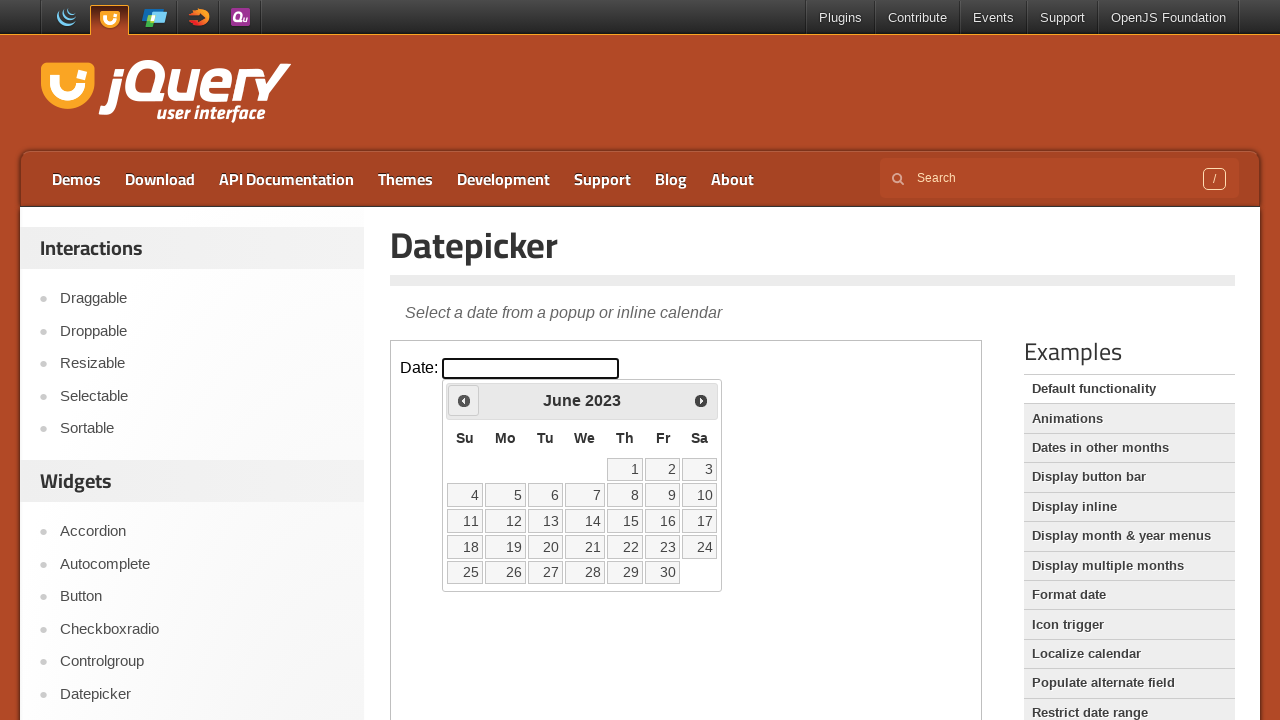

Waited for calendar to update after navigation
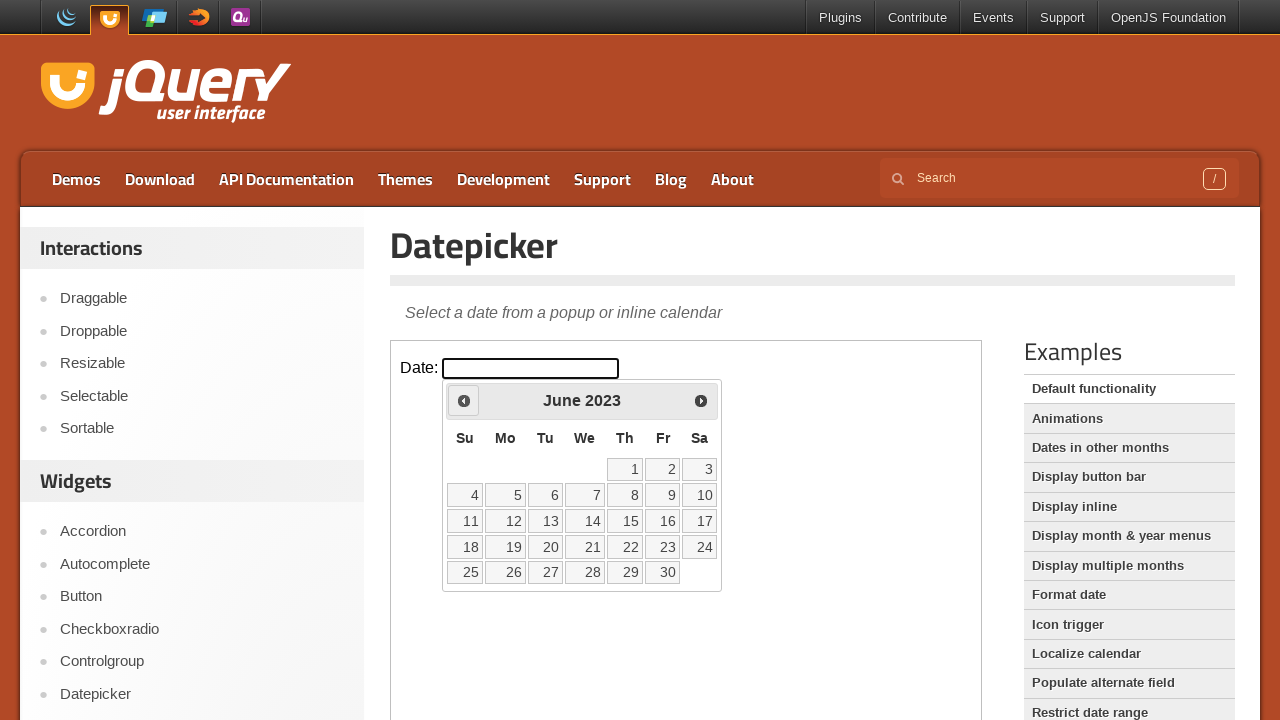

Read current month/year from calendar: June 2023
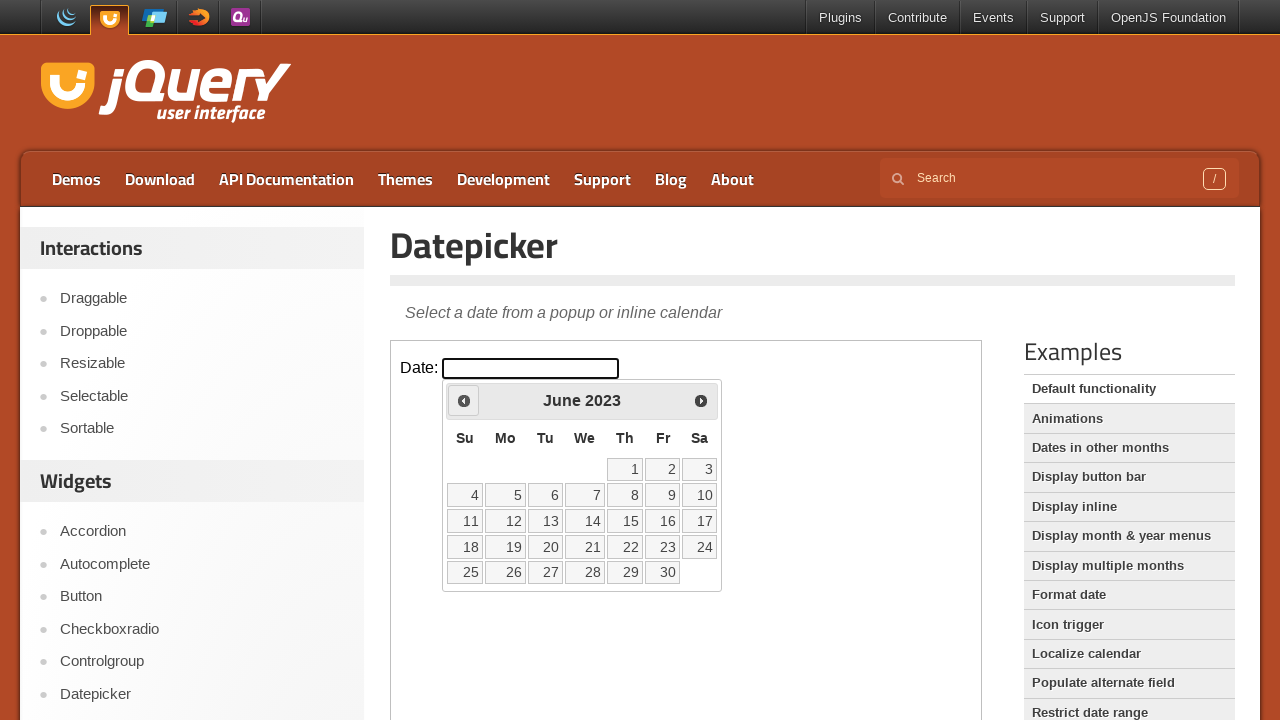

Clicked previous arrow to navigate to earlier month at (464, 400) on iframe.demo-frame >> internal:control=enter-frame >> #ui-datepicker-div > div > 
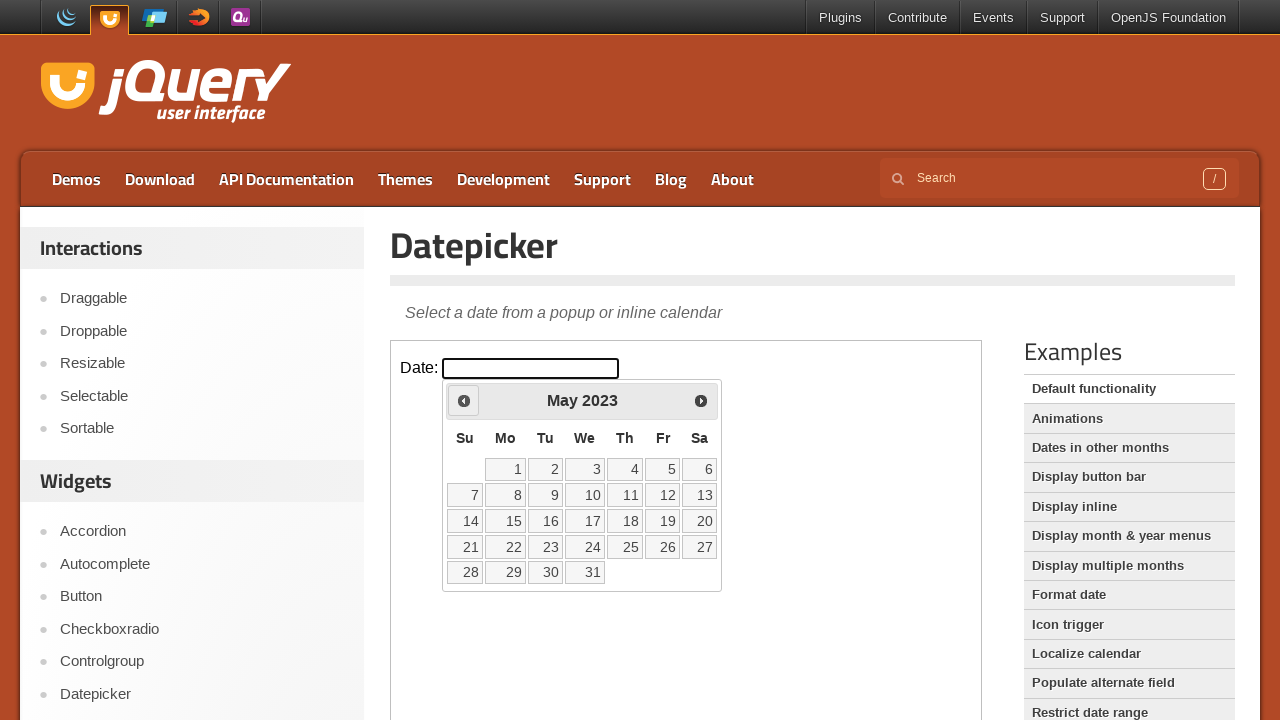

Waited for calendar to update after navigation
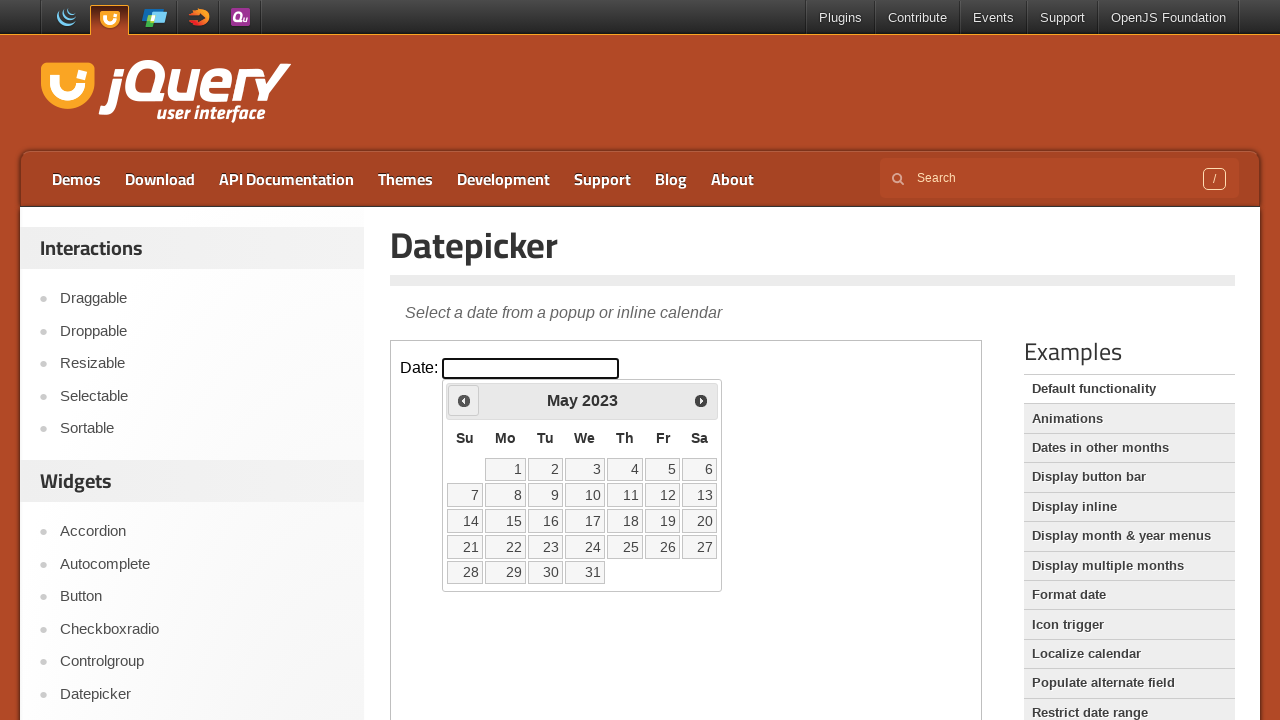

Read current month/year from calendar: May 2023
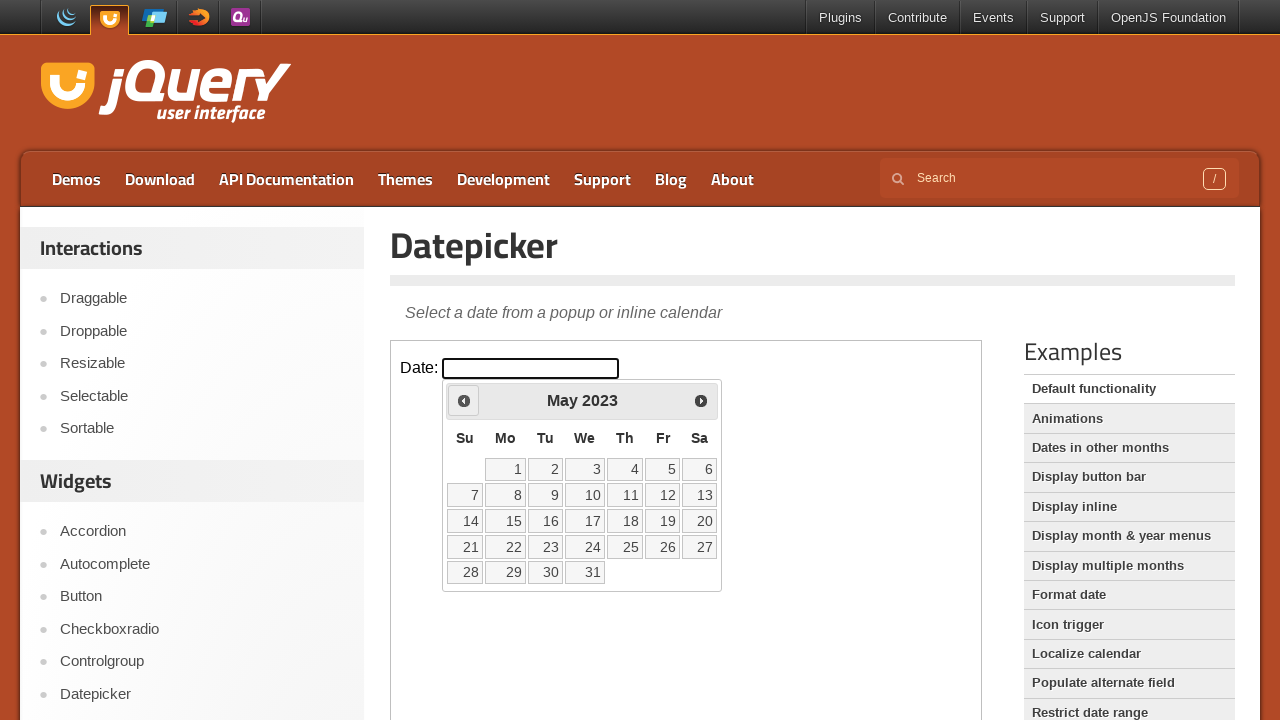

Clicked previous arrow to navigate to earlier month at (464, 400) on iframe.demo-frame >> internal:control=enter-frame >> #ui-datepicker-div > div > 
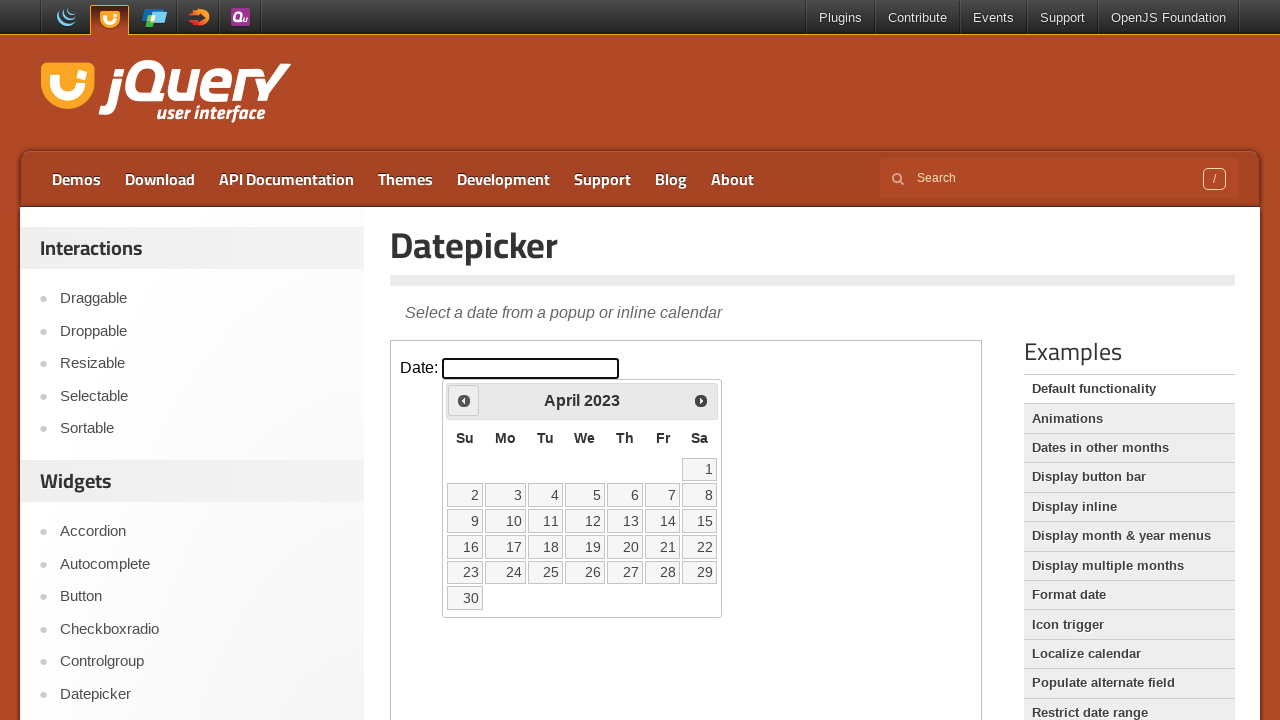

Waited for calendar to update after navigation
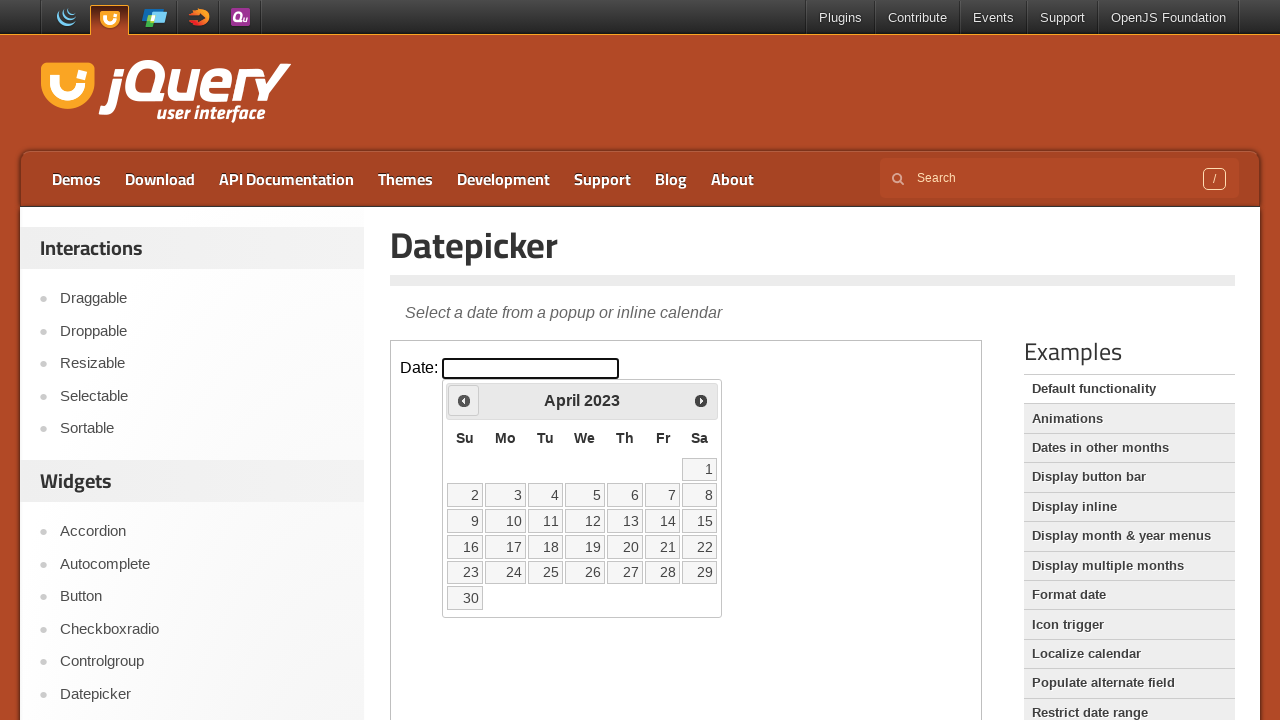

Read current month/year from calendar: April 2023
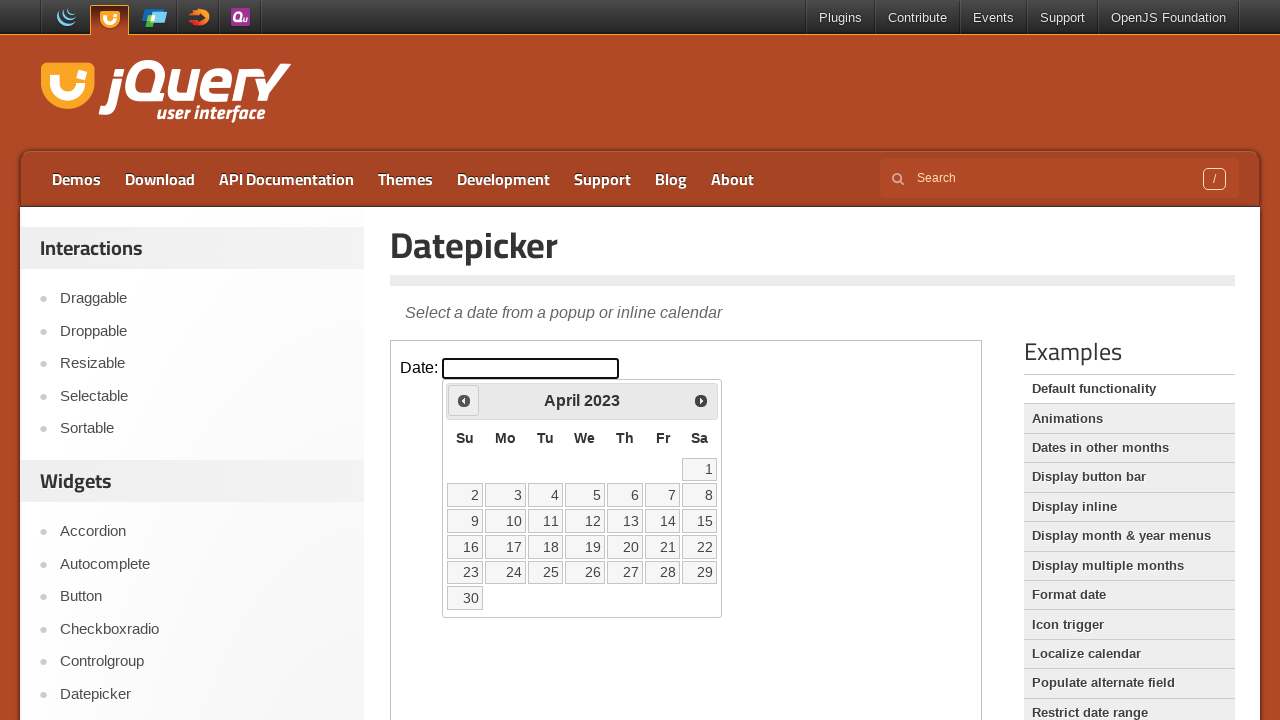

Clicked previous arrow to navigate to earlier month at (464, 400) on iframe.demo-frame >> internal:control=enter-frame >> #ui-datepicker-div > div > 
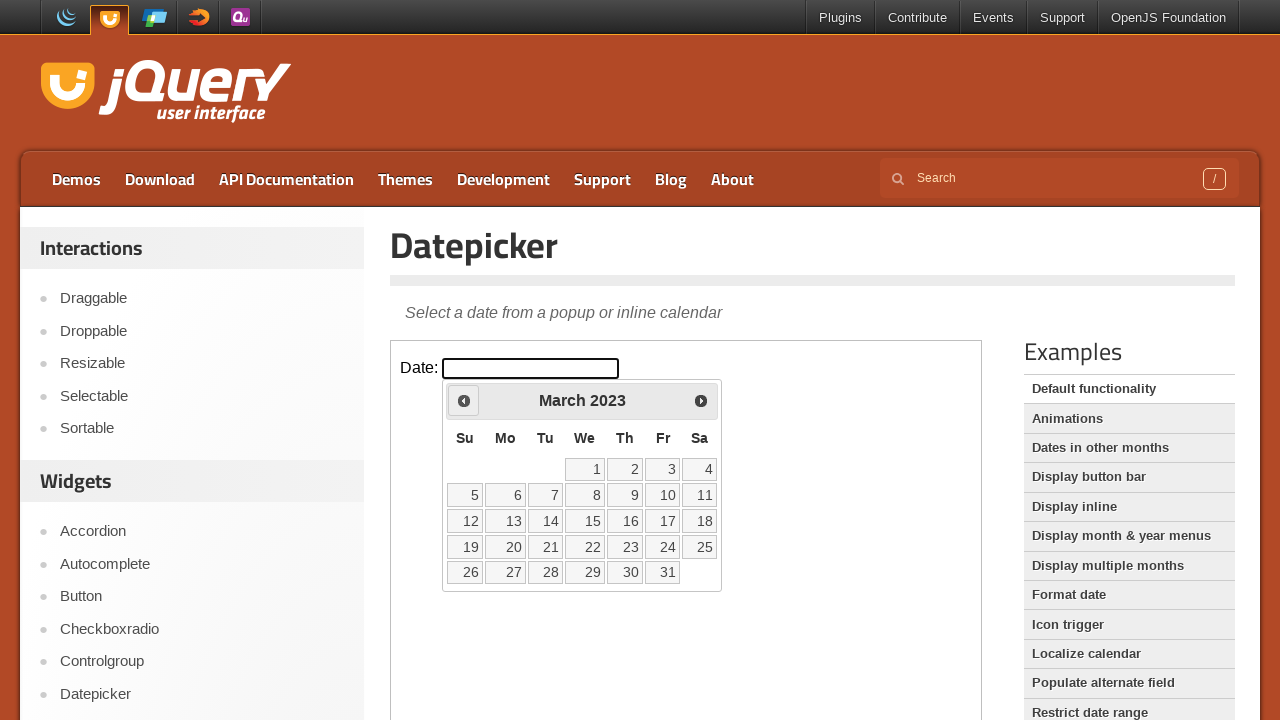

Waited for calendar to update after navigation
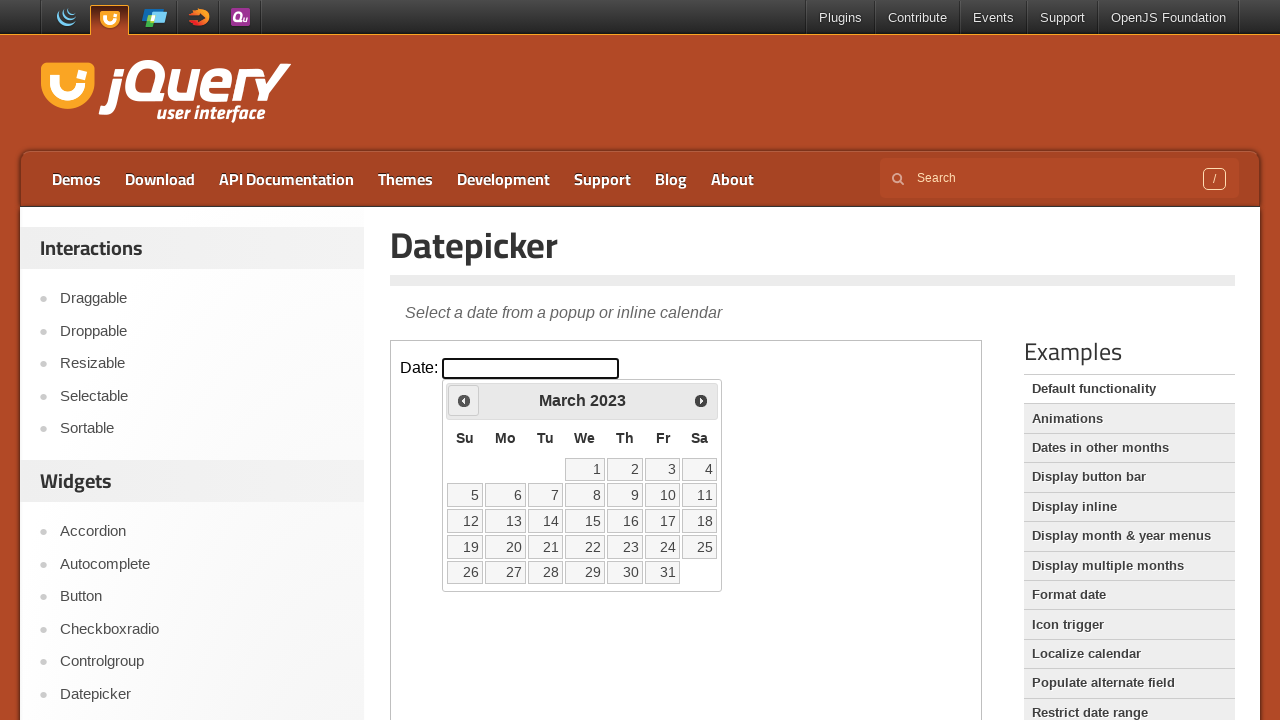

Read current month/year from calendar: March 2023
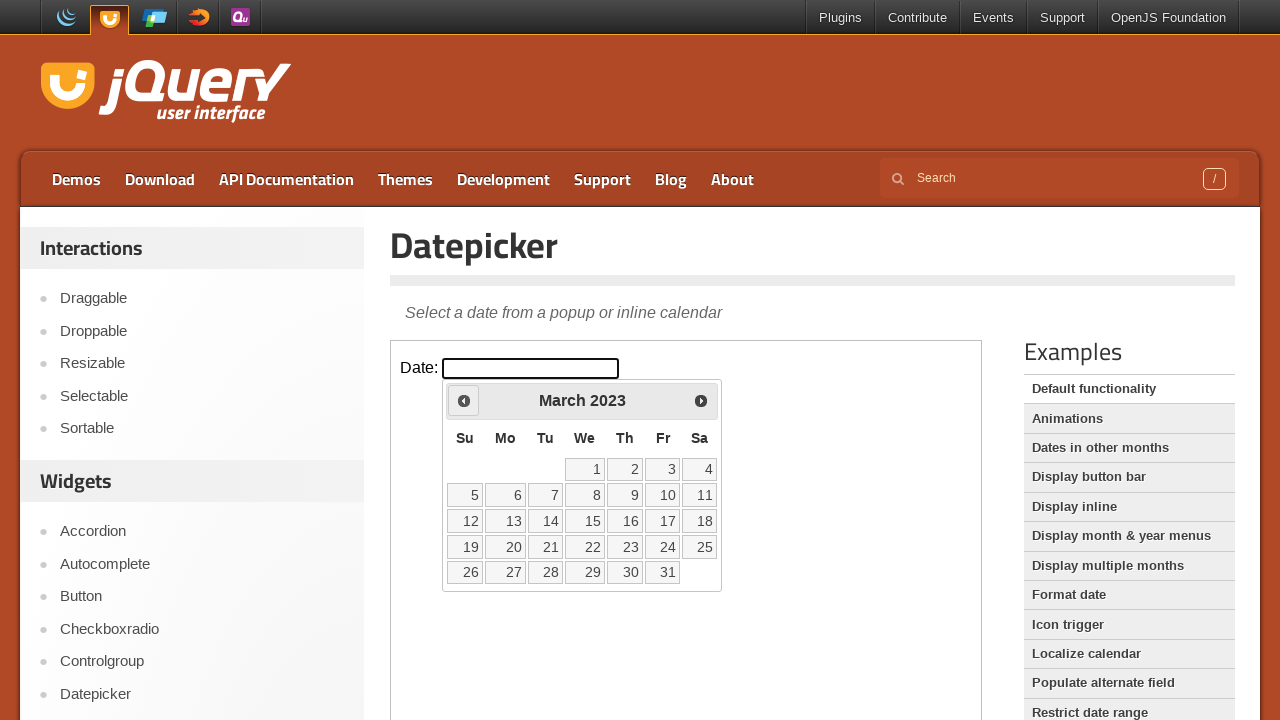

Clicked previous arrow to navigate to earlier month at (464, 400) on iframe.demo-frame >> internal:control=enter-frame >> #ui-datepicker-div > div > 
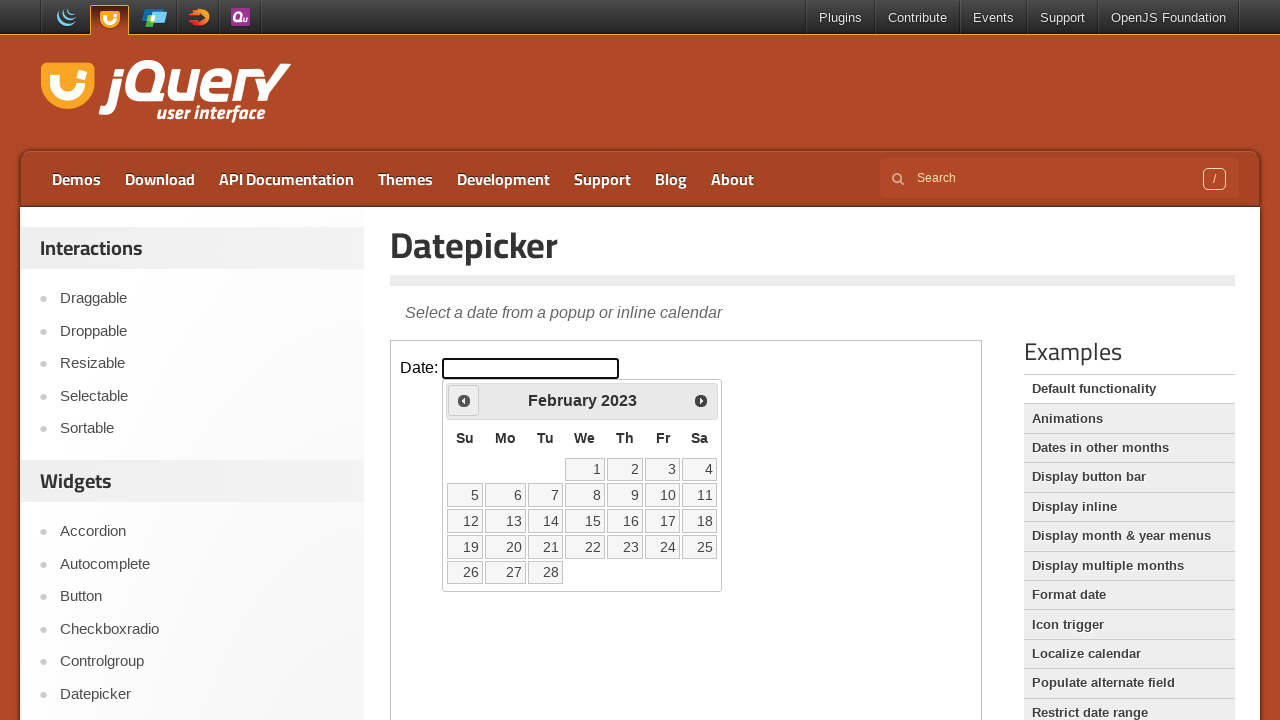

Waited for calendar to update after navigation
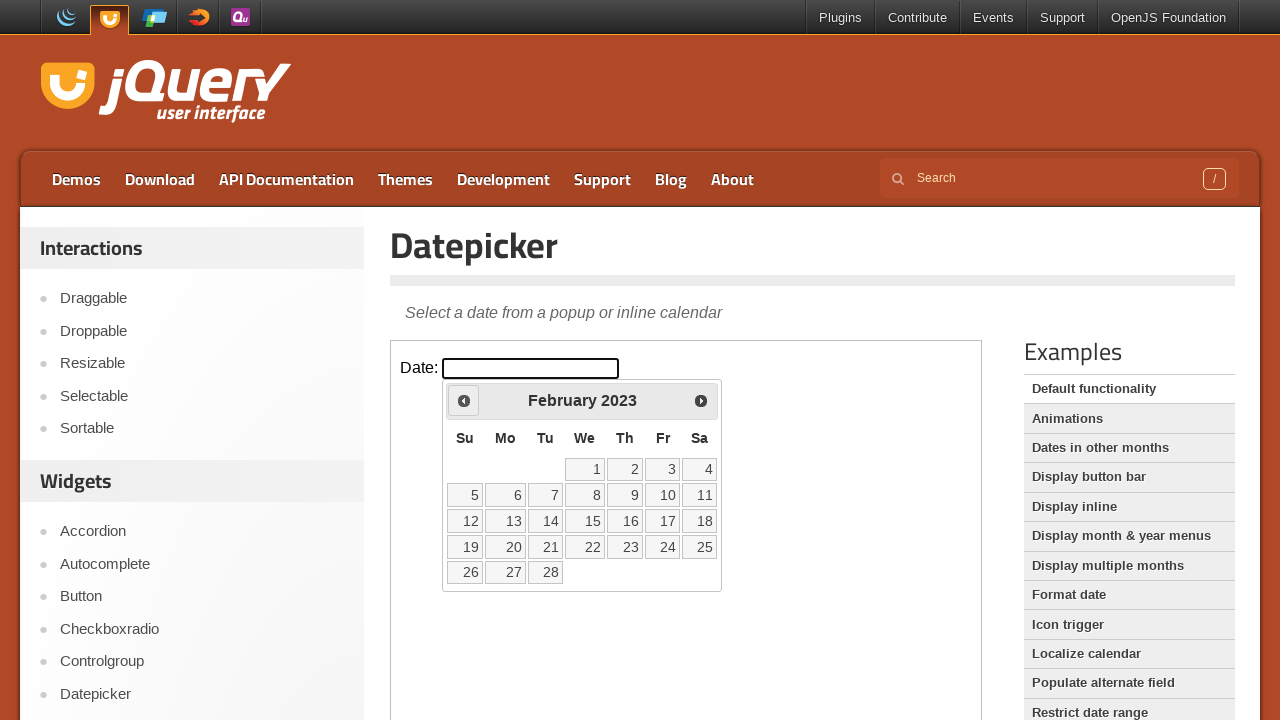

Read current month/year from calendar: February 2023
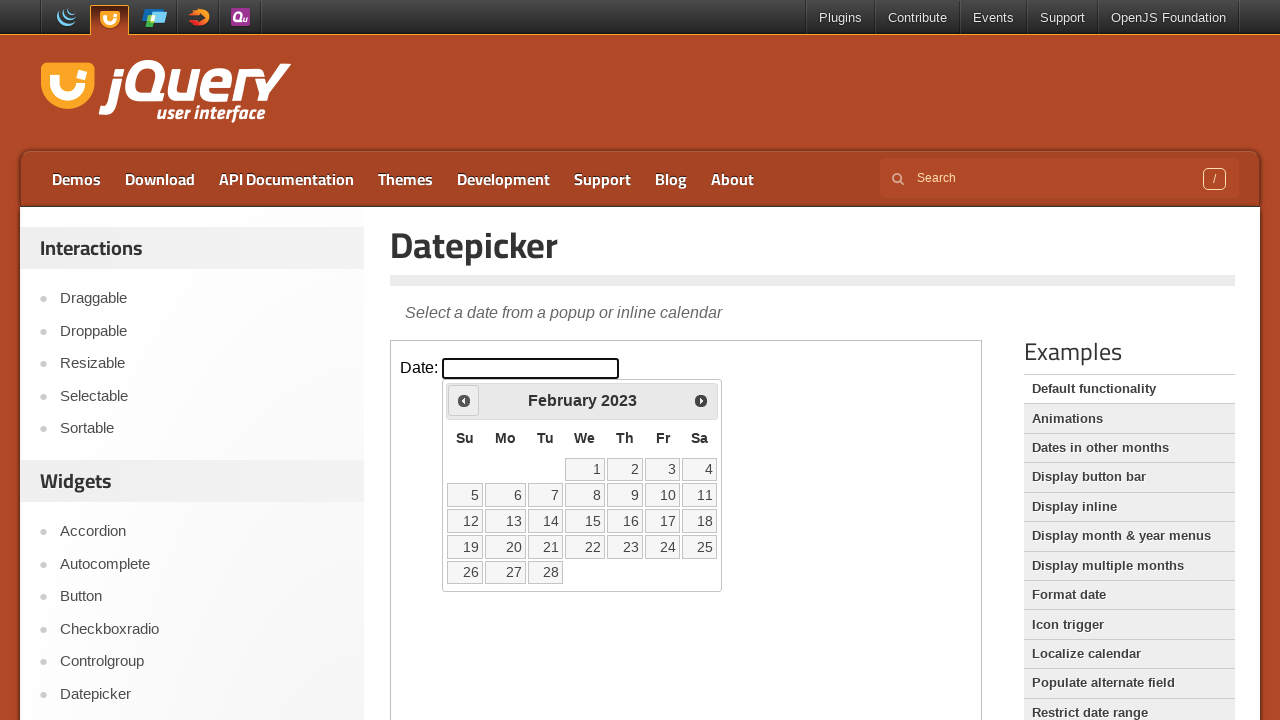

Clicked previous arrow to navigate to earlier month at (464, 400) on iframe.demo-frame >> internal:control=enter-frame >> #ui-datepicker-div > div > 
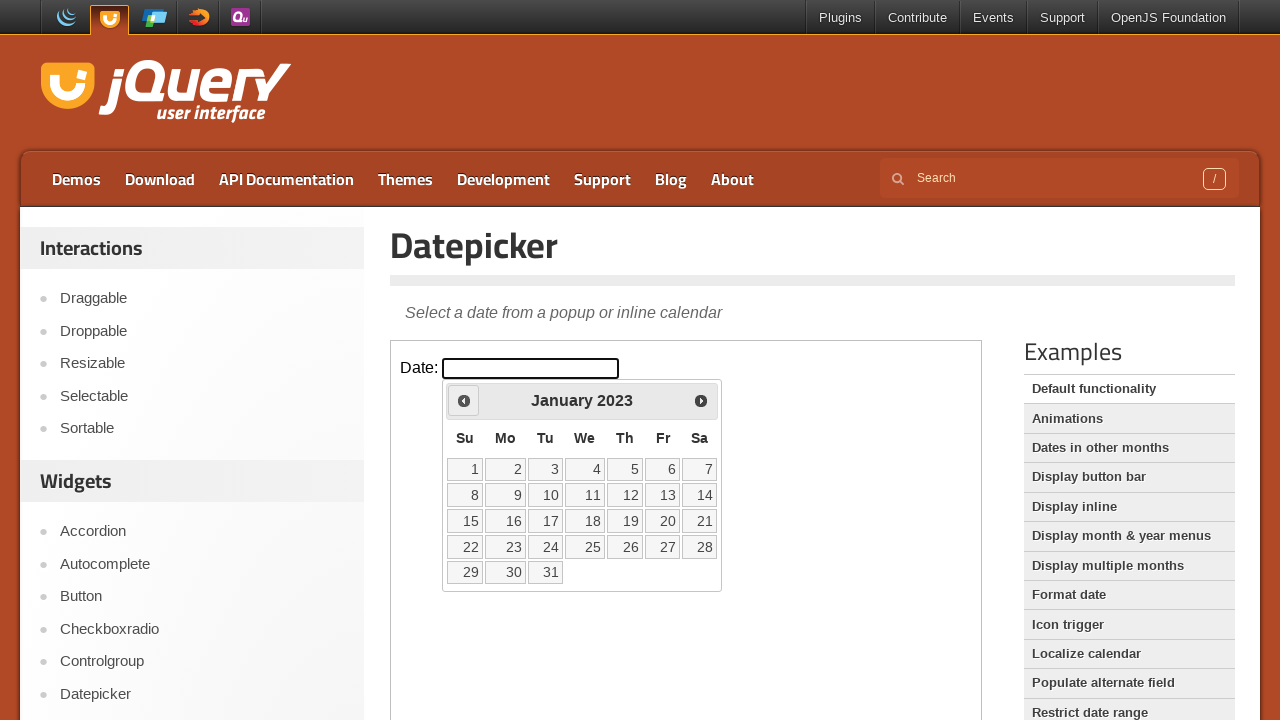

Waited for calendar to update after navigation
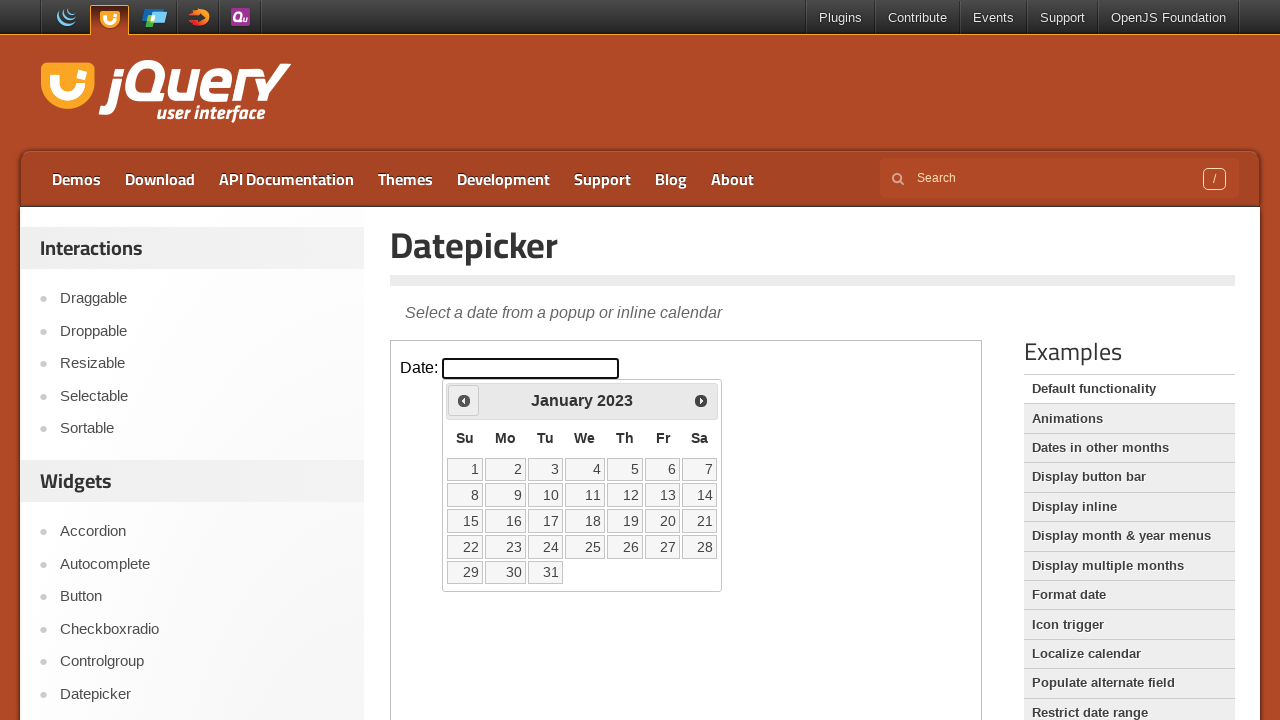

Read current month/year from calendar: January 2023
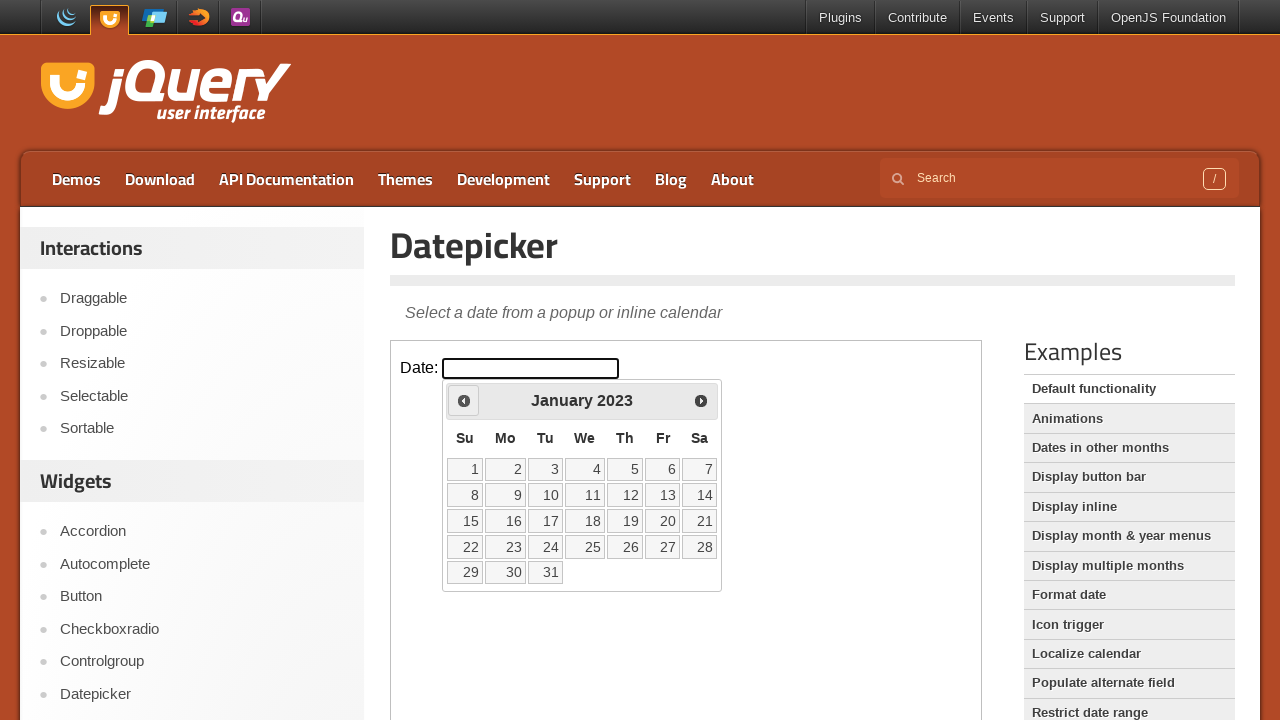

Clicked previous arrow to navigate to earlier month at (464, 400) on iframe.demo-frame >> internal:control=enter-frame >> #ui-datepicker-div > div > 
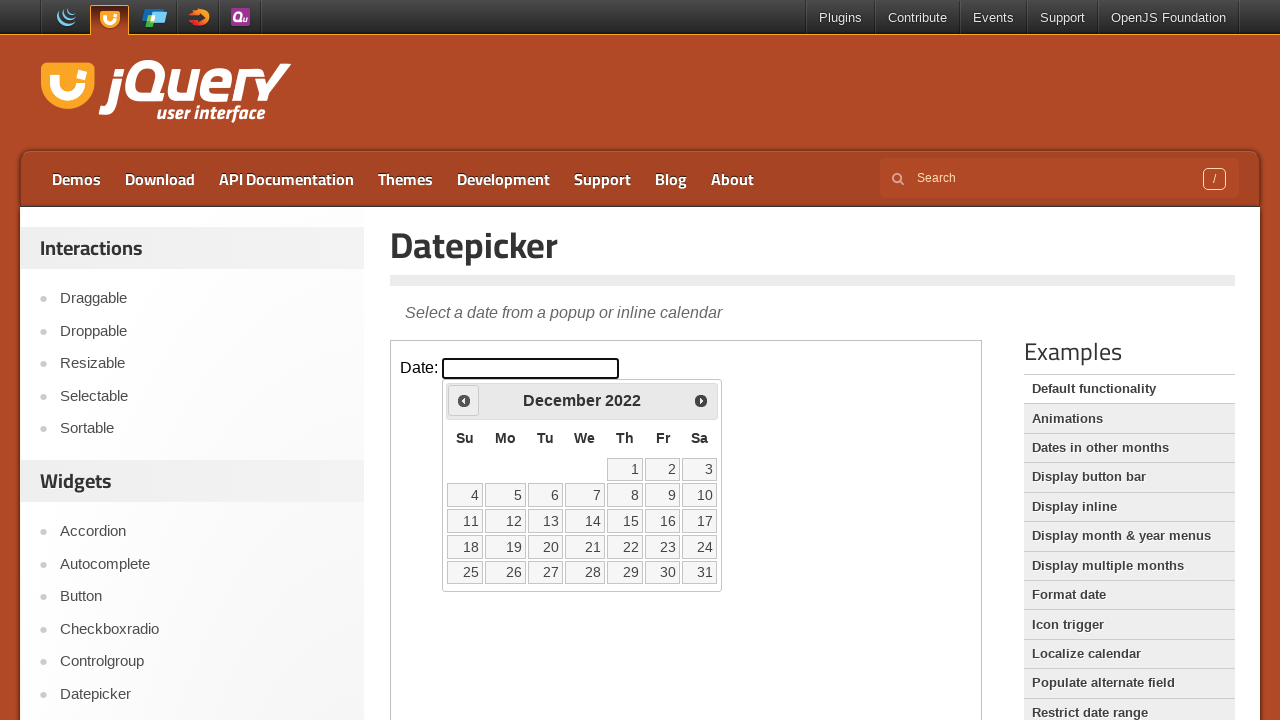

Waited for calendar to update after navigation
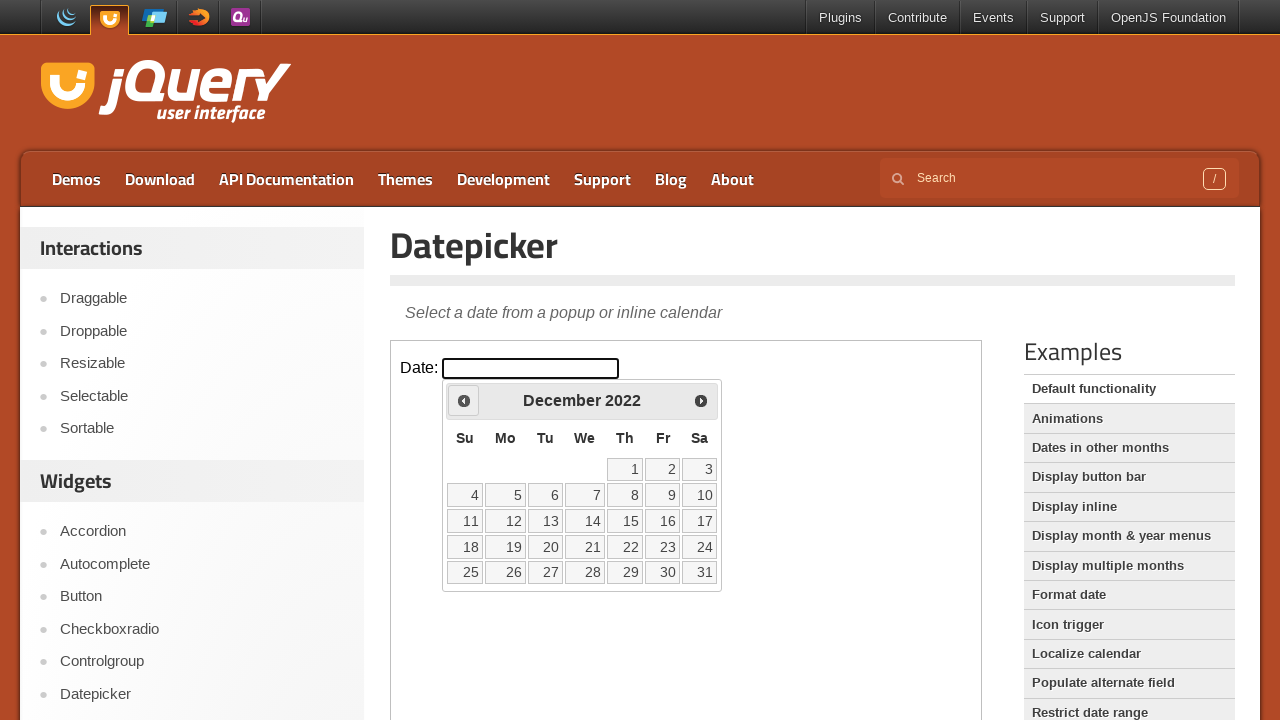

Read current month/year from calendar: December 2022
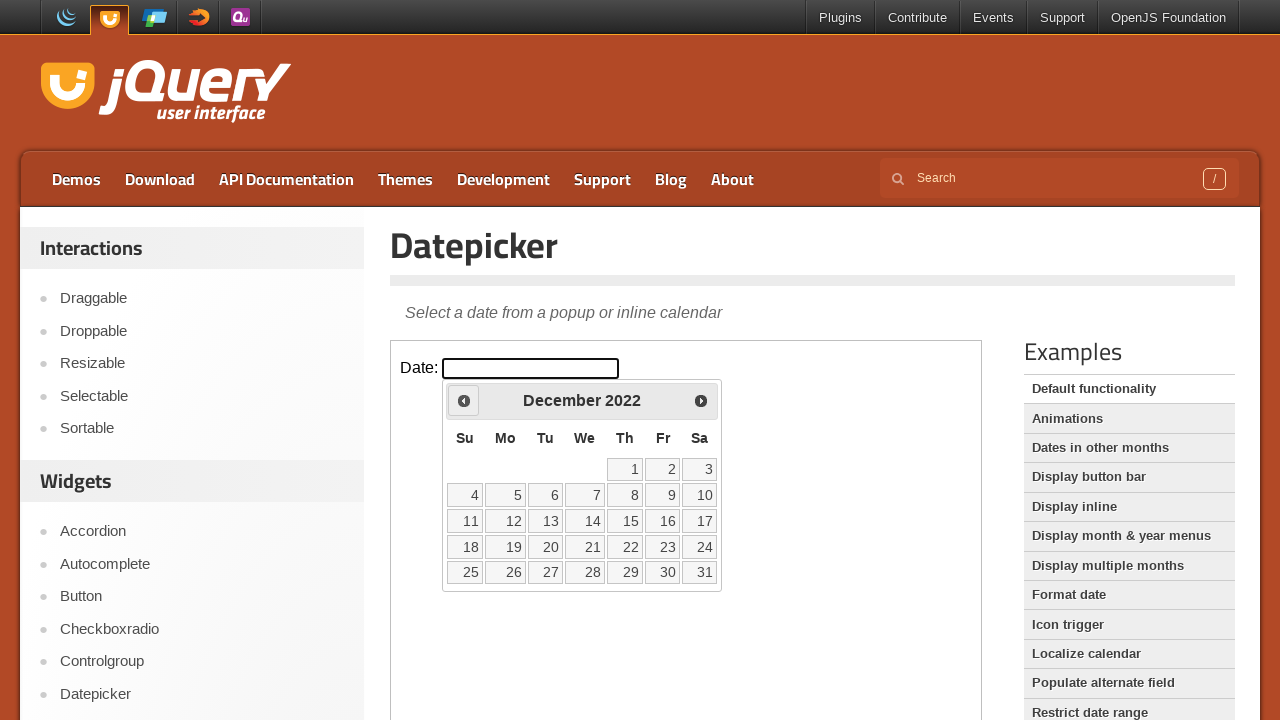

Clicked previous arrow to navigate to earlier month at (464, 400) on iframe.demo-frame >> internal:control=enter-frame >> #ui-datepicker-div > div > 
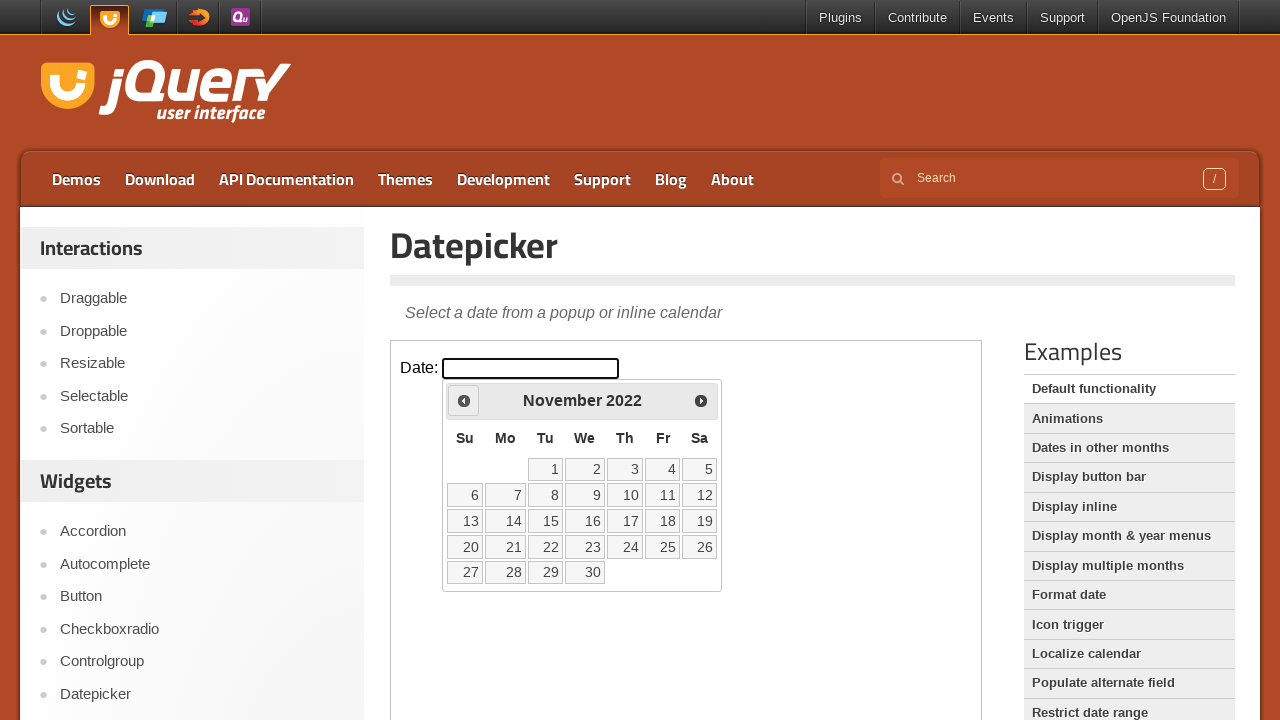

Waited for calendar to update after navigation
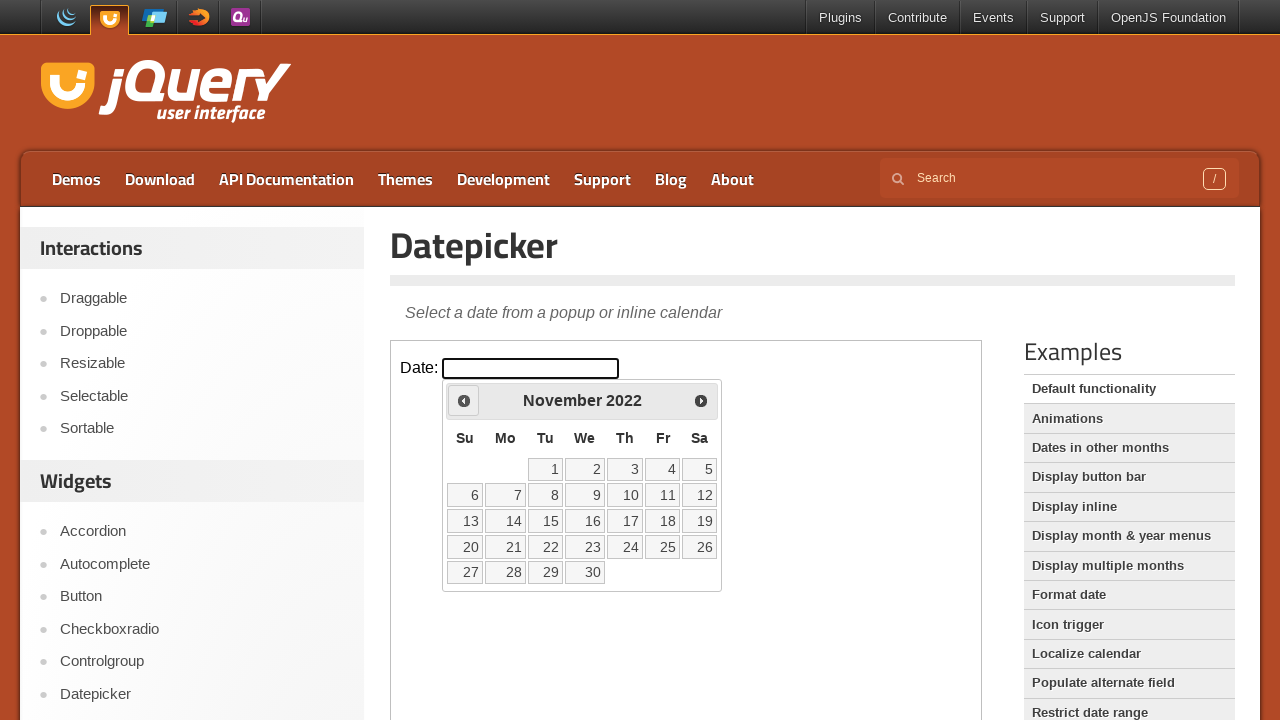

Read current month/year from calendar: November 2022
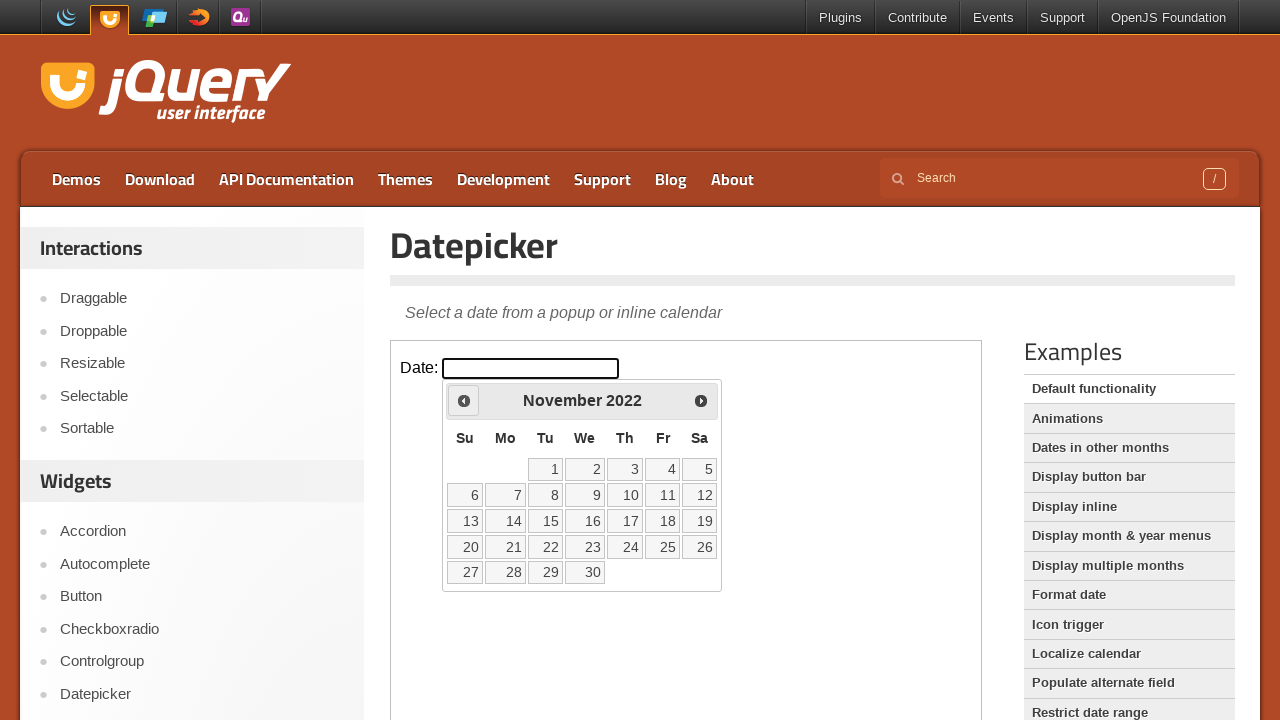

Clicked previous arrow to navigate to earlier month at (464, 400) on iframe.demo-frame >> internal:control=enter-frame >> #ui-datepicker-div > div > 
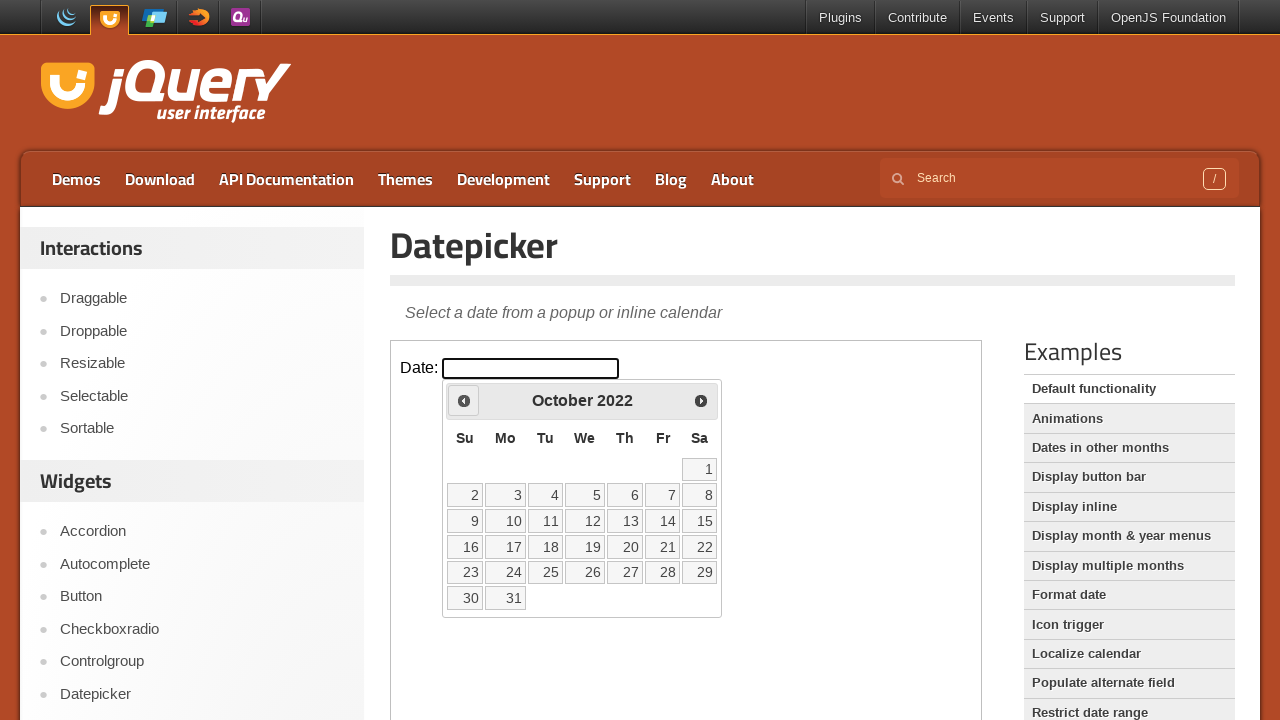

Waited for calendar to update after navigation
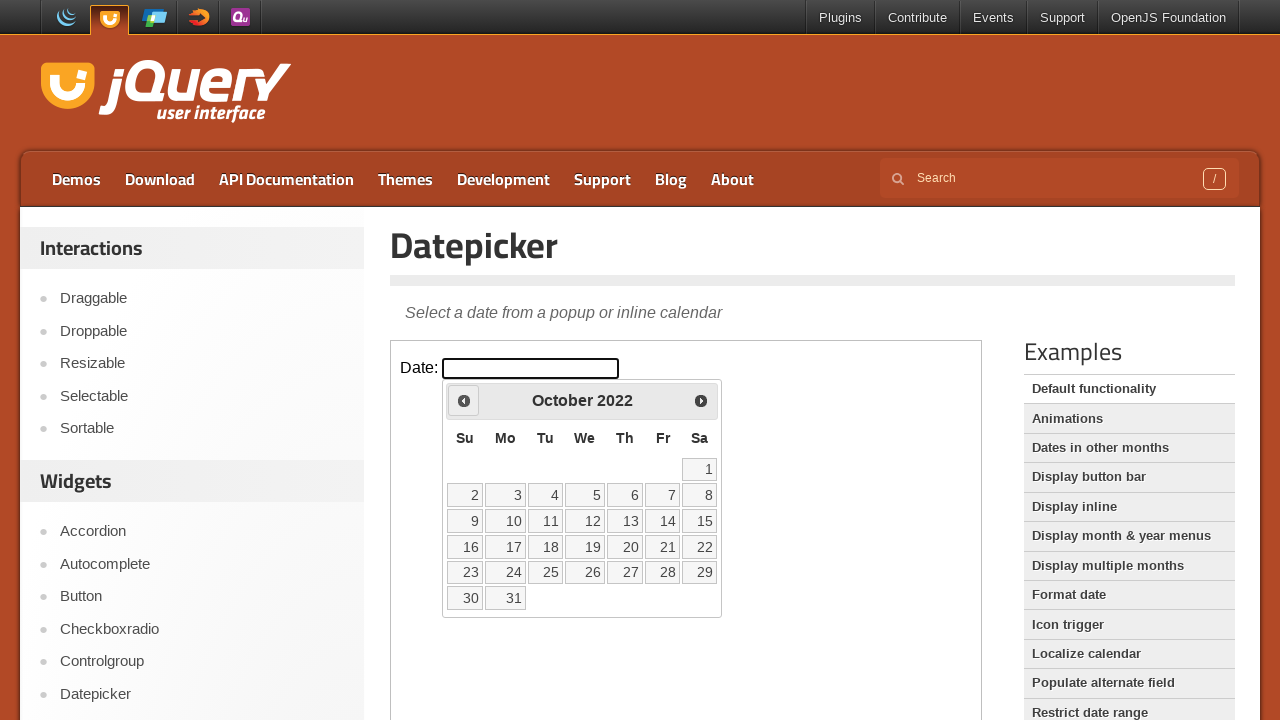

Read current month/year from calendar: October 2022
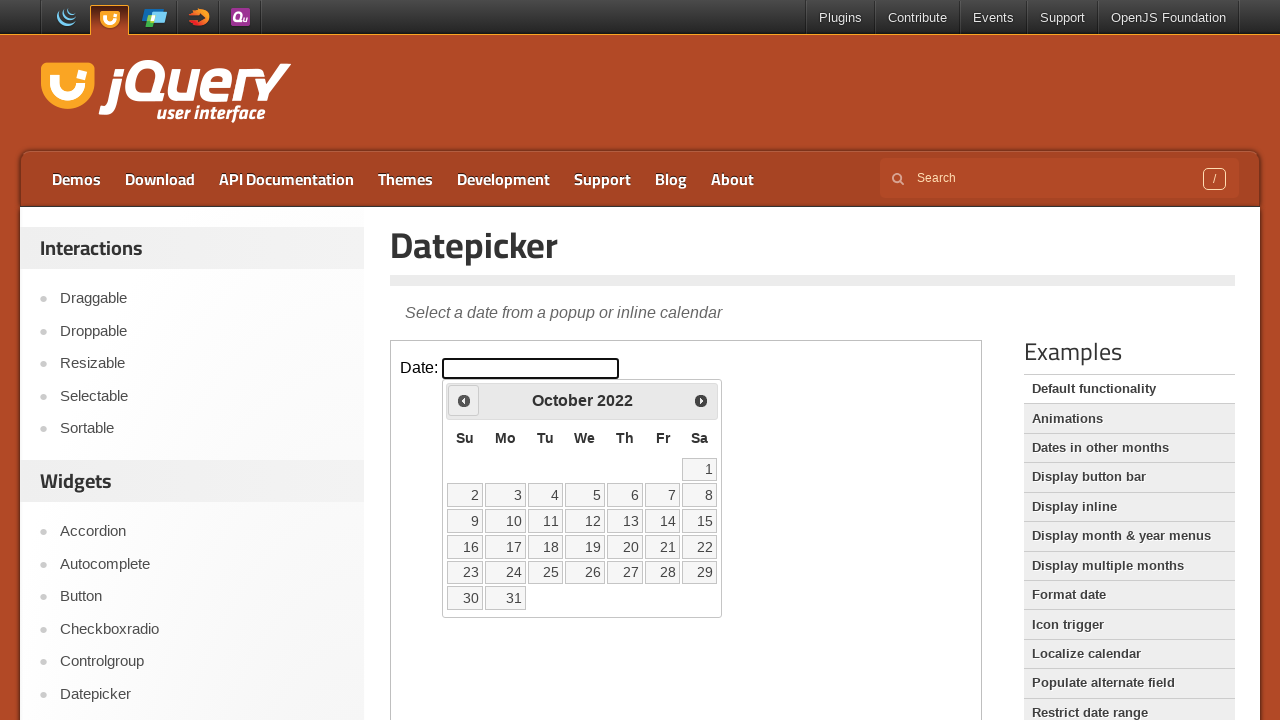

Clicked previous arrow to navigate to earlier month at (464, 400) on iframe.demo-frame >> internal:control=enter-frame >> #ui-datepicker-div > div > 
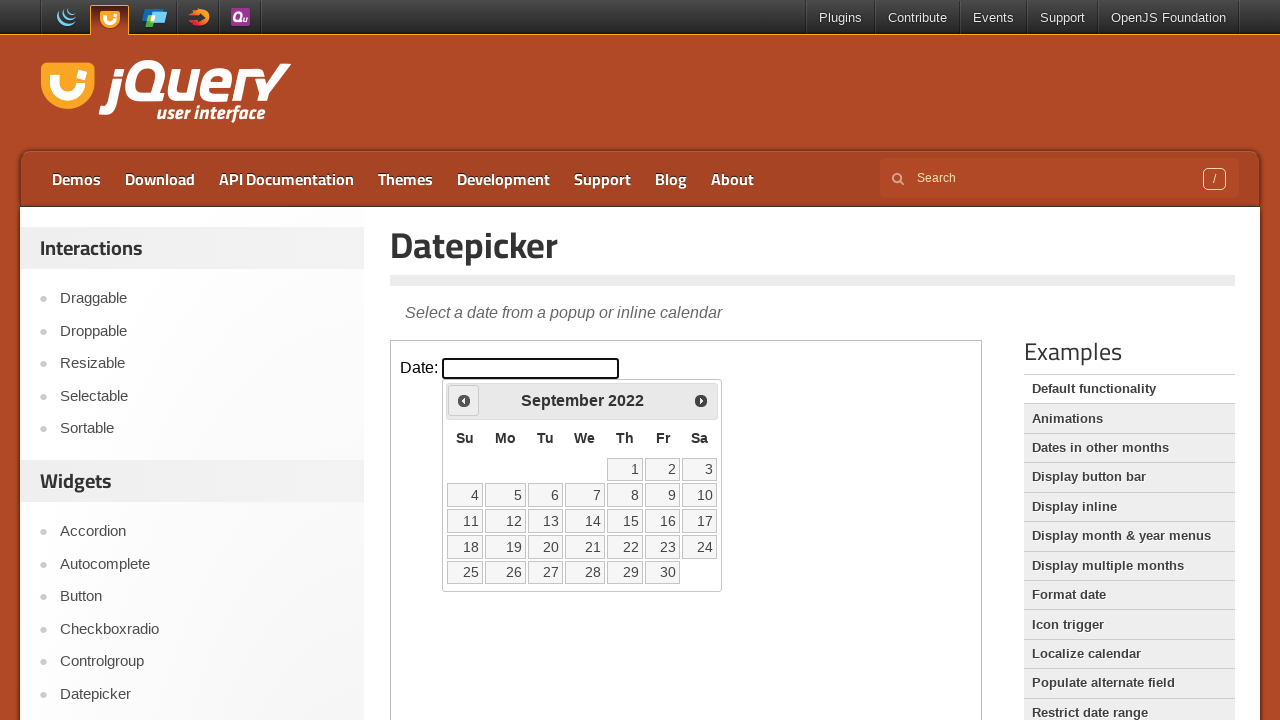

Waited for calendar to update after navigation
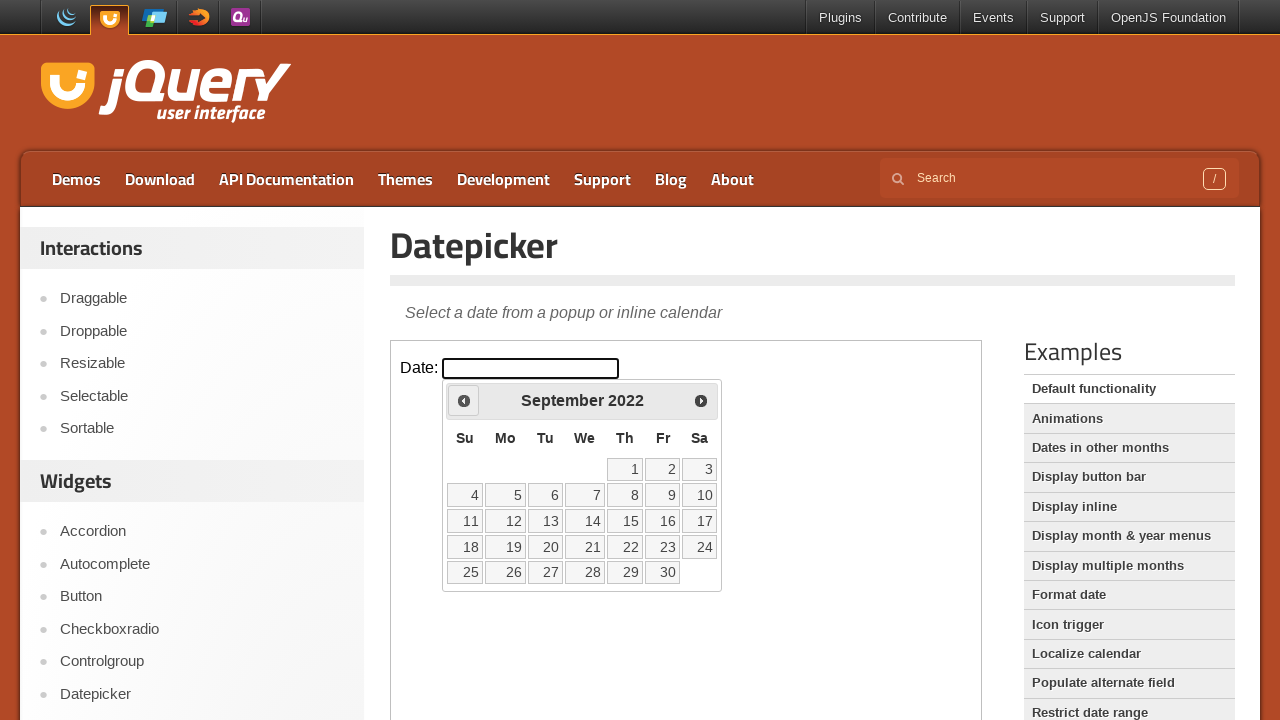

Read current month/year from calendar: September 2022
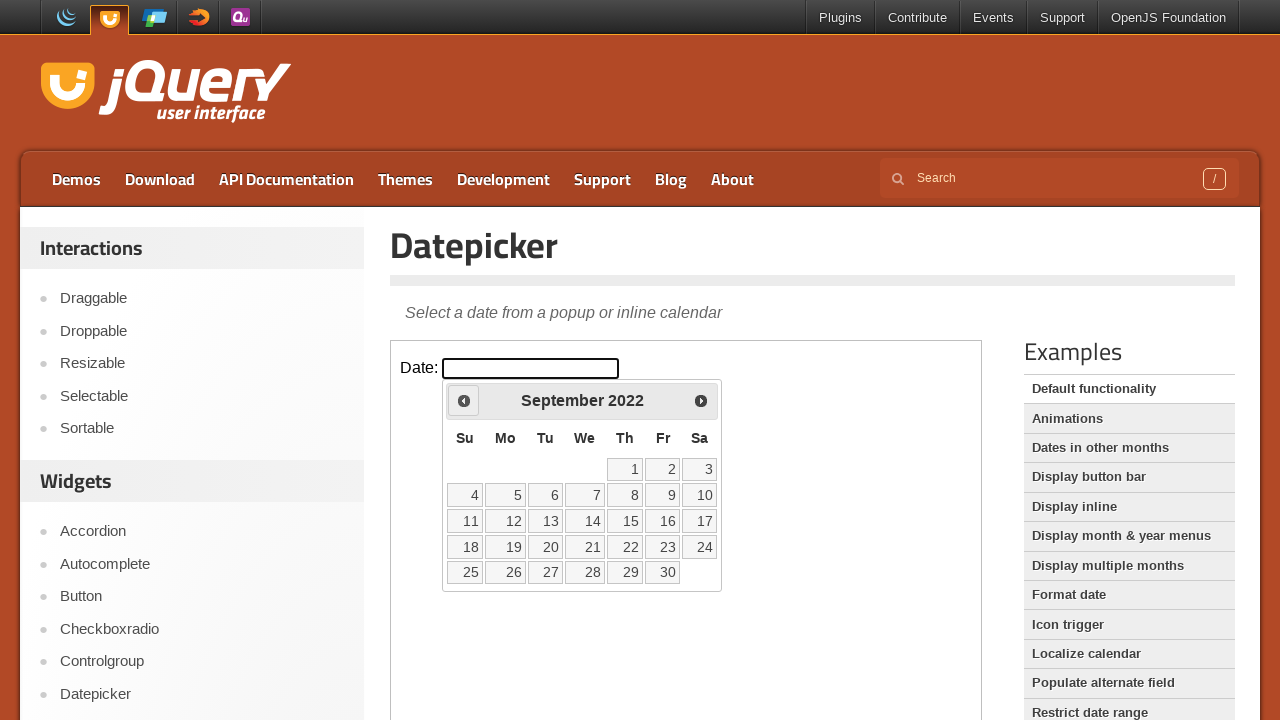

Clicked previous arrow to navigate to earlier month at (464, 400) on iframe.demo-frame >> internal:control=enter-frame >> #ui-datepicker-div > div > 
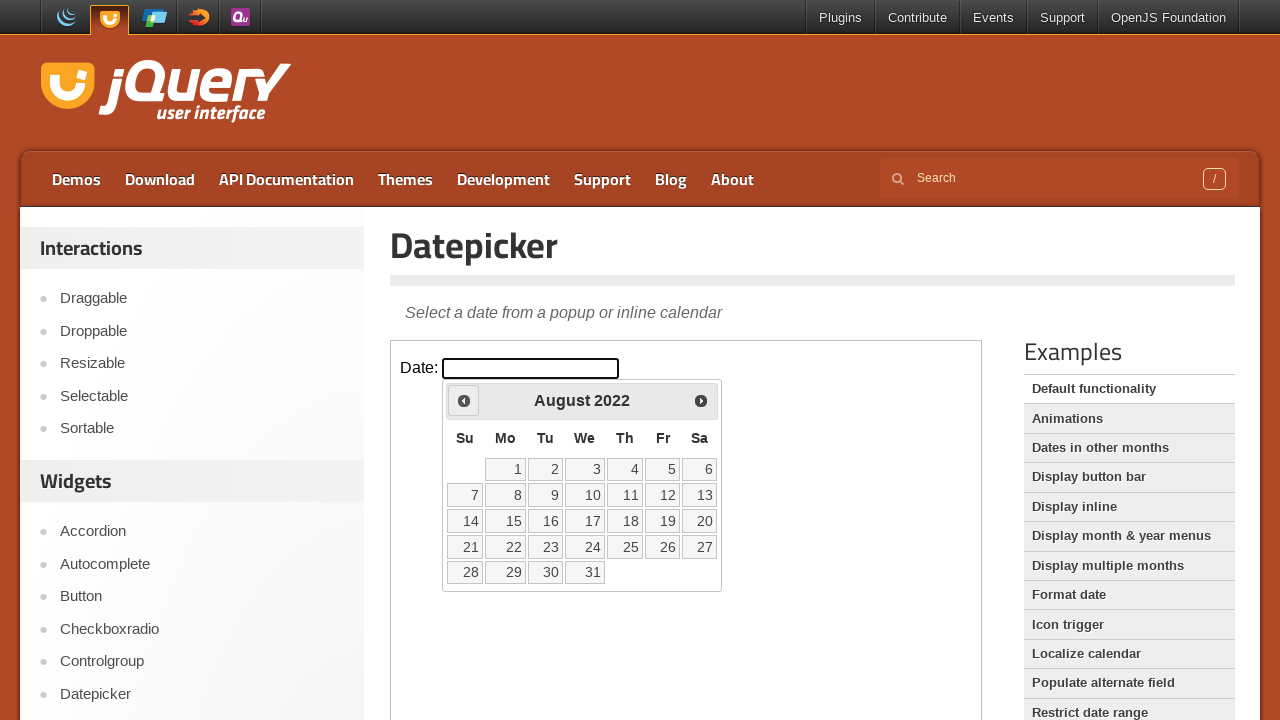

Waited for calendar to update after navigation
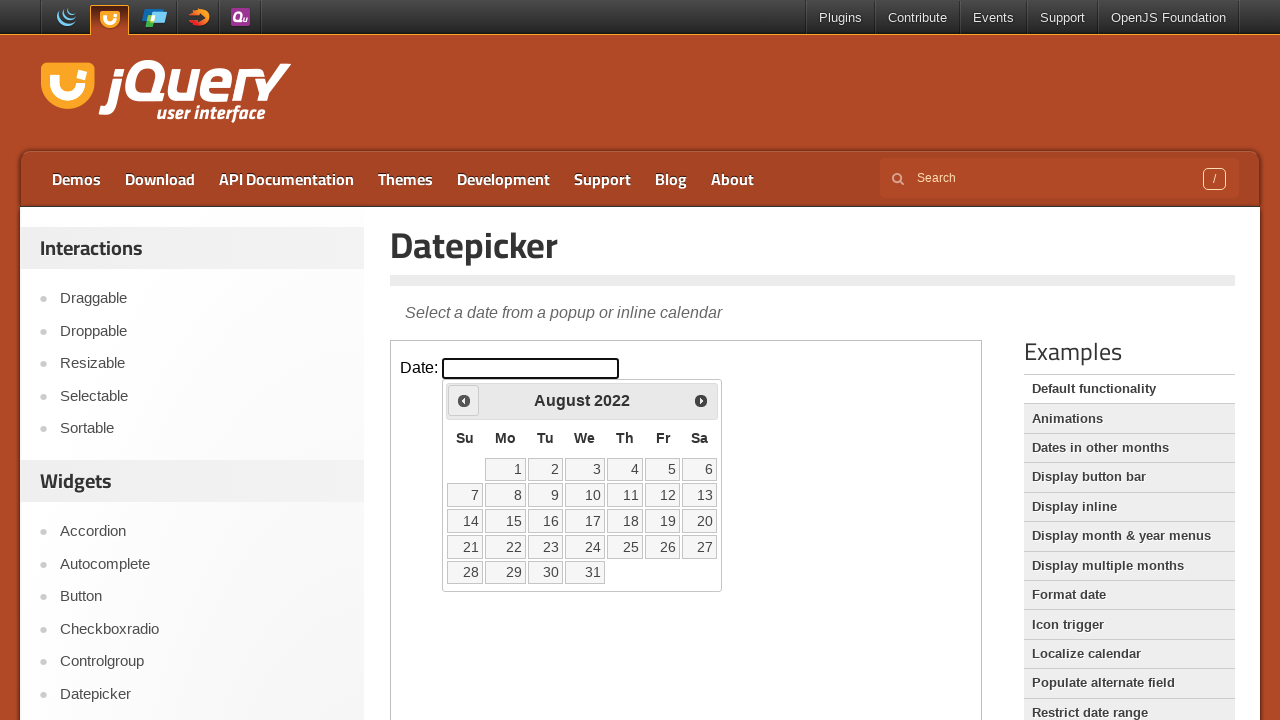

Read current month/year from calendar: August 2022
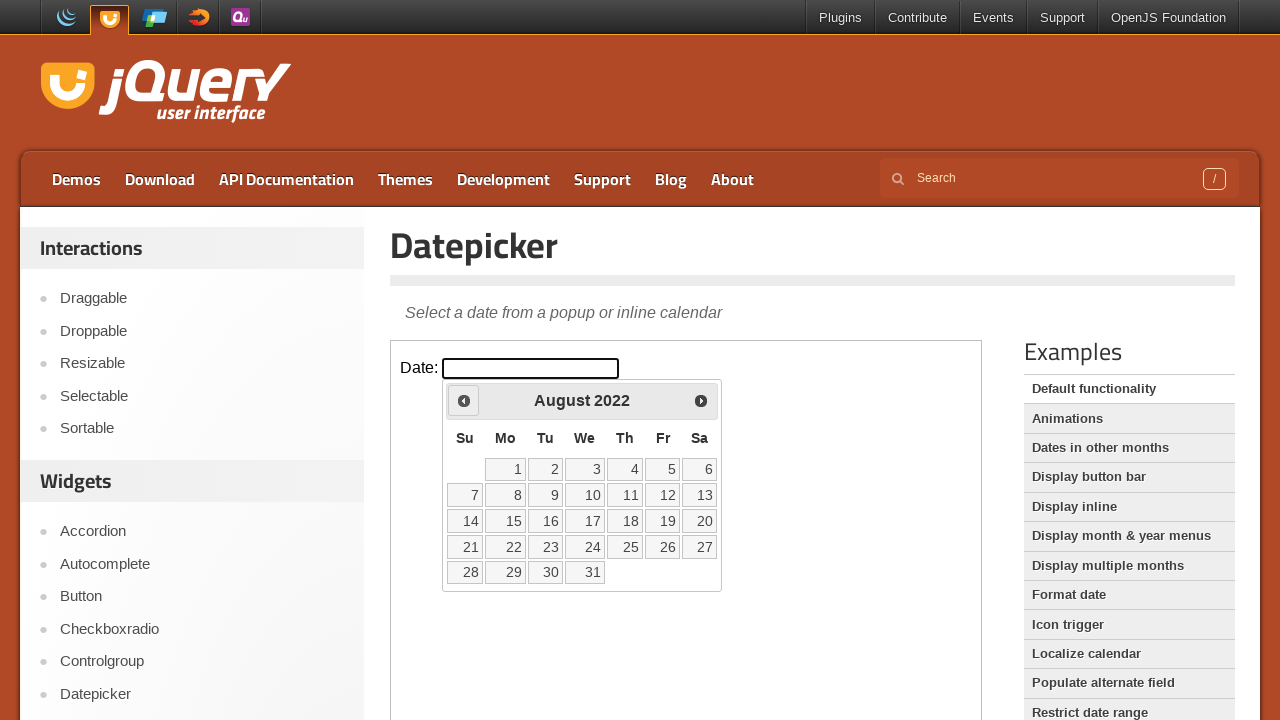

Clicked previous arrow to navigate to earlier month at (464, 400) on iframe.demo-frame >> internal:control=enter-frame >> #ui-datepicker-div > div > 
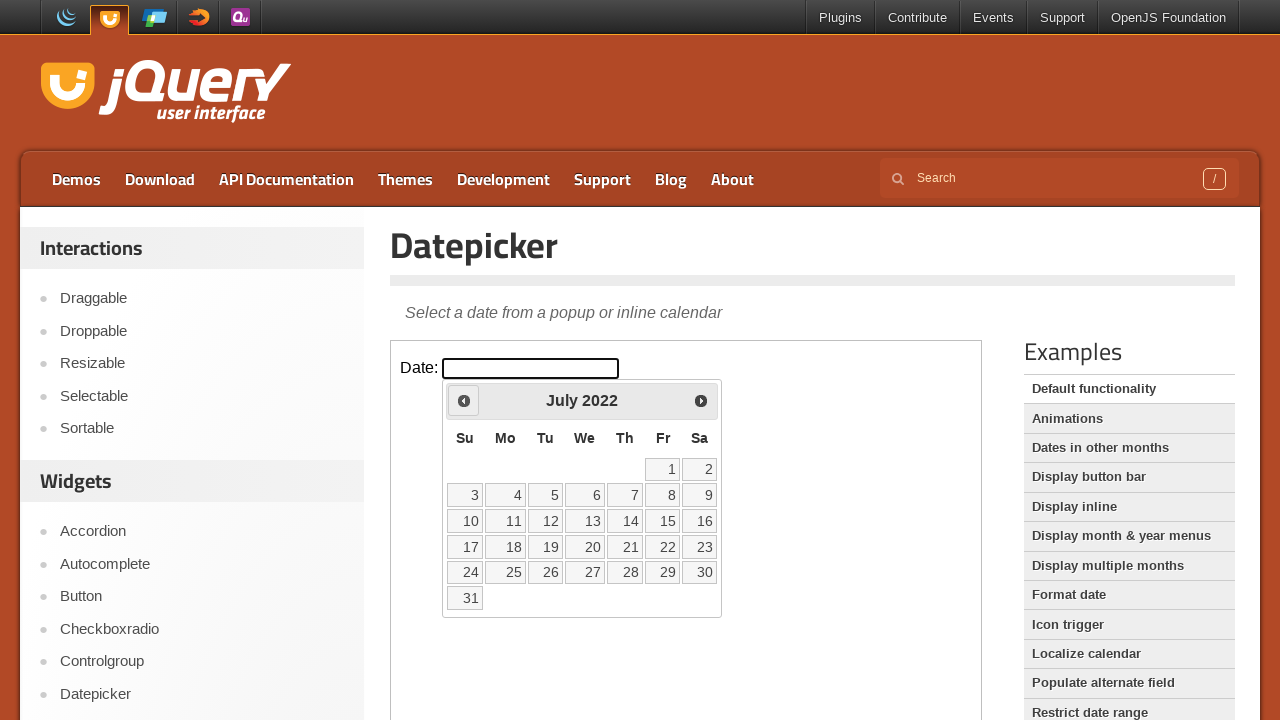

Waited for calendar to update after navigation
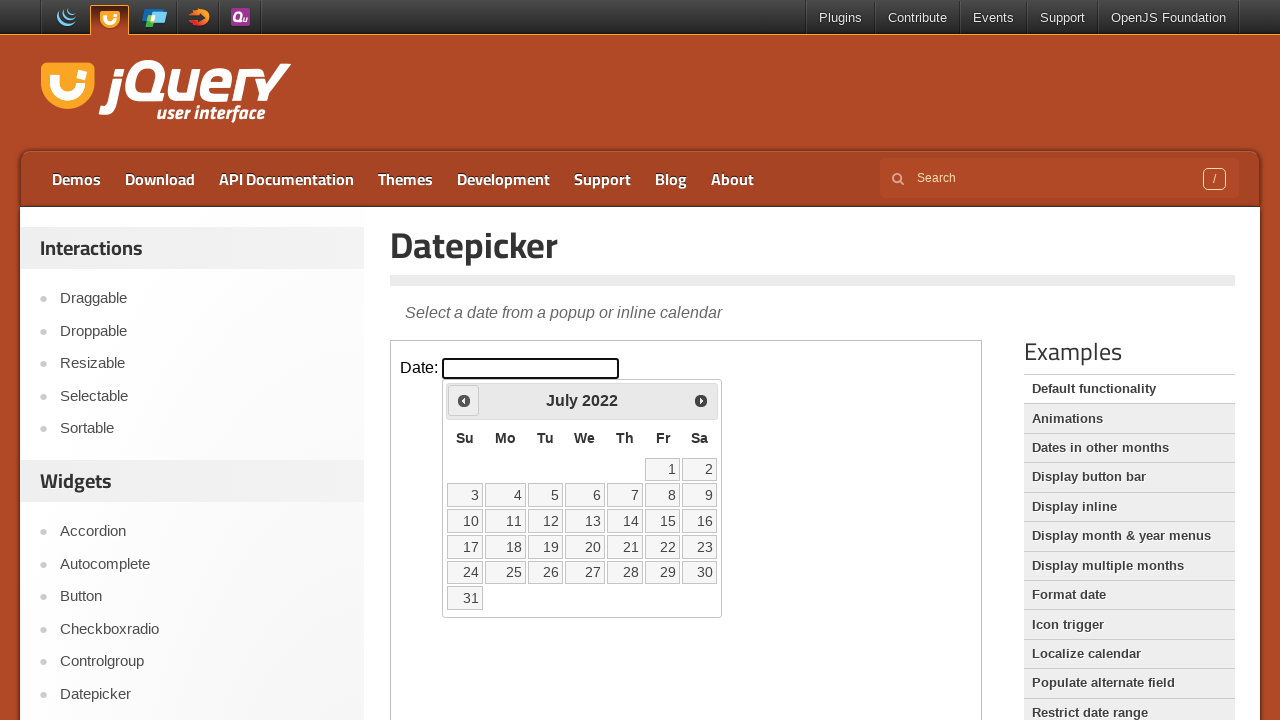

Read current month/year from calendar: July 2022
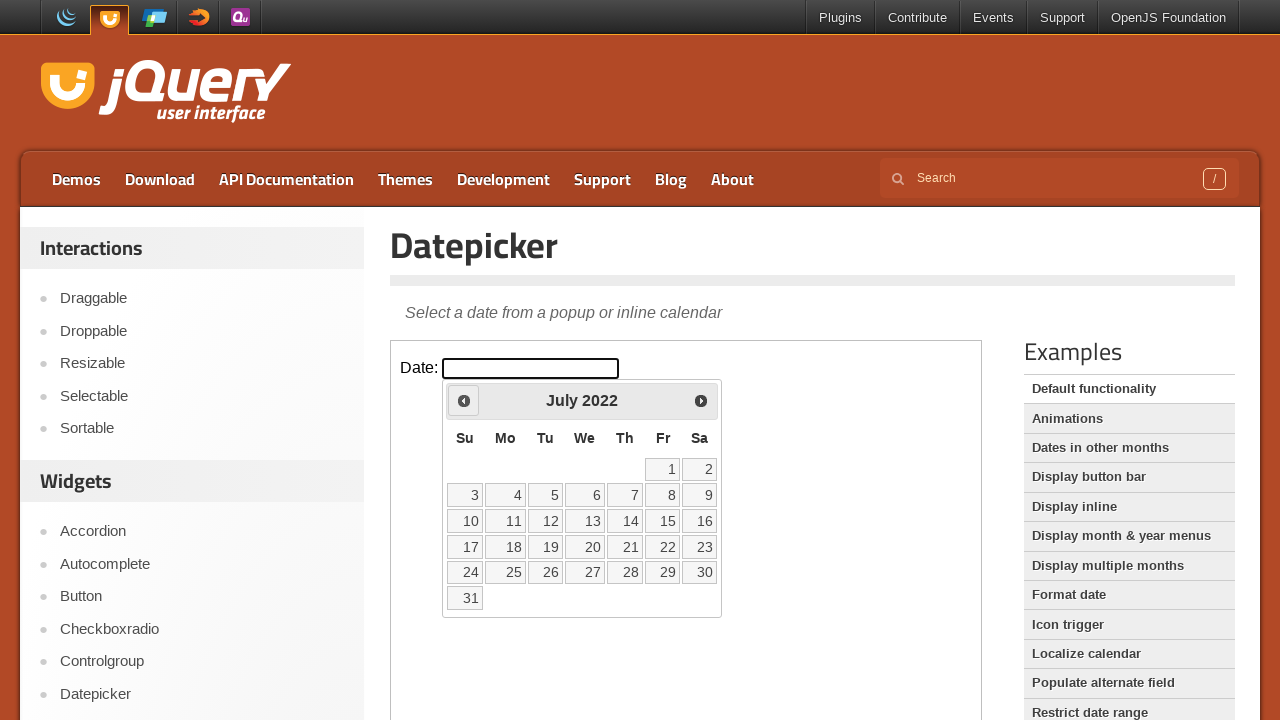

Clicked previous arrow to navigate to earlier month at (464, 400) on iframe.demo-frame >> internal:control=enter-frame >> #ui-datepicker-div > div > 
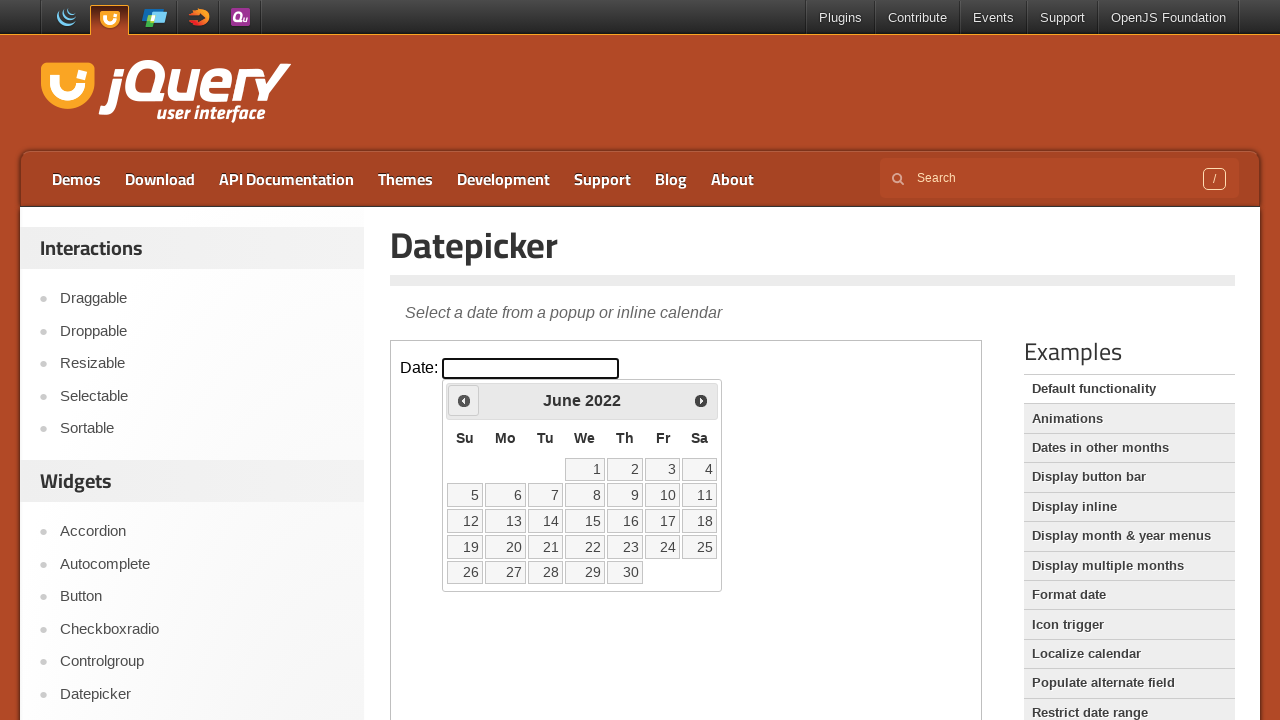

Waited for calendar to update after navigation
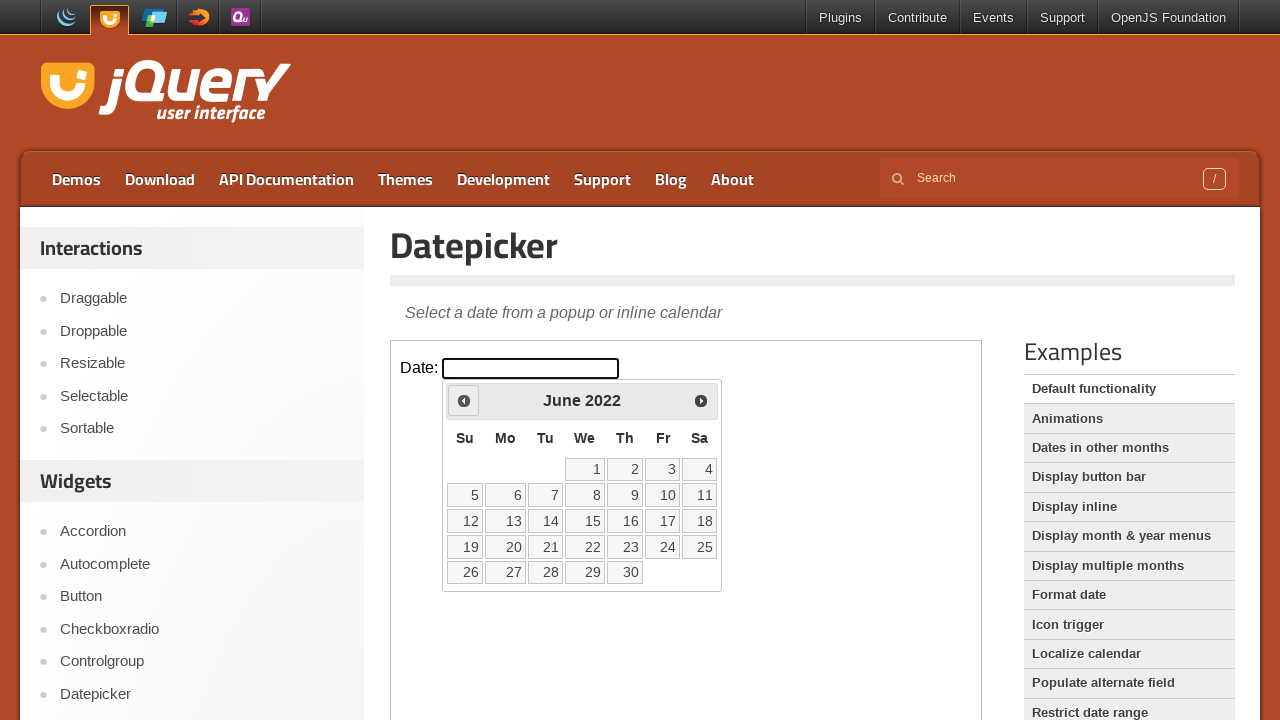

Read current month/year from calendar: June 2022
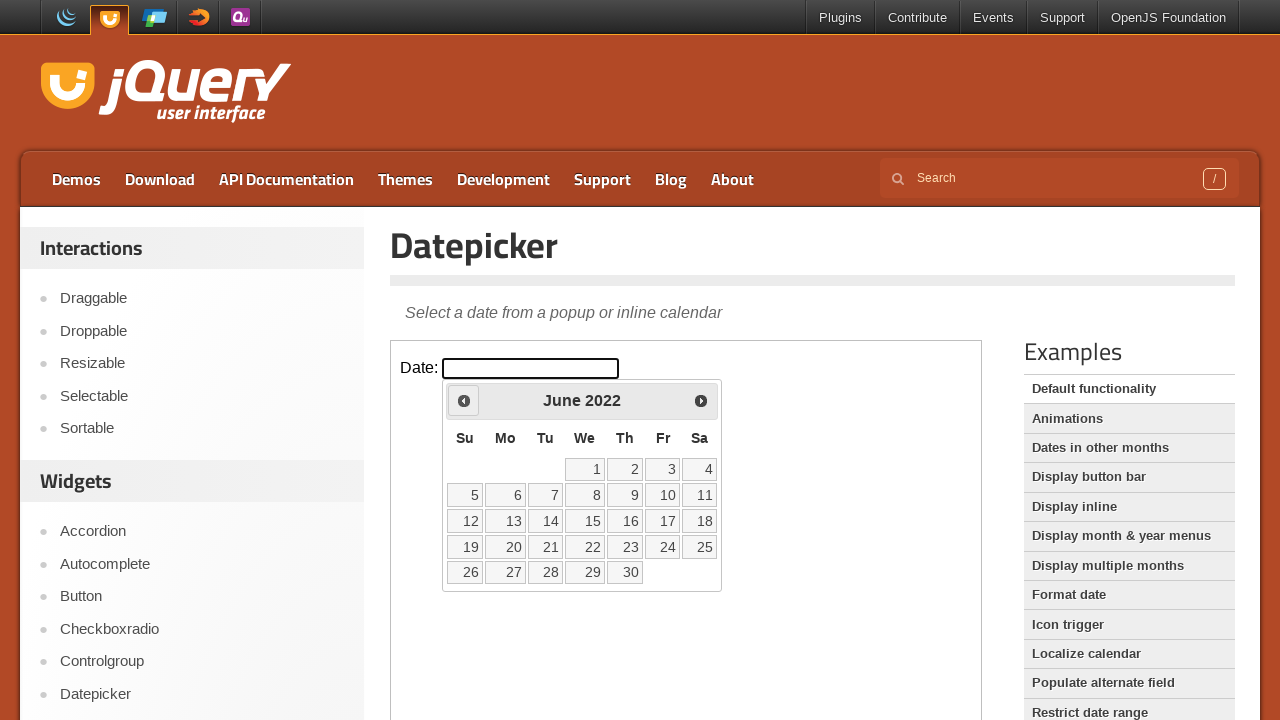

Located all available date links in the calendar
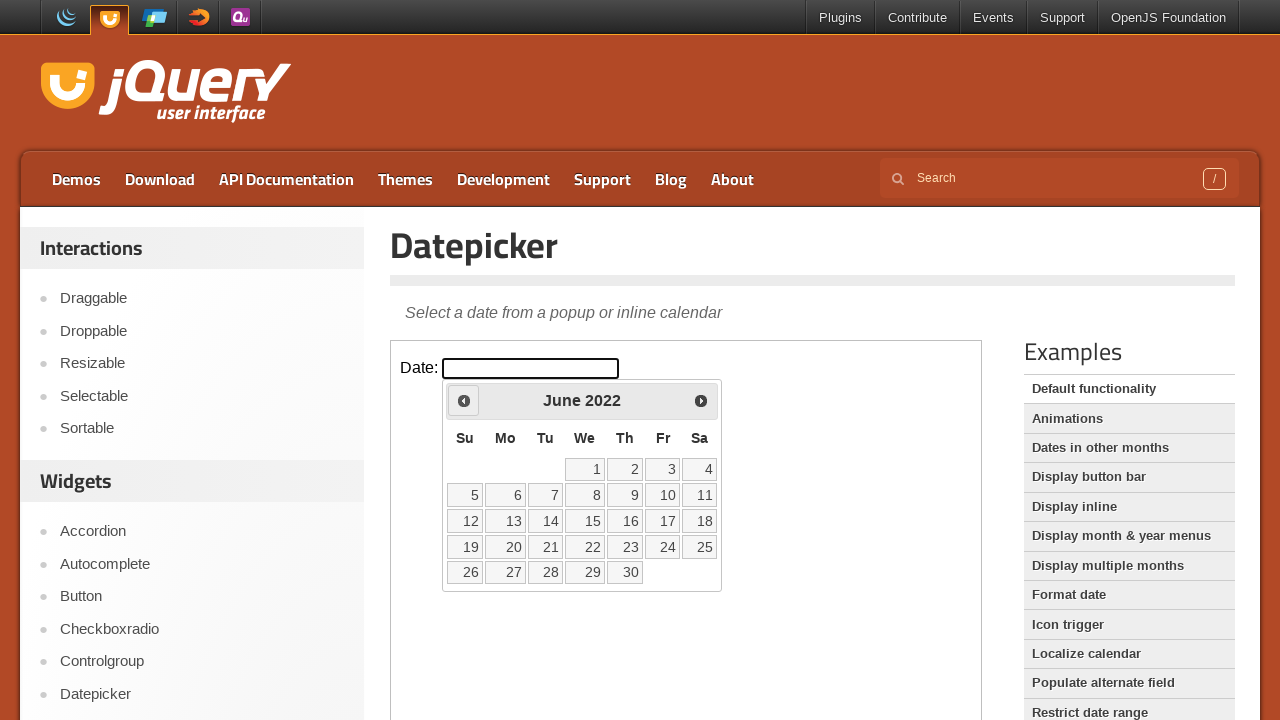

Selected date 10 from the calendar at (663, 495) on iframe.demo-frame >> internal:control=enter-frame >> xpath=//div[@id='ui-datepic
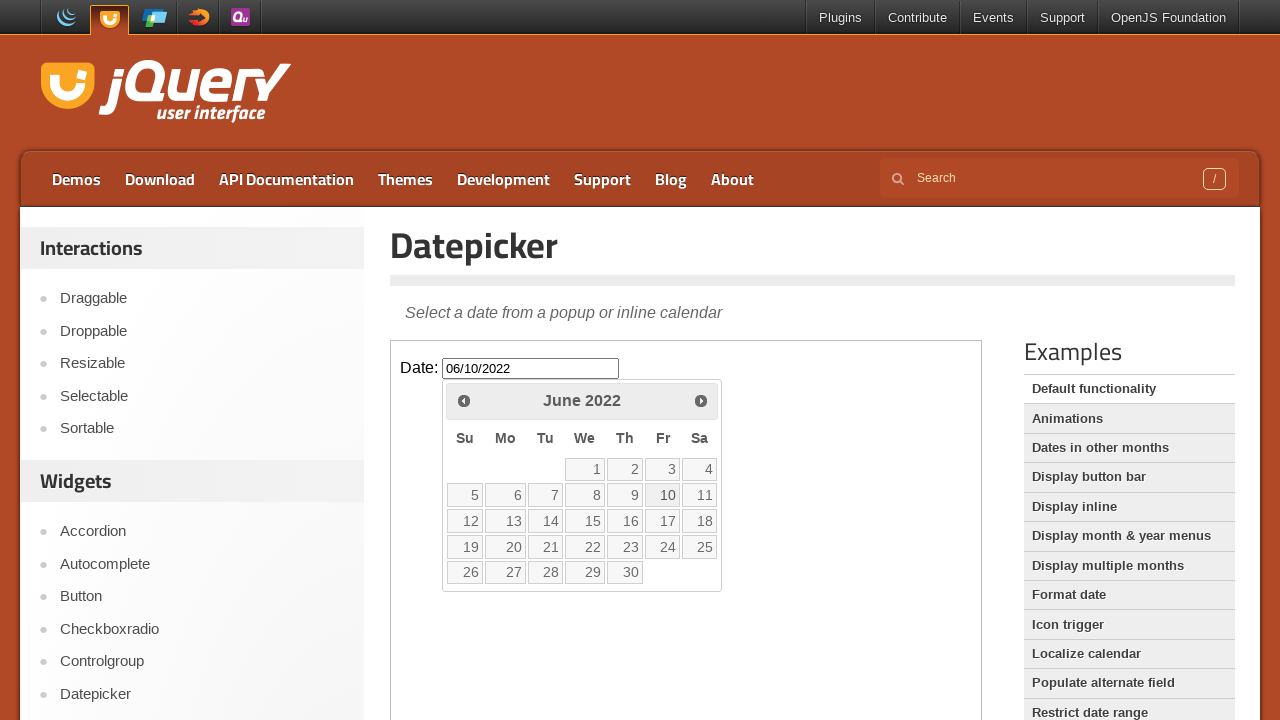

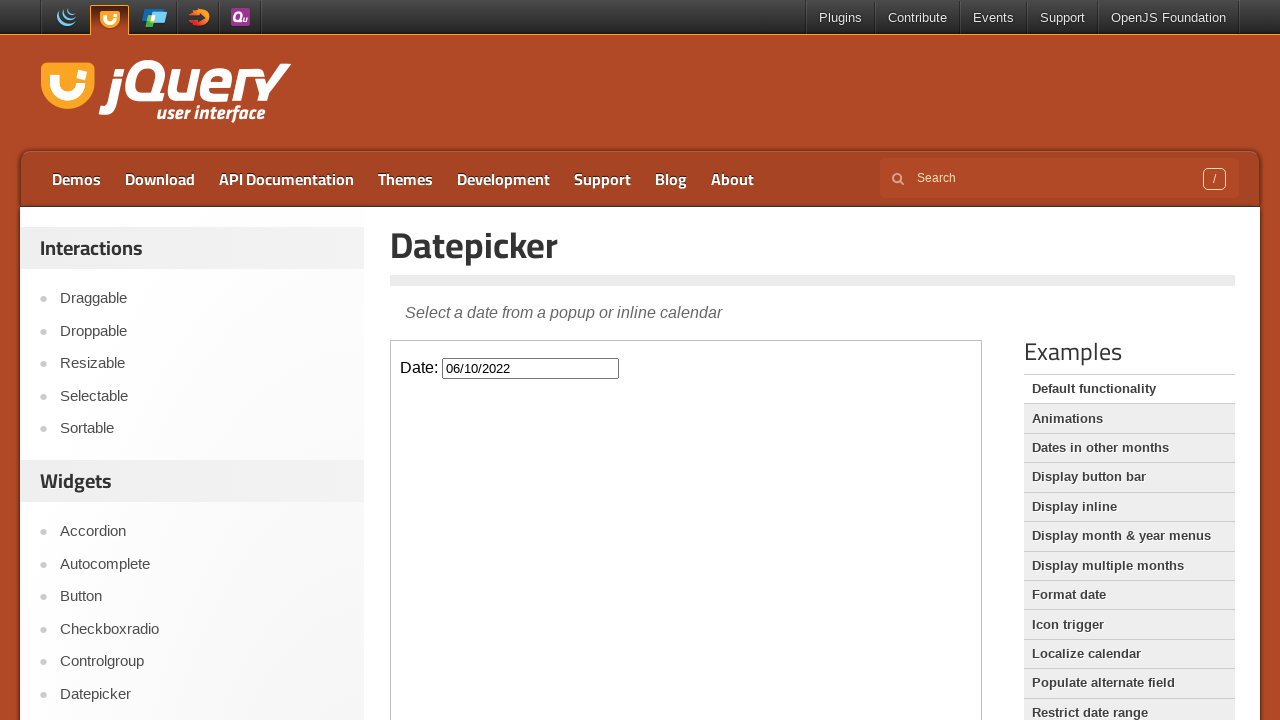